Navigates to a sandbox e-commerce site, clicks on a product category, iterates through products by clicking on each one and navigating back, then clicks through pagination to browse multiple pages.

Starting URL: https://parsemachine.com/sandbox/

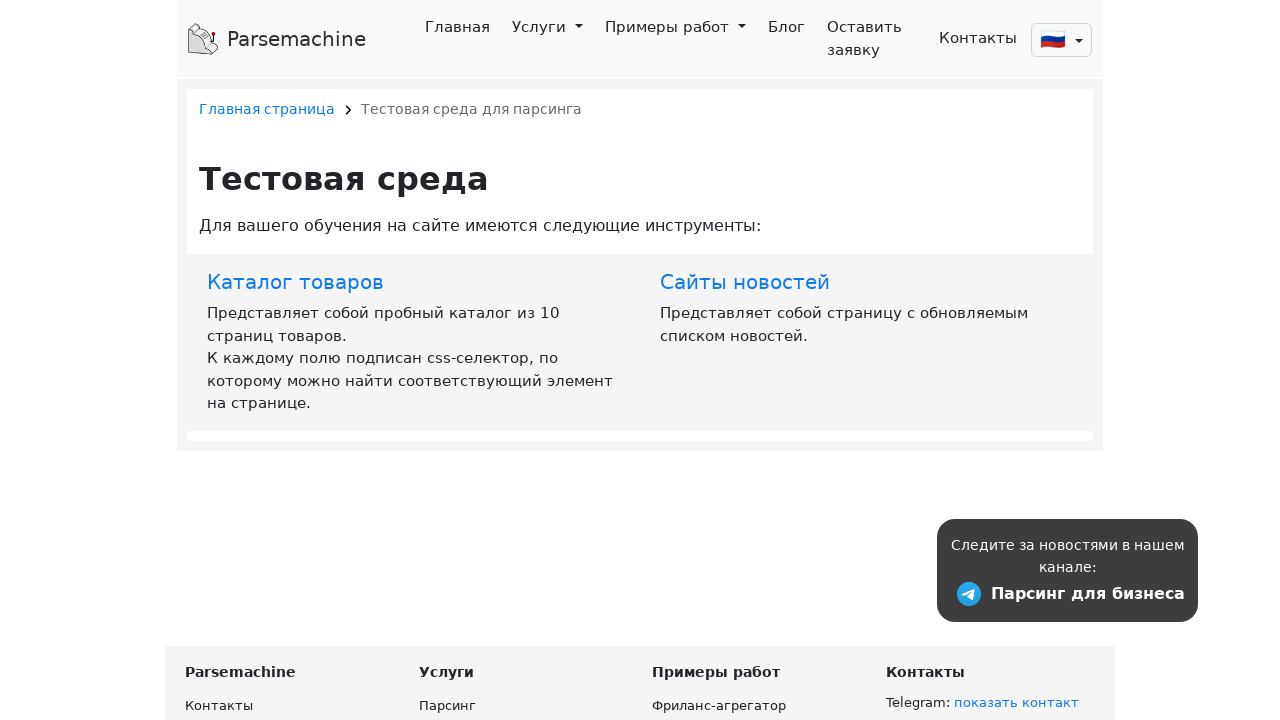

Clicked on first product category link at (296, 282) on xpath=//*[@id='main_block']/div/div[2]/div/div/div[1]/div/h2/a
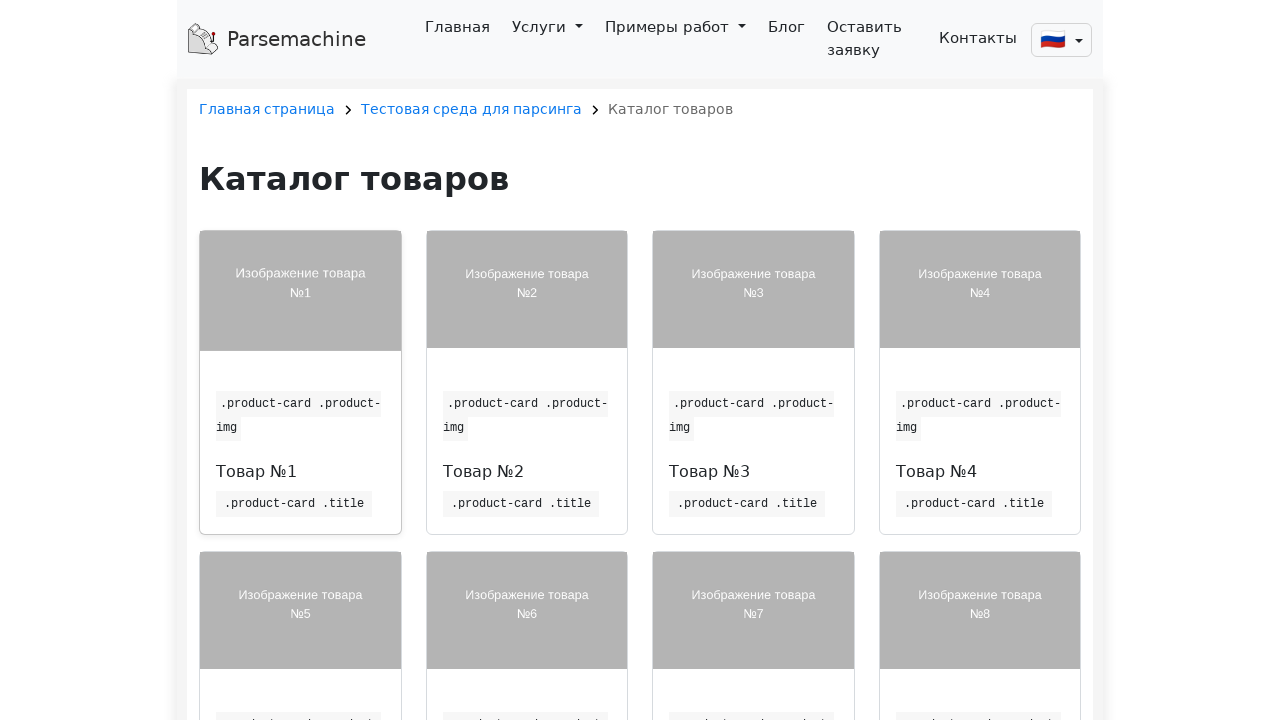

Category page loaded with product list
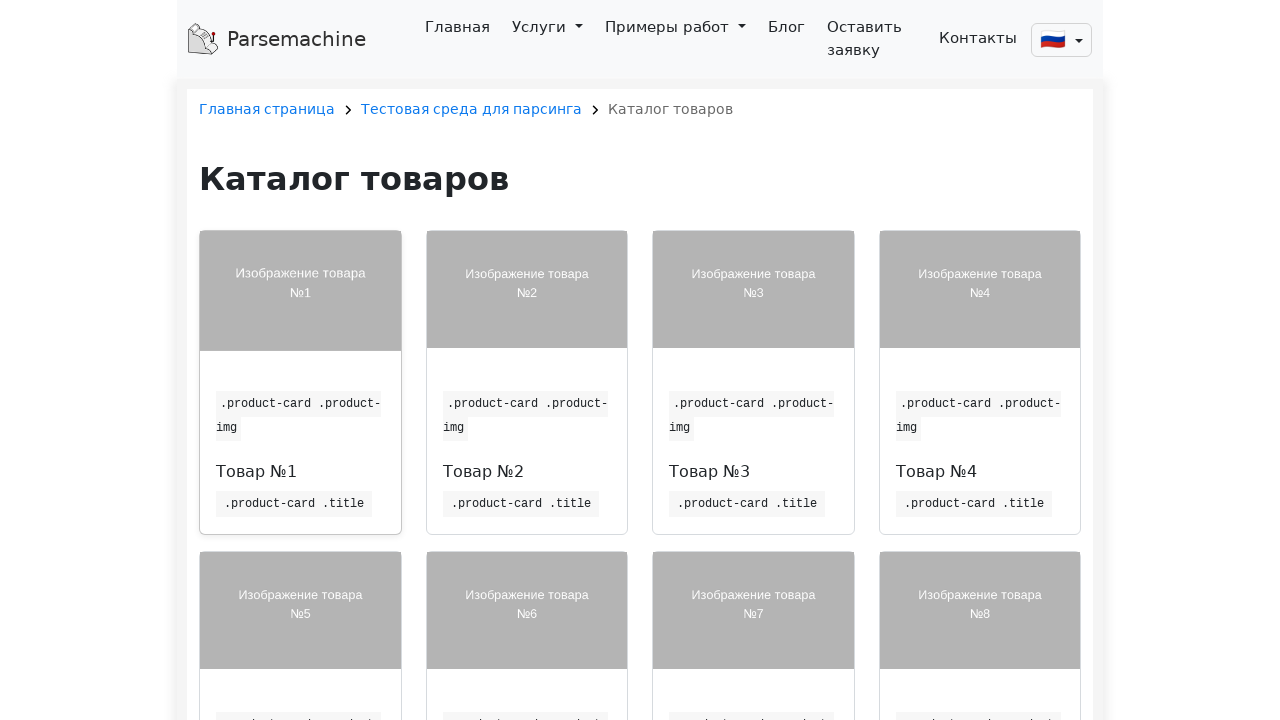

Clicked on product 1 on page 1 at (256, 472) on //*[@id='main_block']/div/div[3]/div[1]/div/div/h6/a
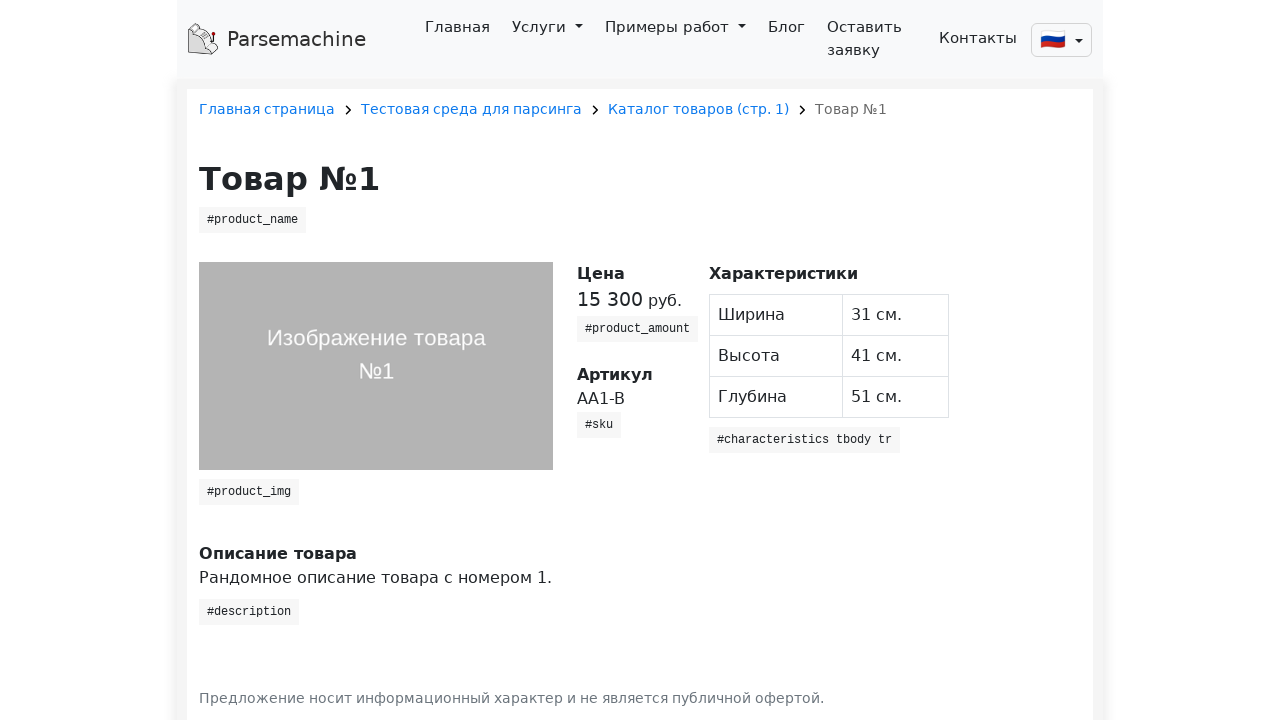

Product 1 details loaded
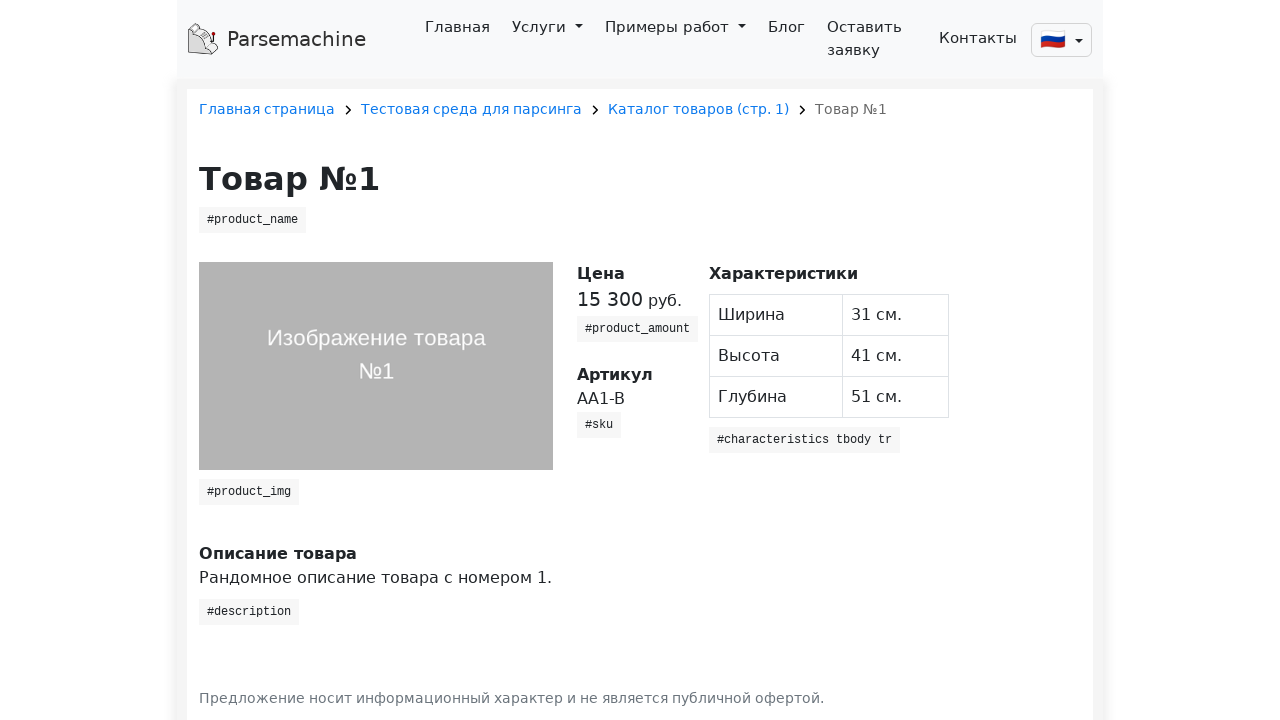

Navigated back to product list after viewing product 1
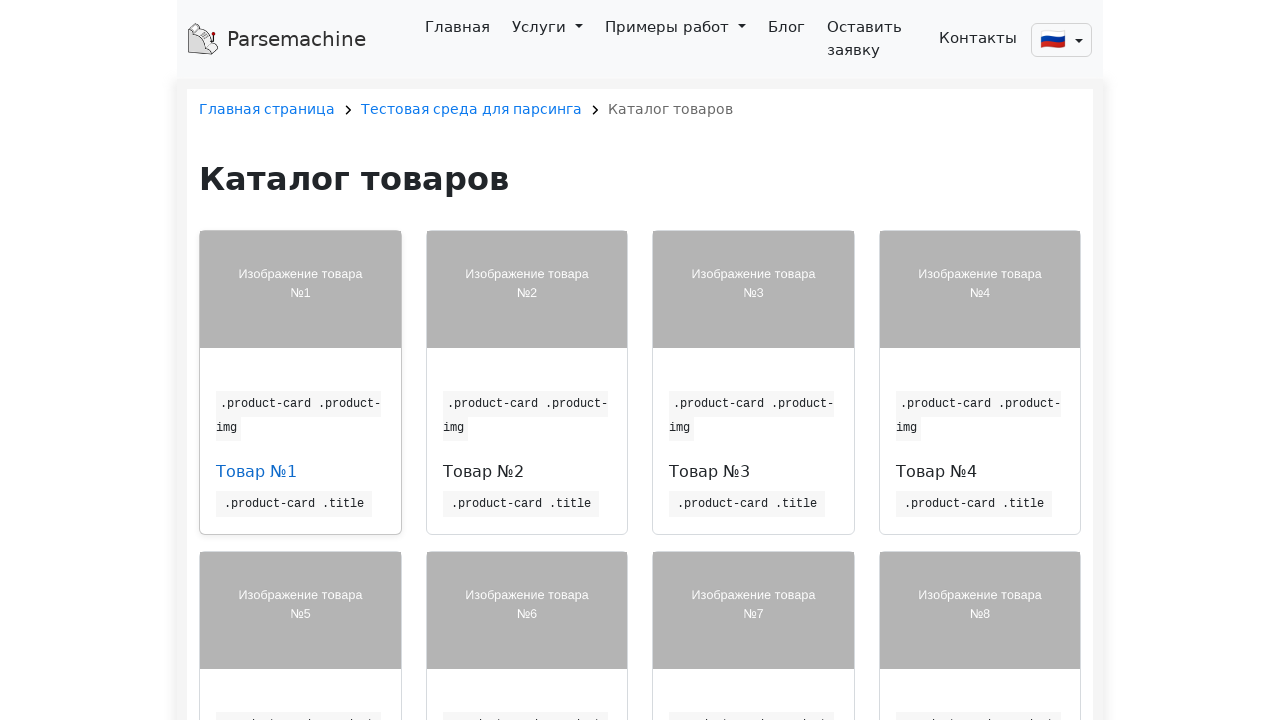

Product list reloaded after going back from product 1
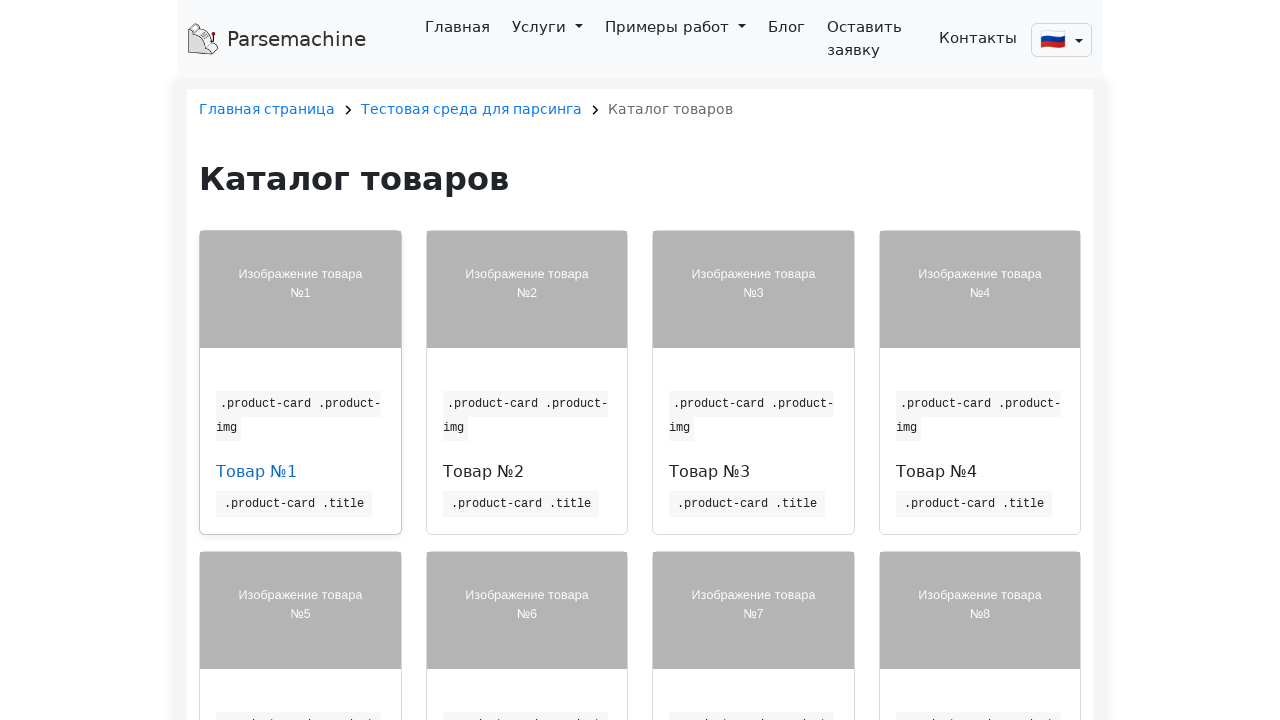

Clicked on product 2 on page 1 at (483, 472) on //*[@id='main_block']/div/div[3]/div[2]/div/div/h6/a
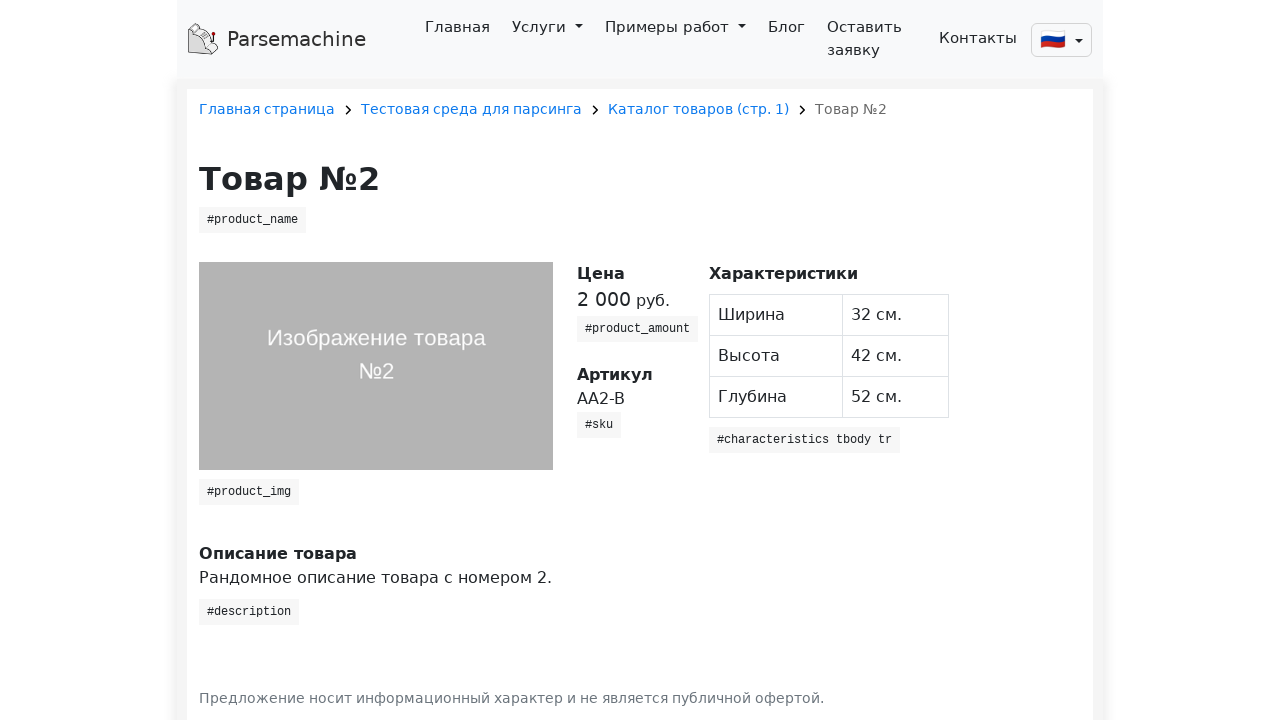

Product 2 details loaded
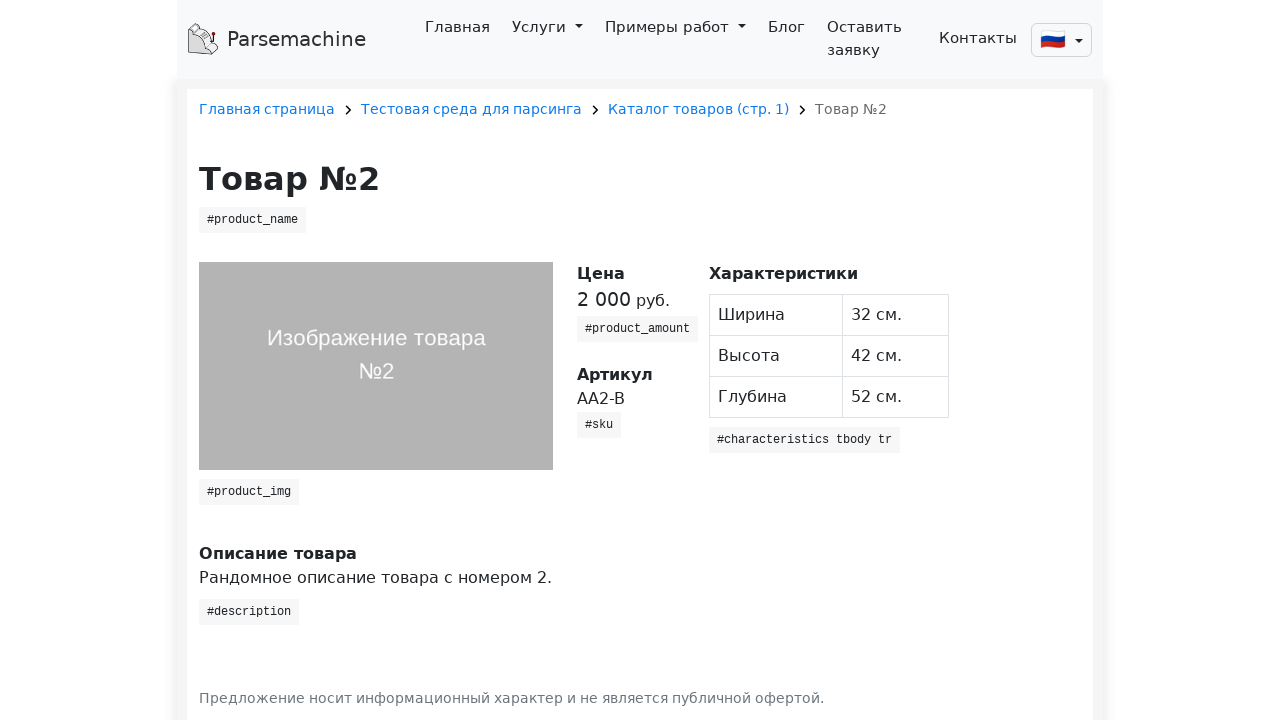

Navigated back to product list after viewing product 2
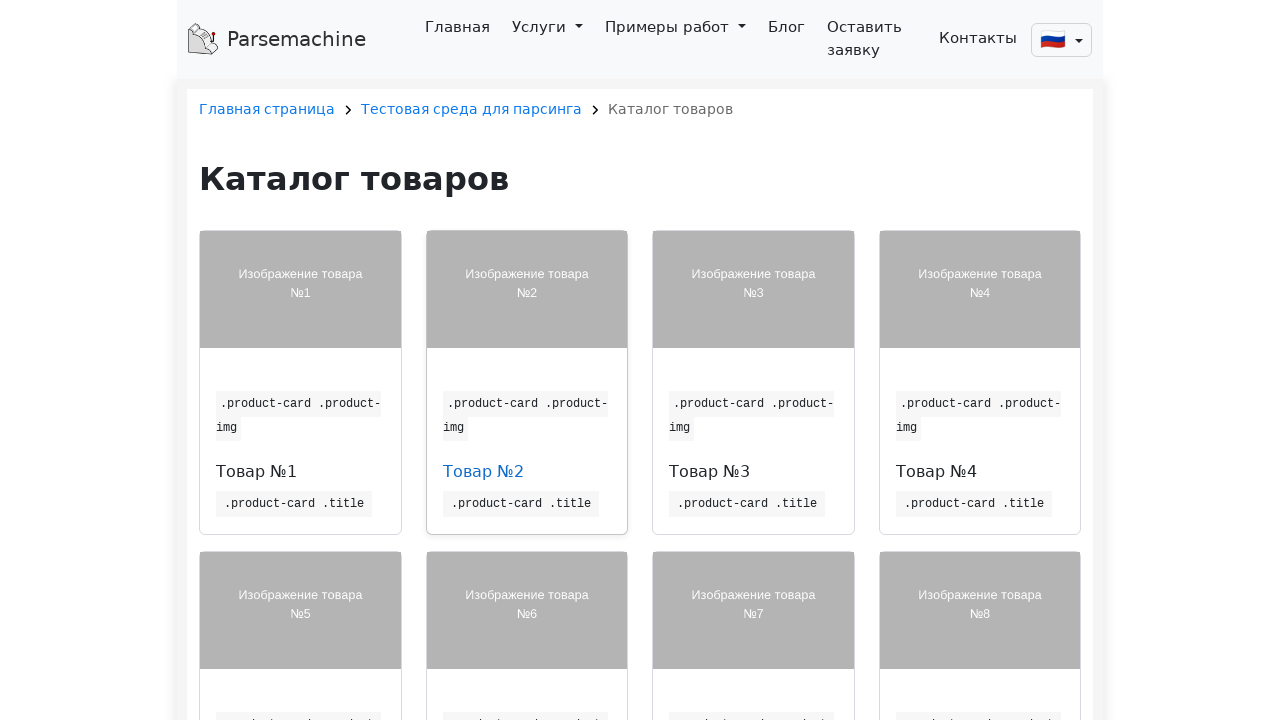

Product list reloaded after going back from product 2
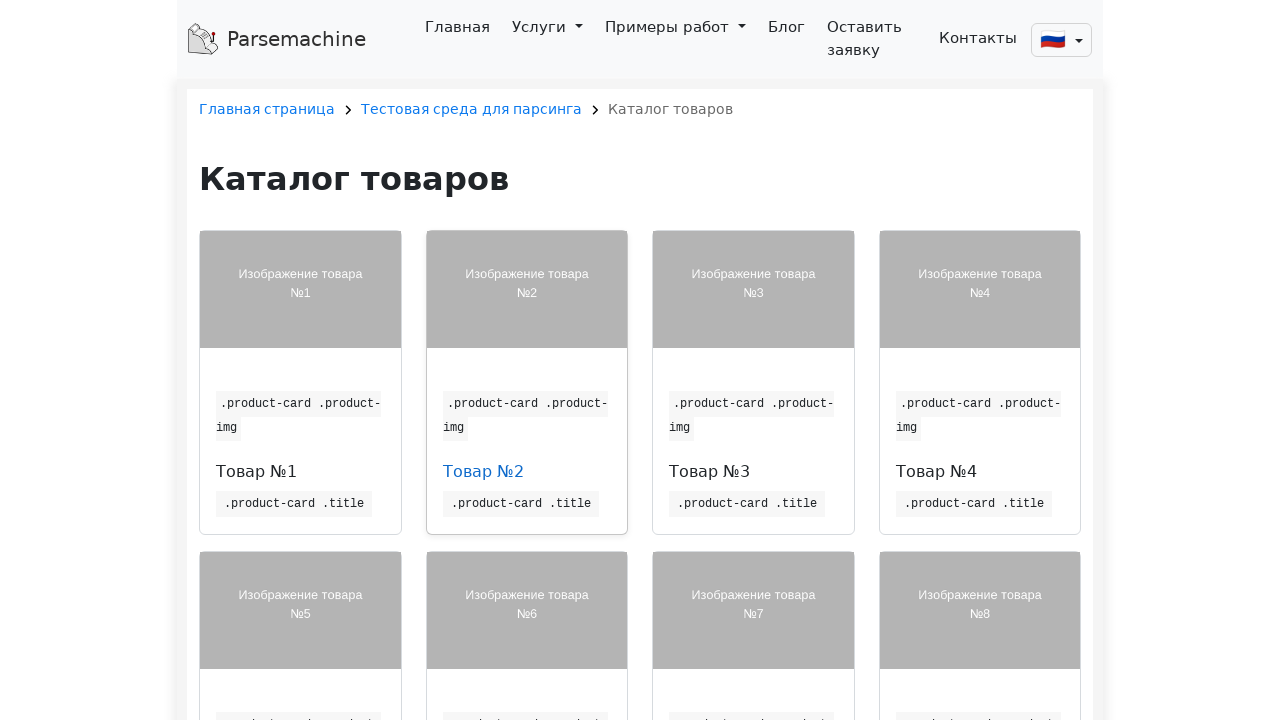

Clicked on product 3 on page 1 at (710, 472) on //*[@id='main_block']/div/div[3]/div[3]/div/div/h6/a
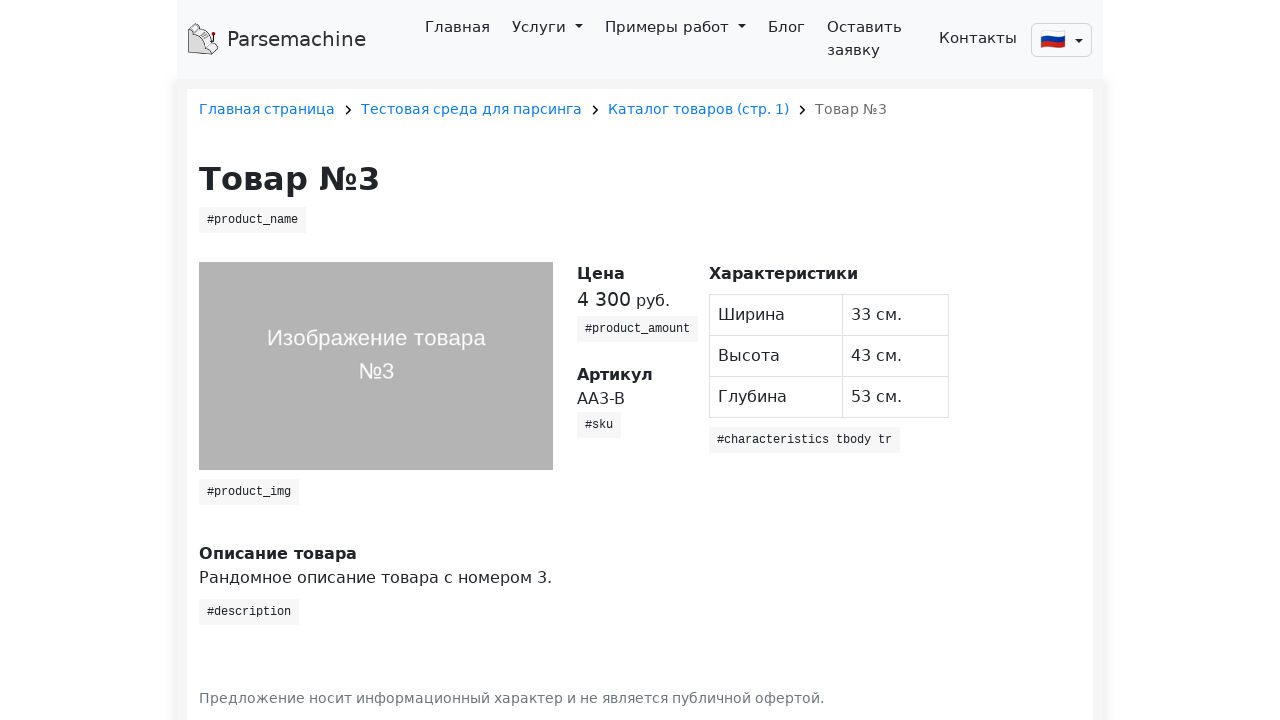

Product 3 details loaded
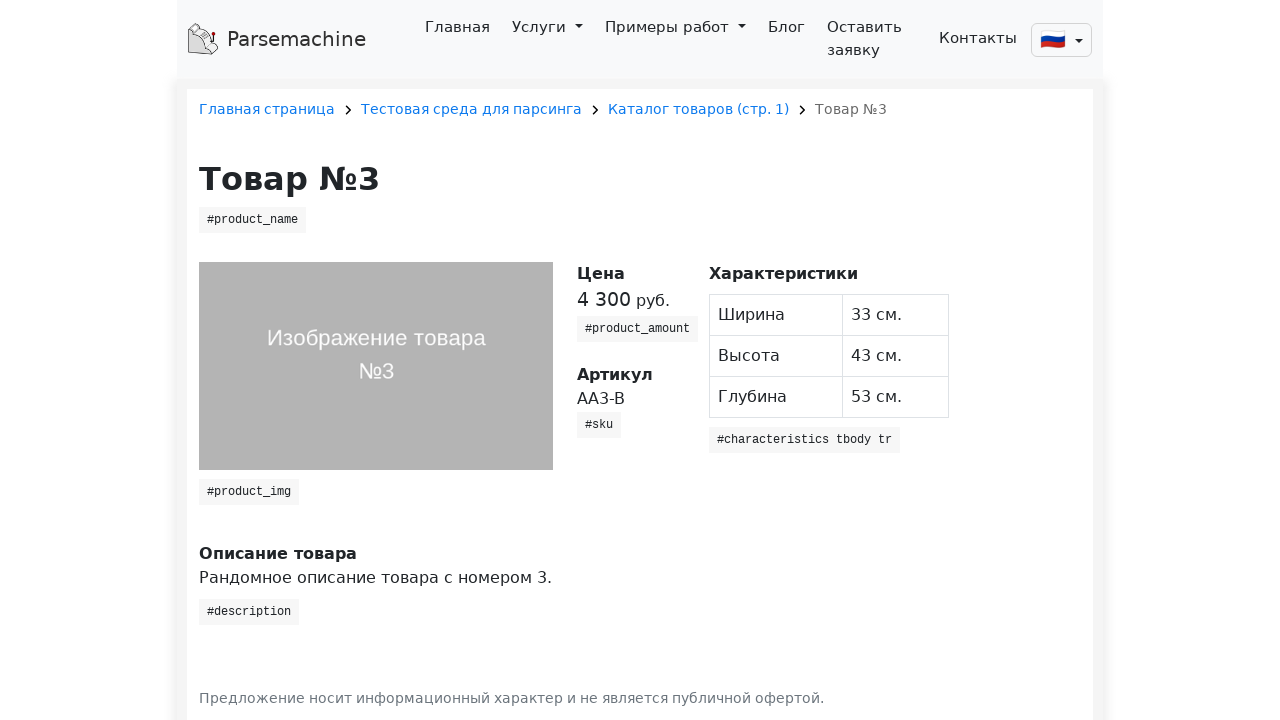

Navigated back to product list after viewing product 3
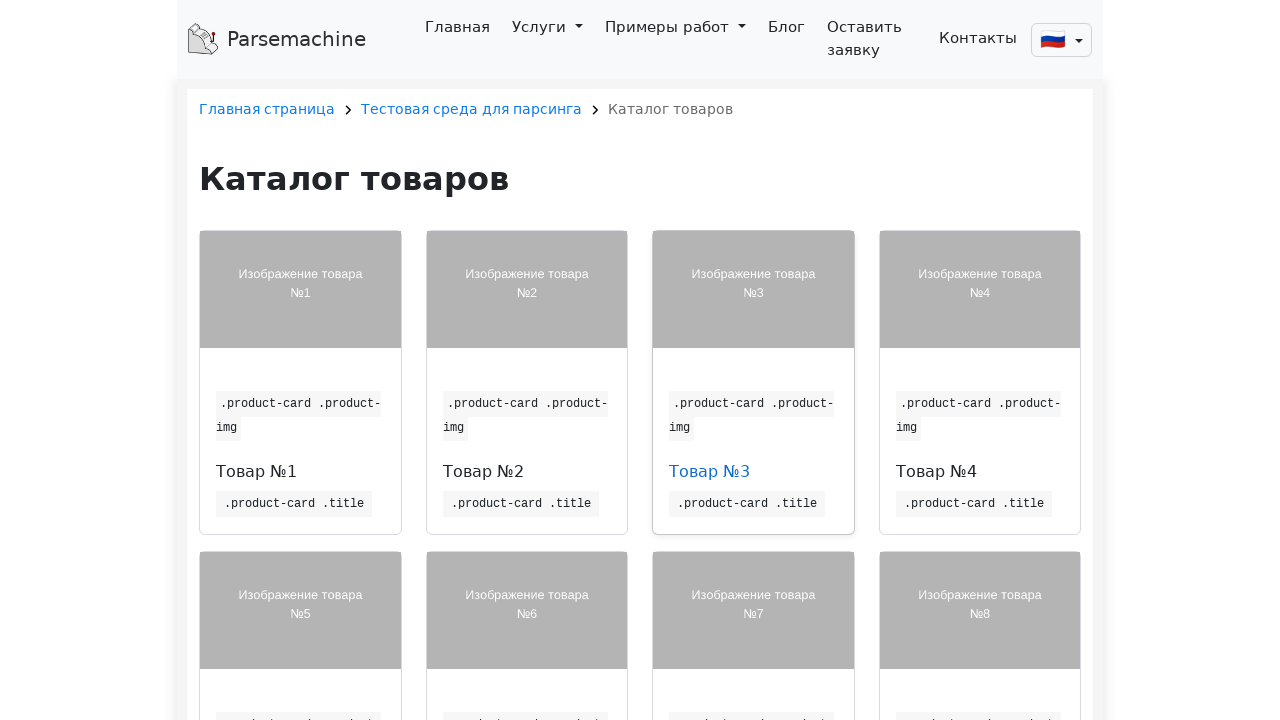

Product list reloaded after going back from product 3
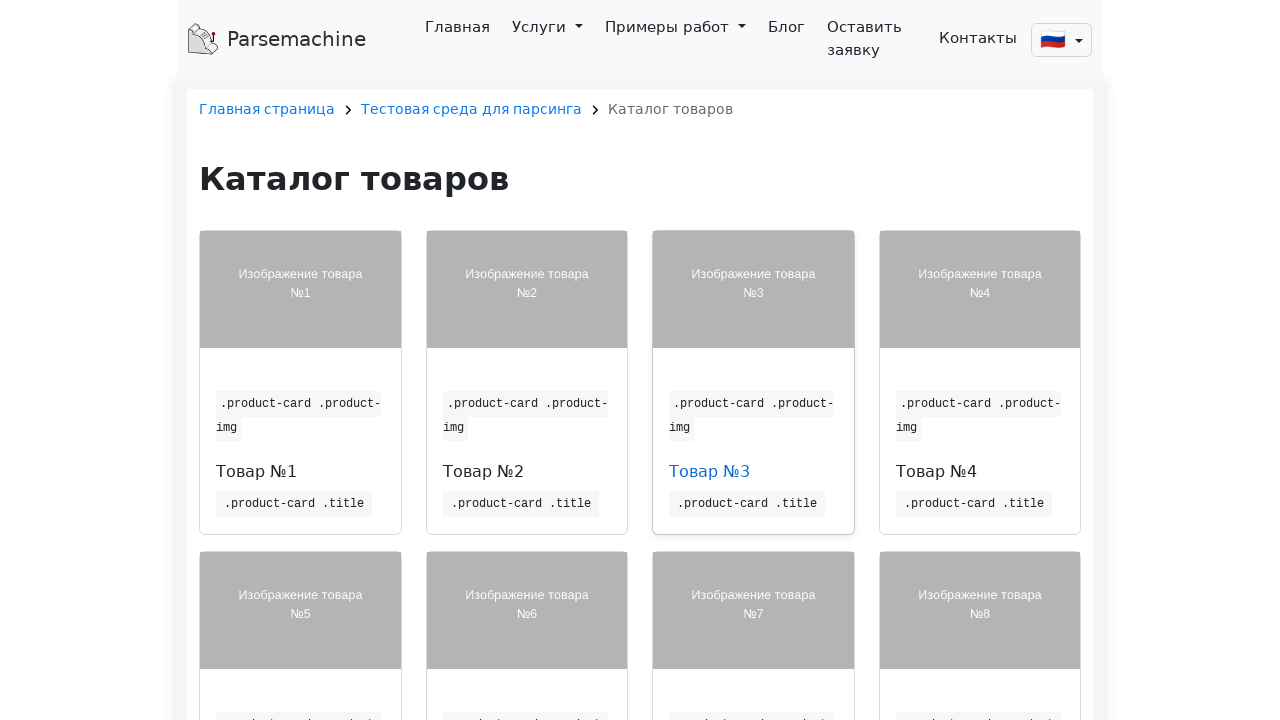

Clicked on product 4 on page 1 at (936, 472) on //*[@id='main_block']/div/div[3]/div[4]/div/div/h6/a
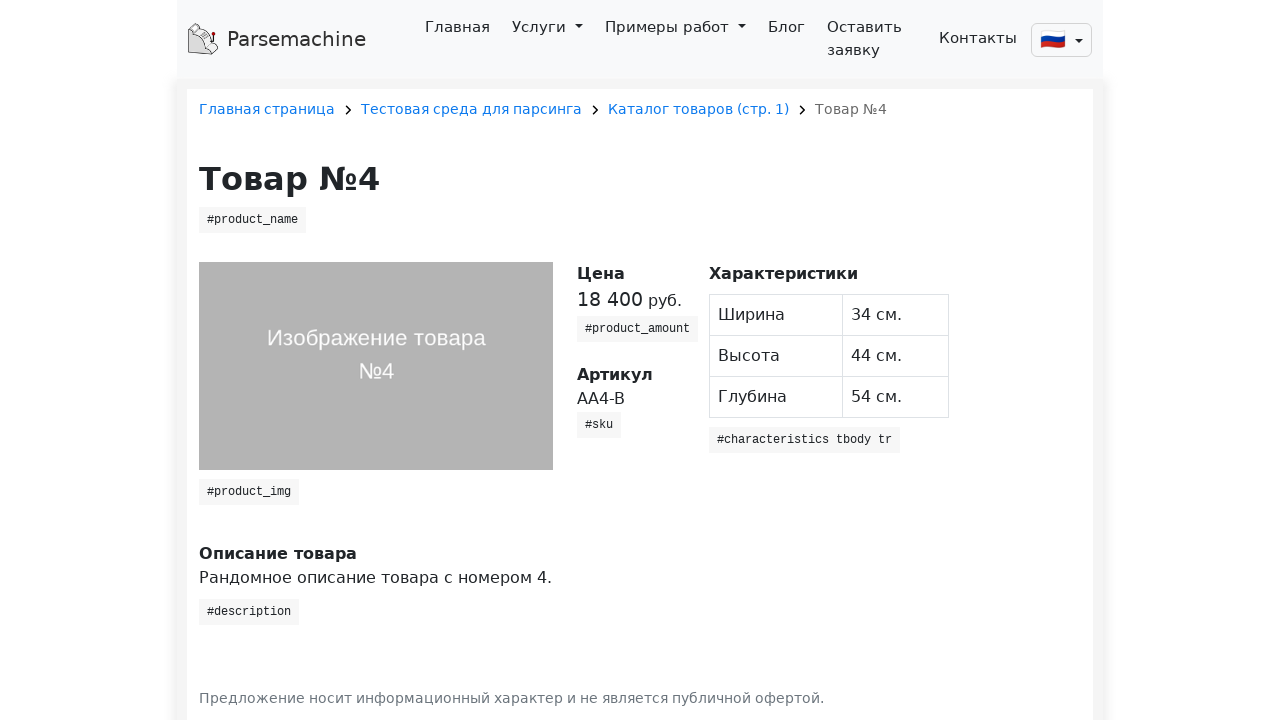

Product 4 details loaded
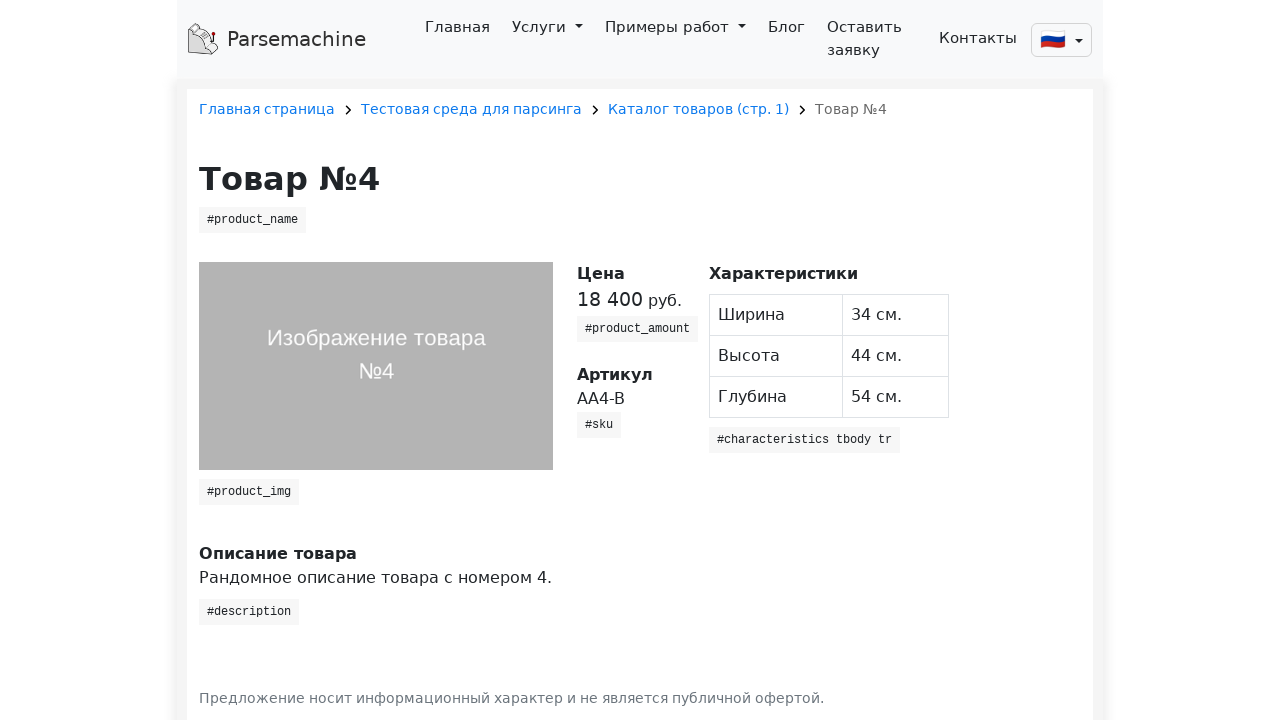

Navigated back to product list after viewing product 4
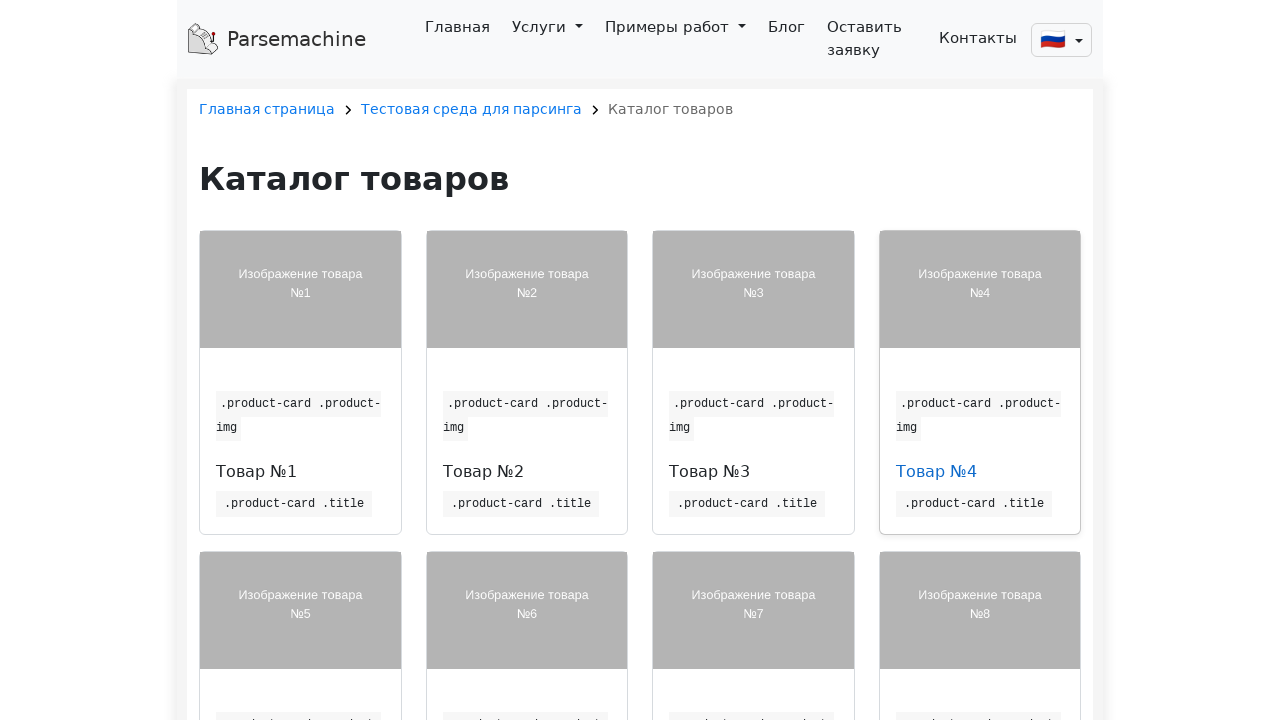

Product list reloaded after going back from product 4
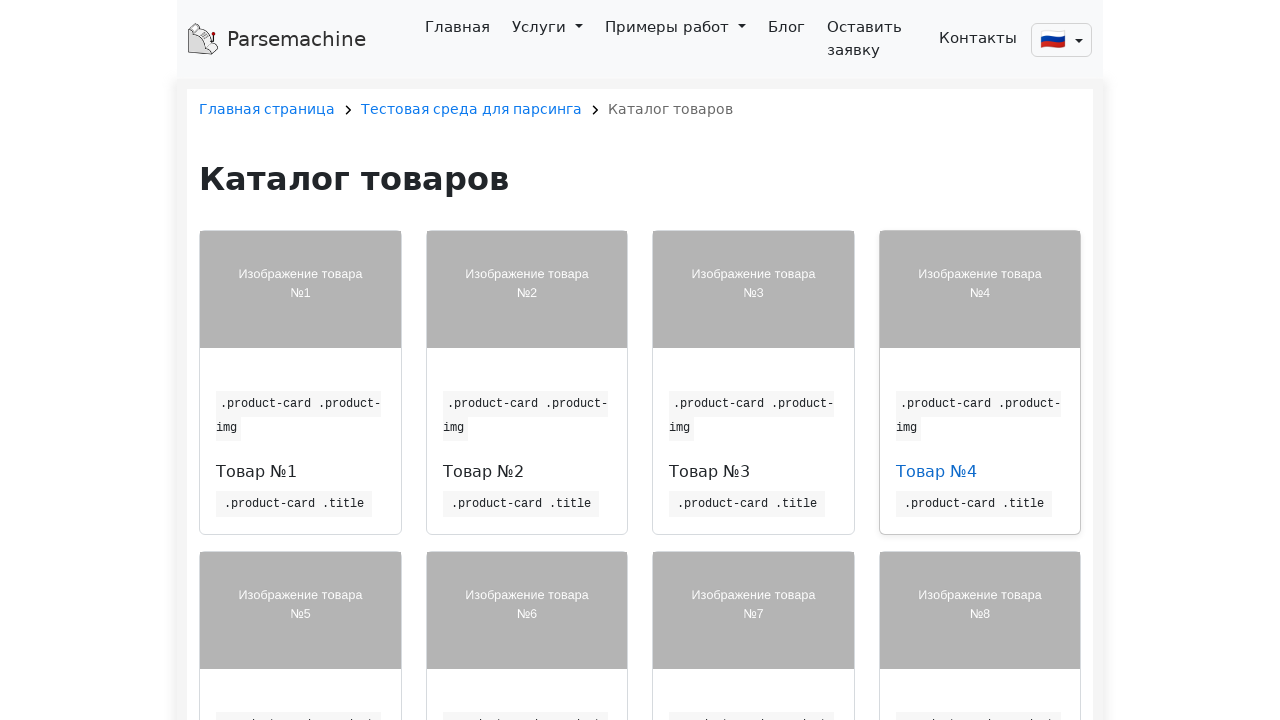

Clicked on product 5 on page 1 at (256, 360) on //*[@id='main_block']/div/div[3]/div[5]/div/div/h6/a
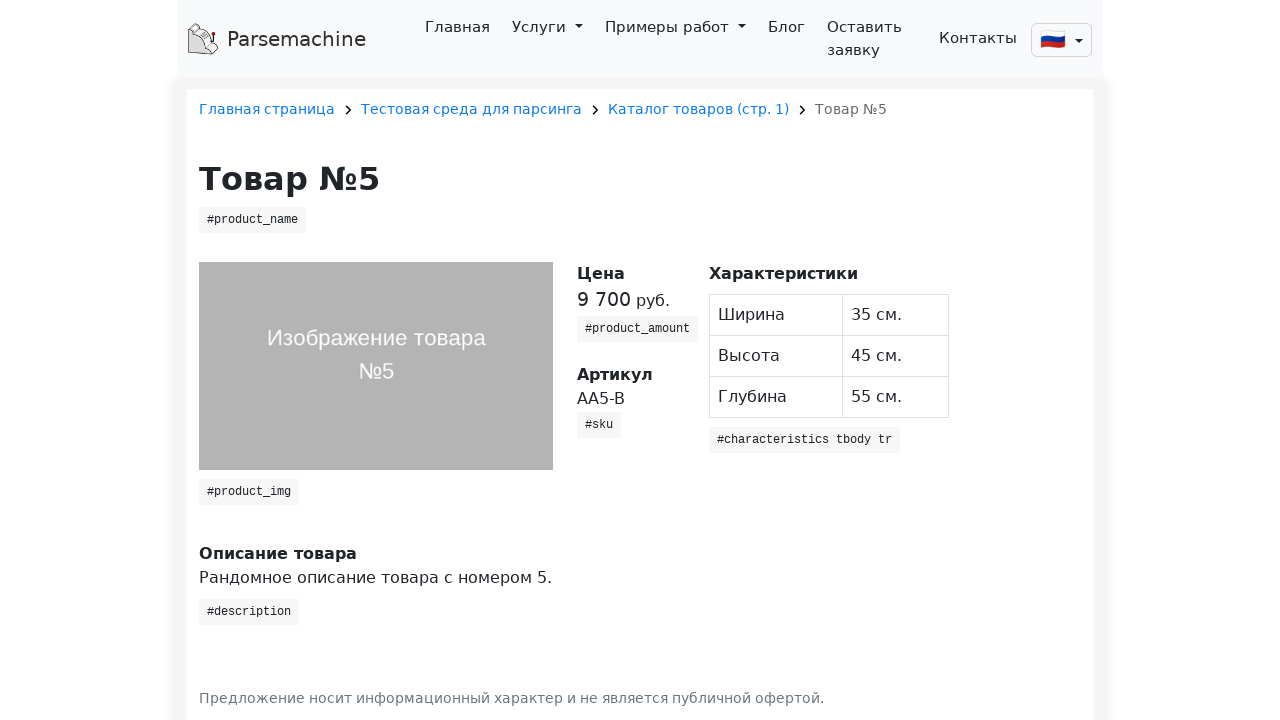

Product 5 details loaded
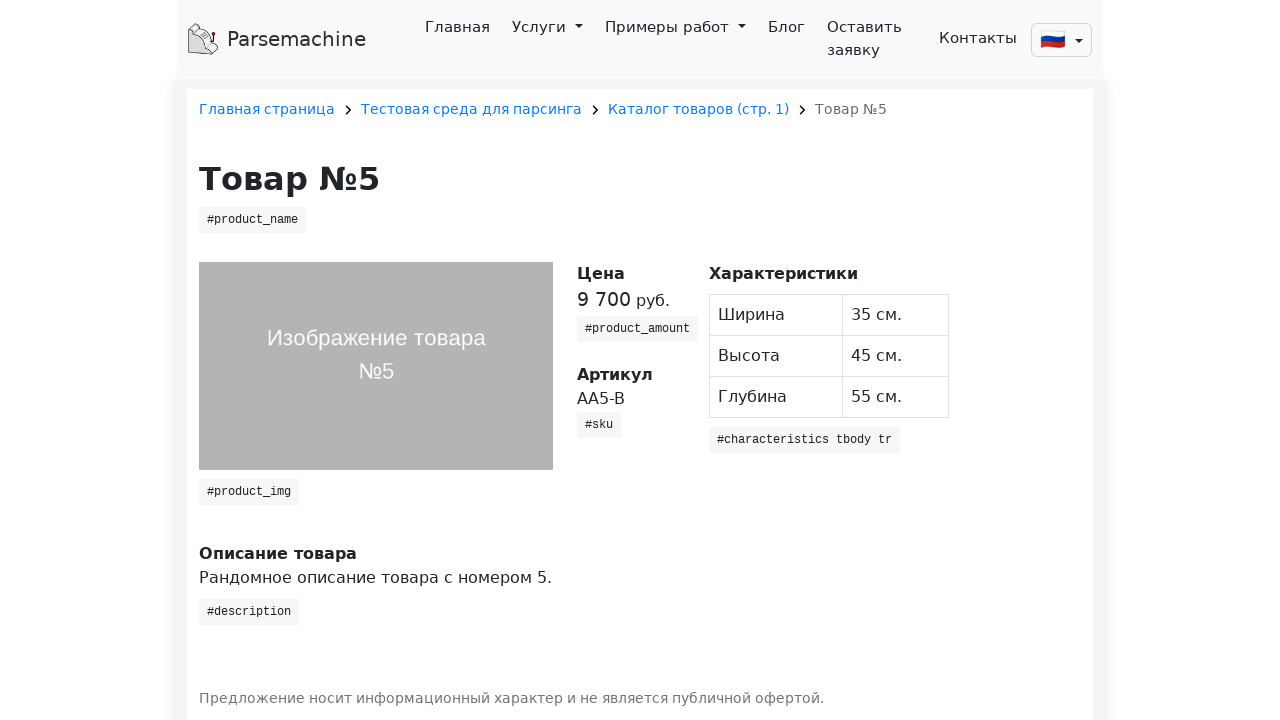

Navigated back to product list after viewing product 5
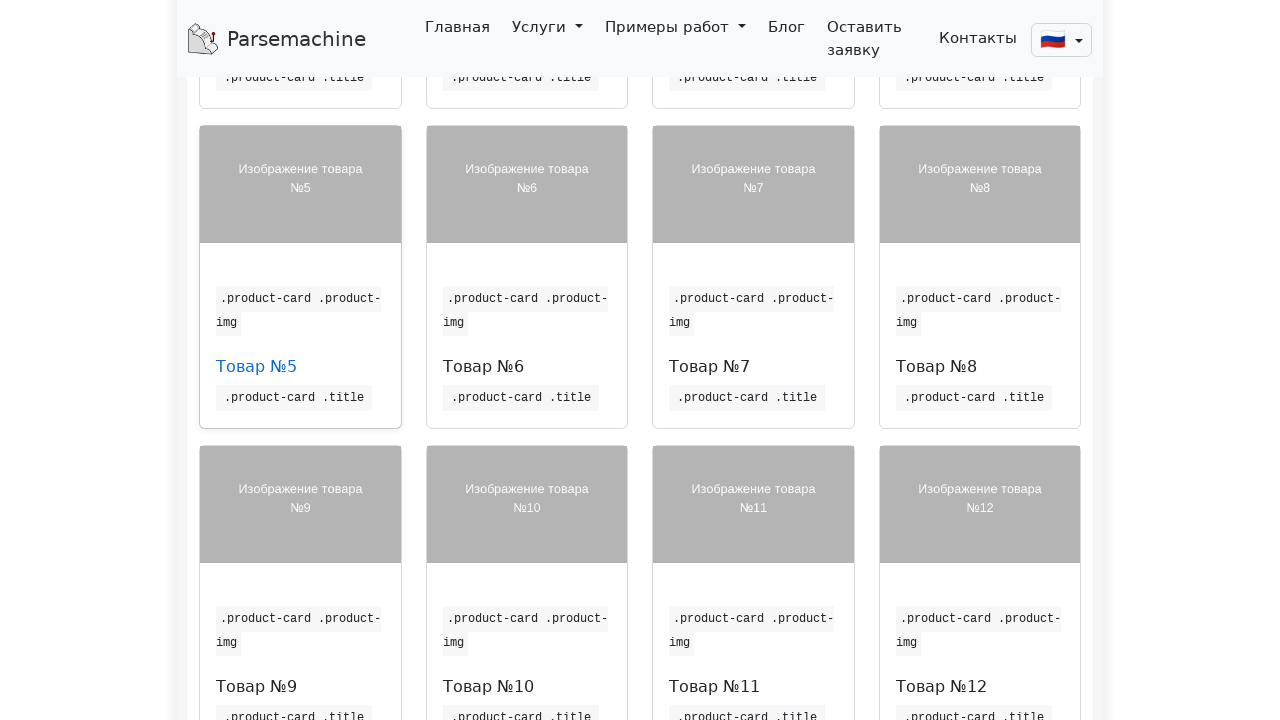

Product list reloaded after going back from product 5
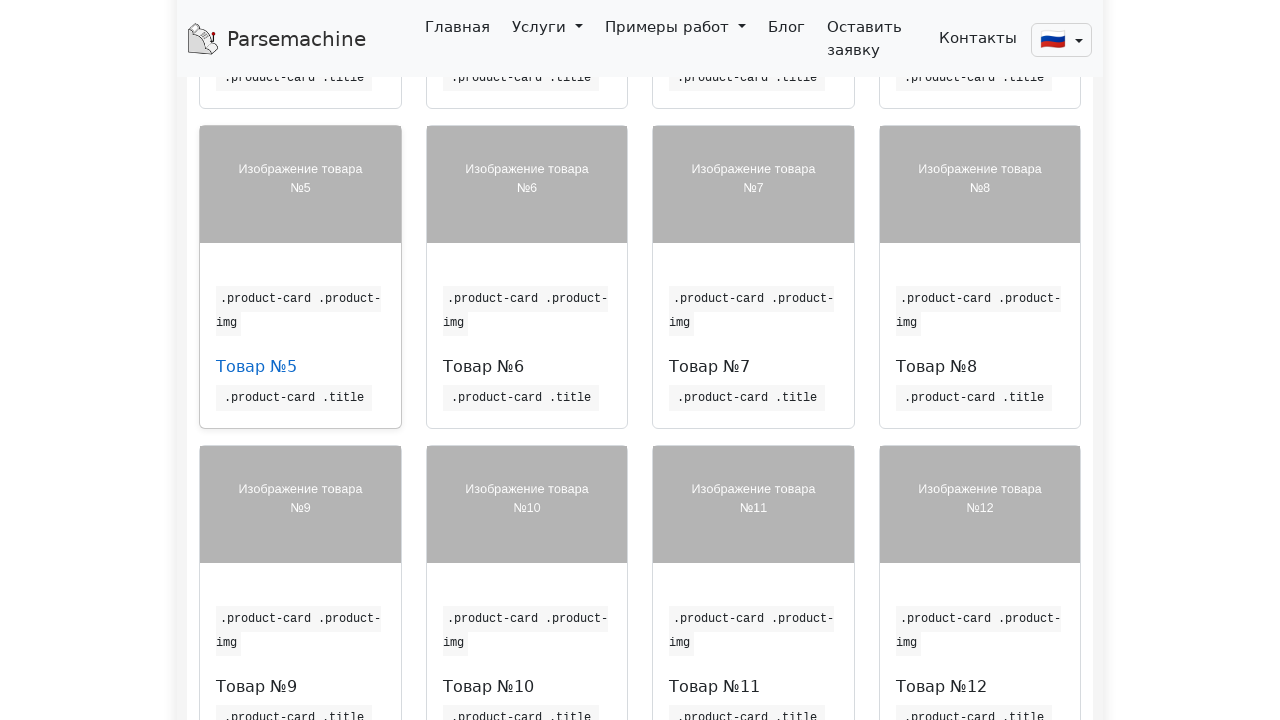

Clicked on product 6 on page 1 at (483, 366) on //*[@id='main_block']/div/div[3]/div[6]/div/div/h6/a
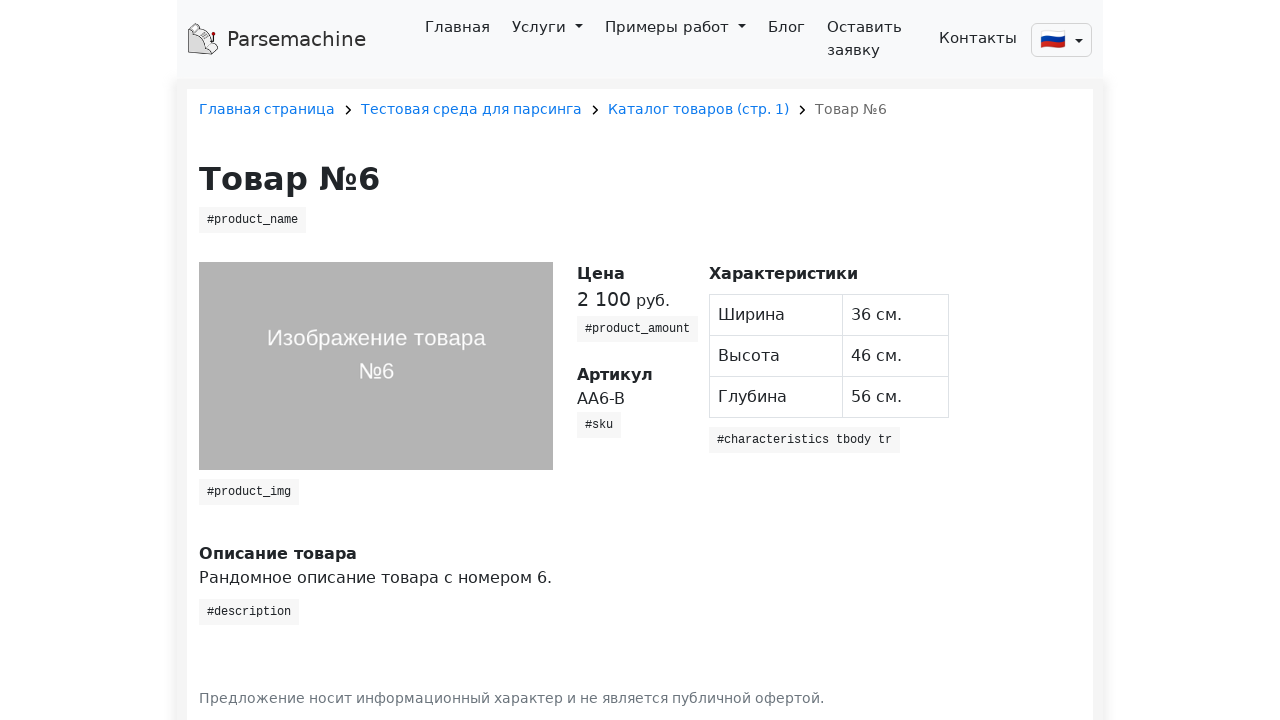

Product 6 details loaded
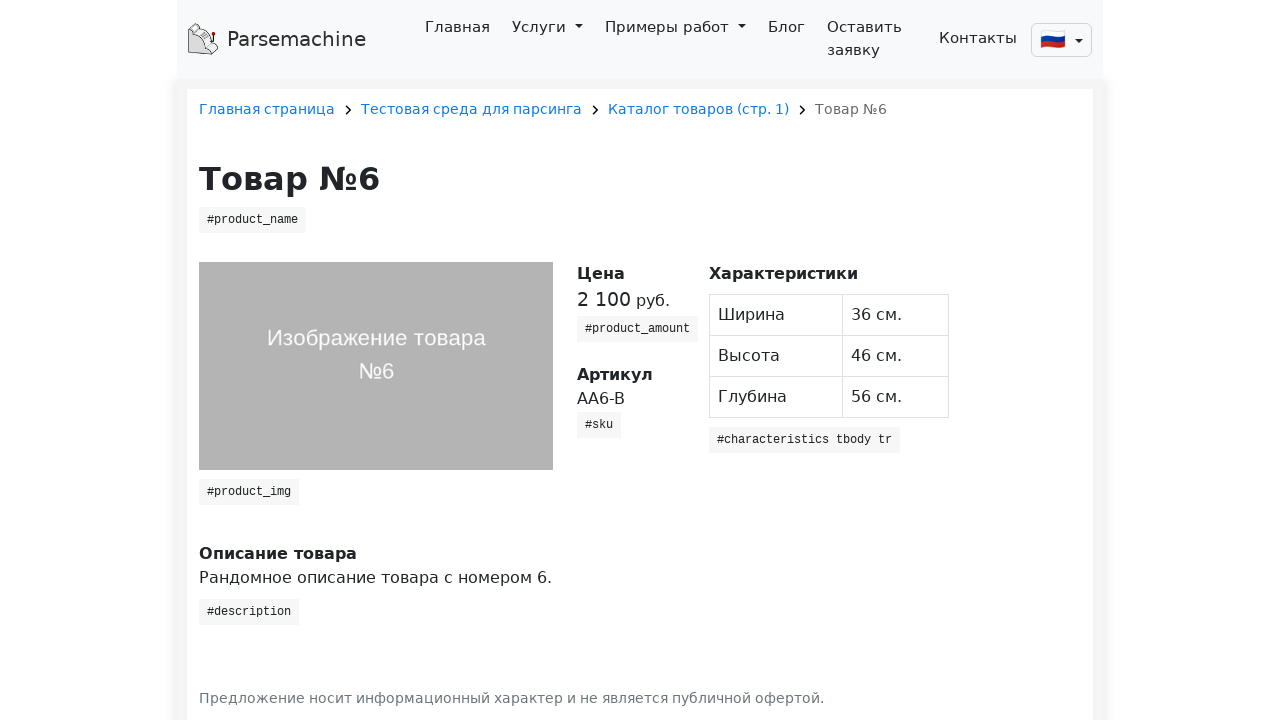

Navigated back to product list after viewing product 6
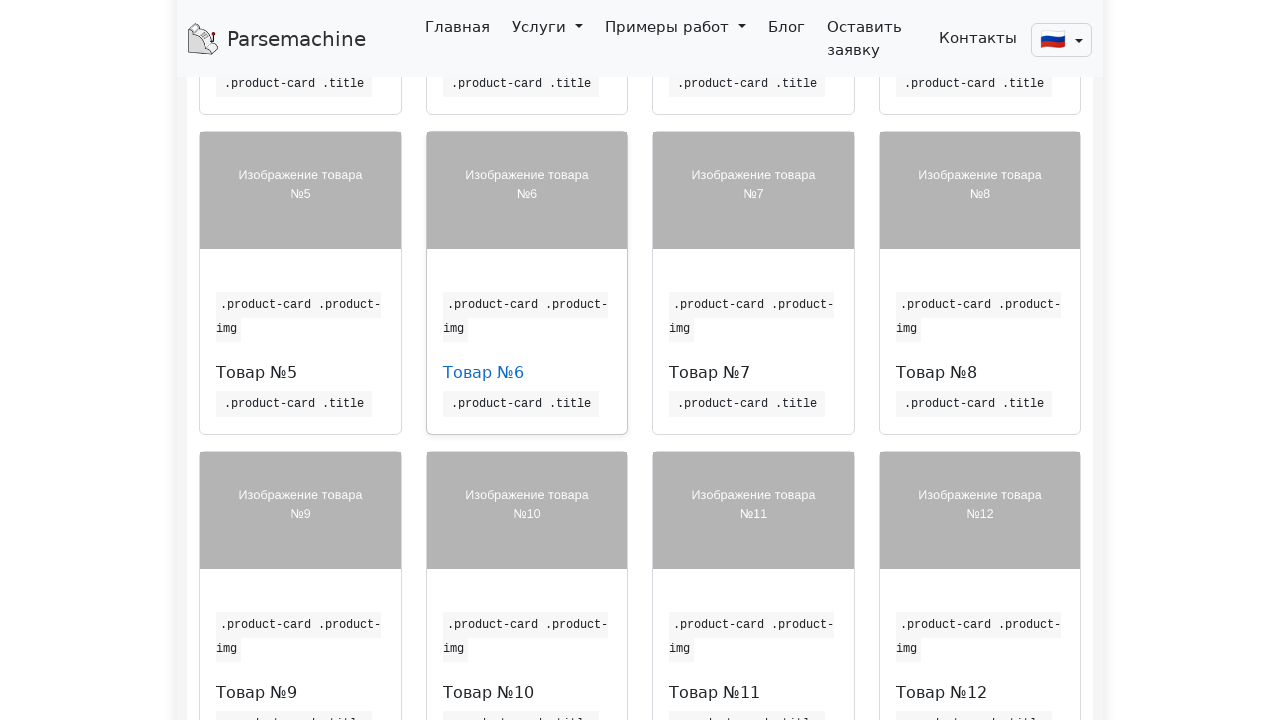

Product list reloaded after going back from product 6
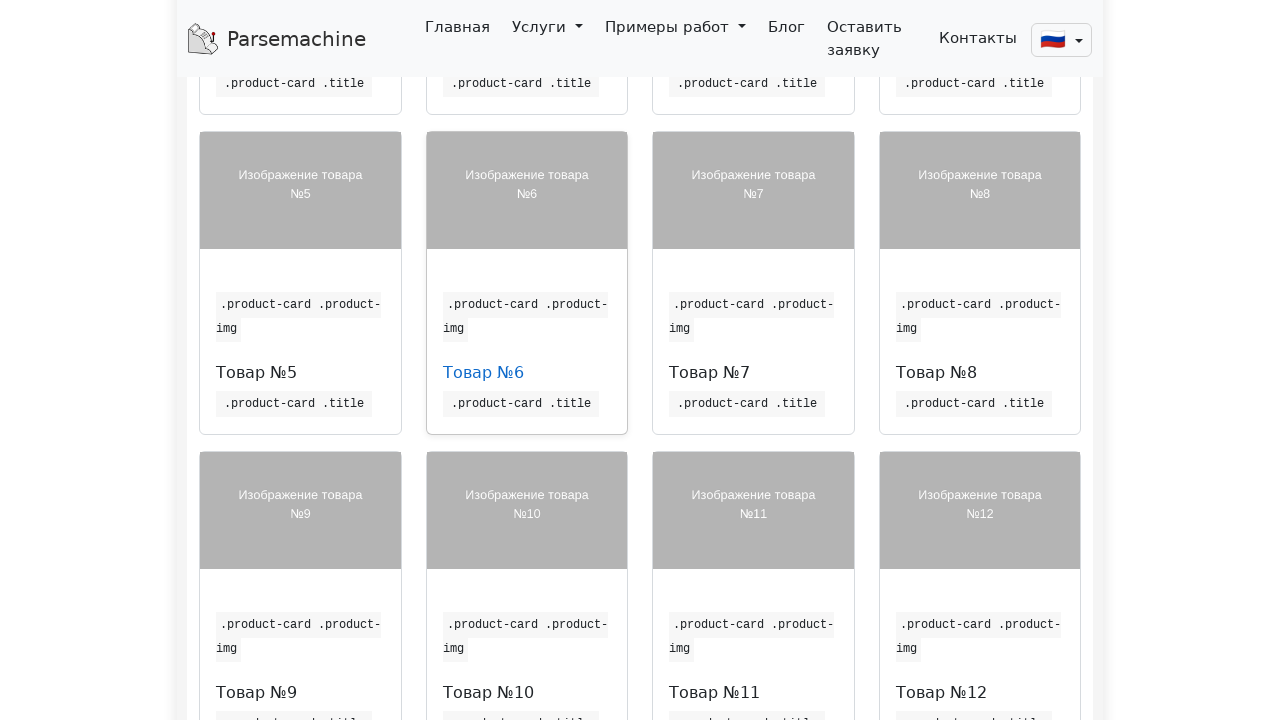

Clicked on product 7 on page 1 at (710, 372) on //*[@id='main_block']/div/div[3]/div[7]/div/div/h6/a
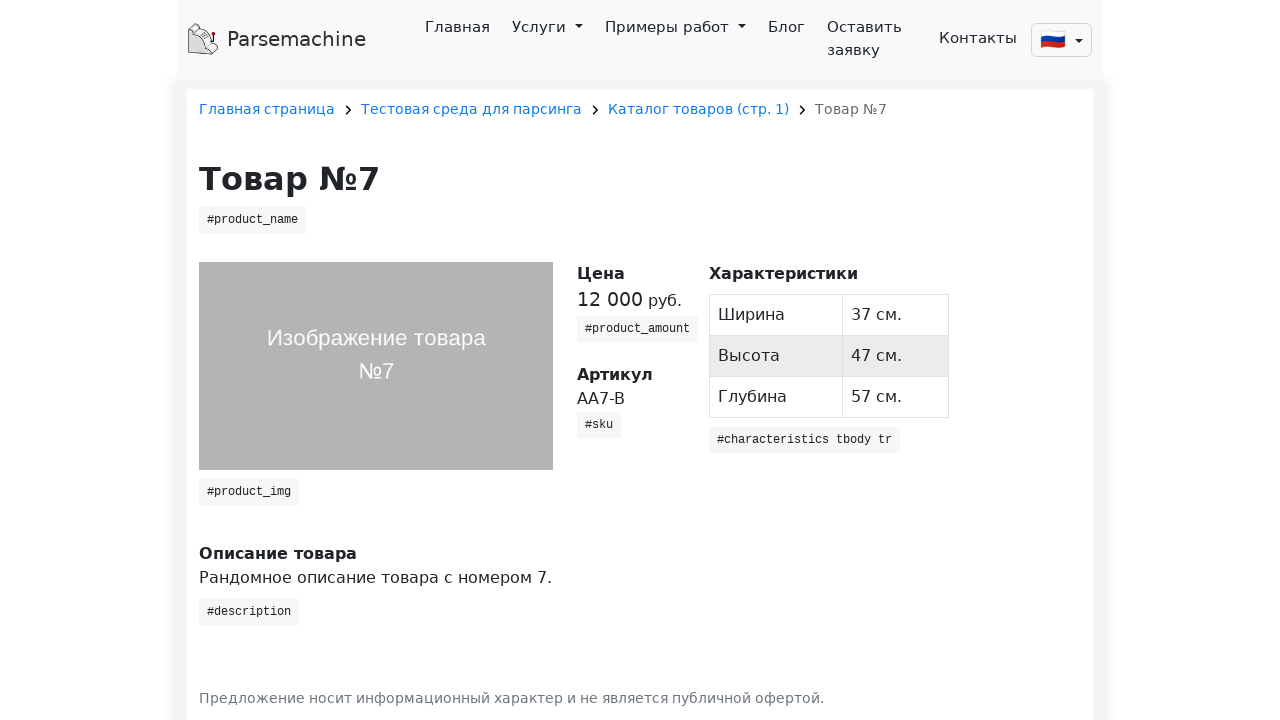

Product 7 details loaded
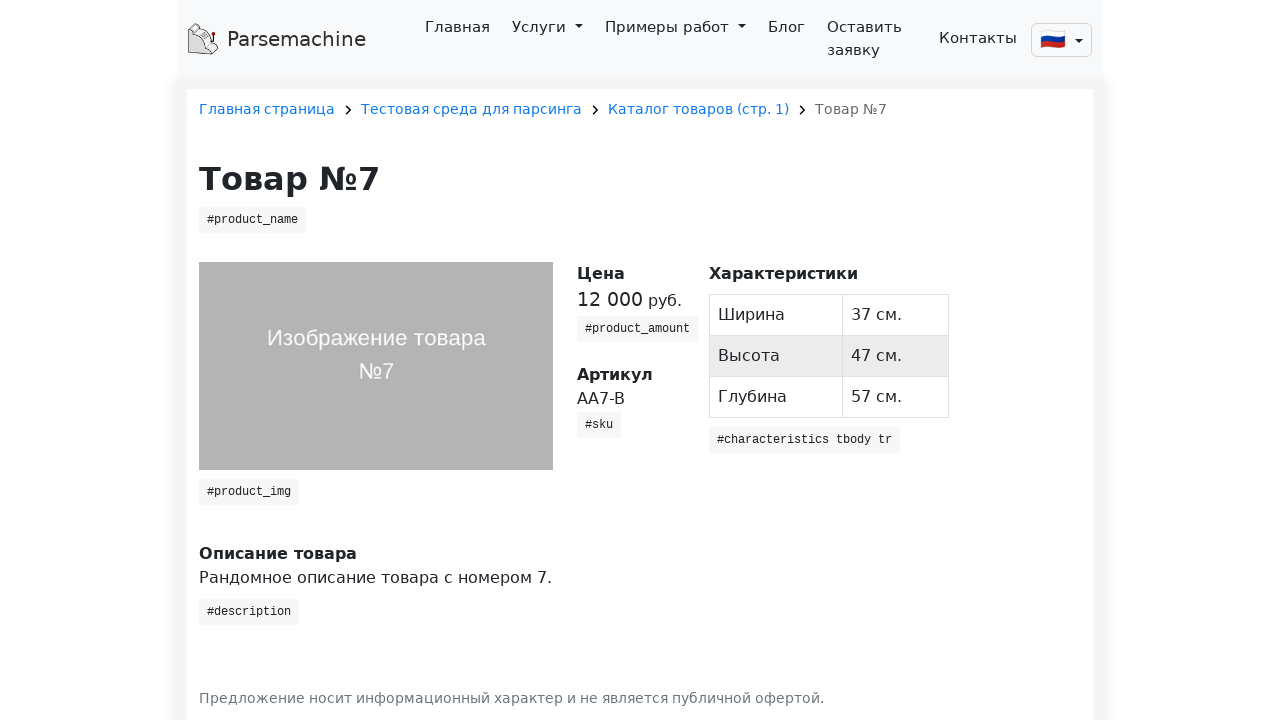

Navigated back to product list after viewing product 7
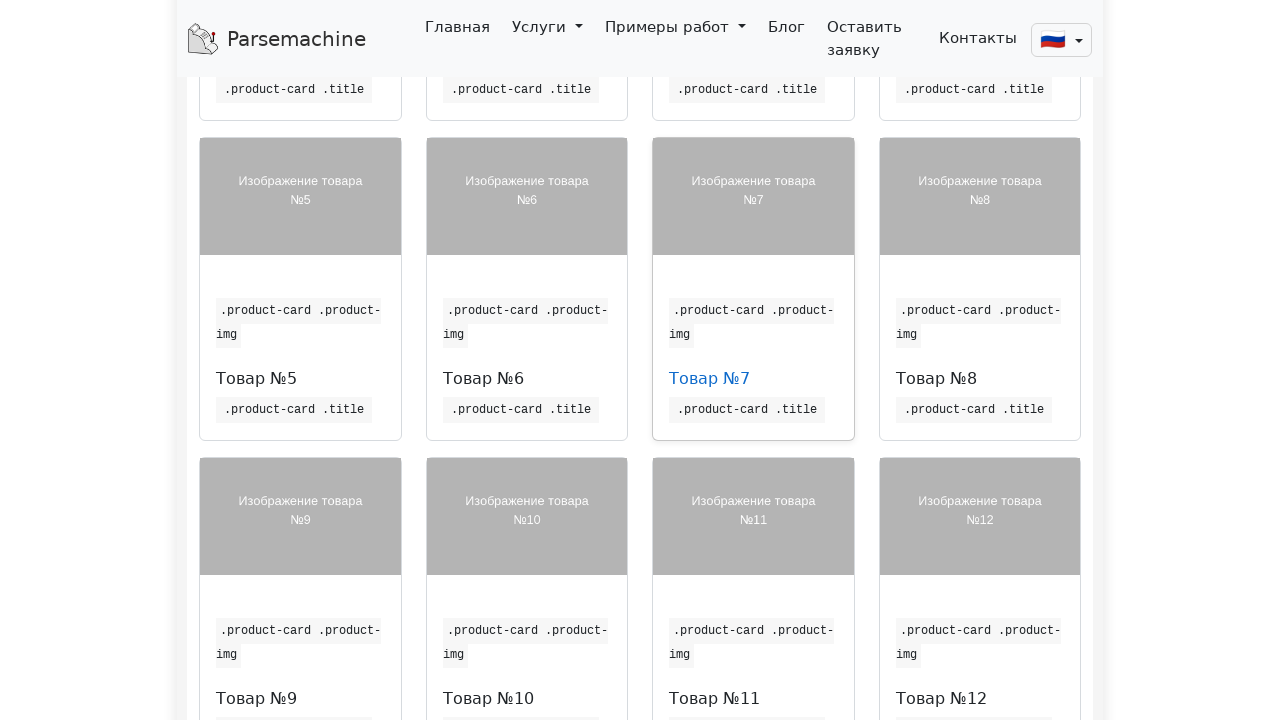

Product list reloaded after going back from product 7
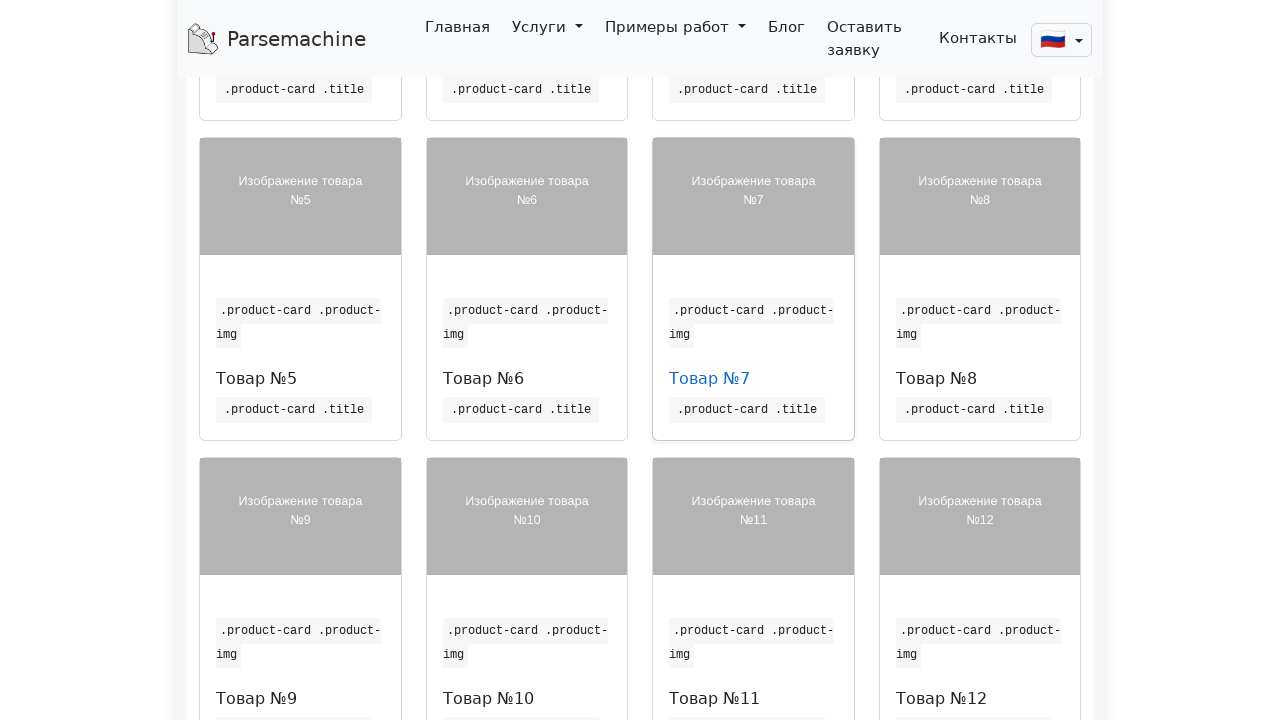

Clicked on product 8 on page 1 at (936, 378) on //*[@id='main_block']/div/div[3]/div[8]/div/div/h6/a
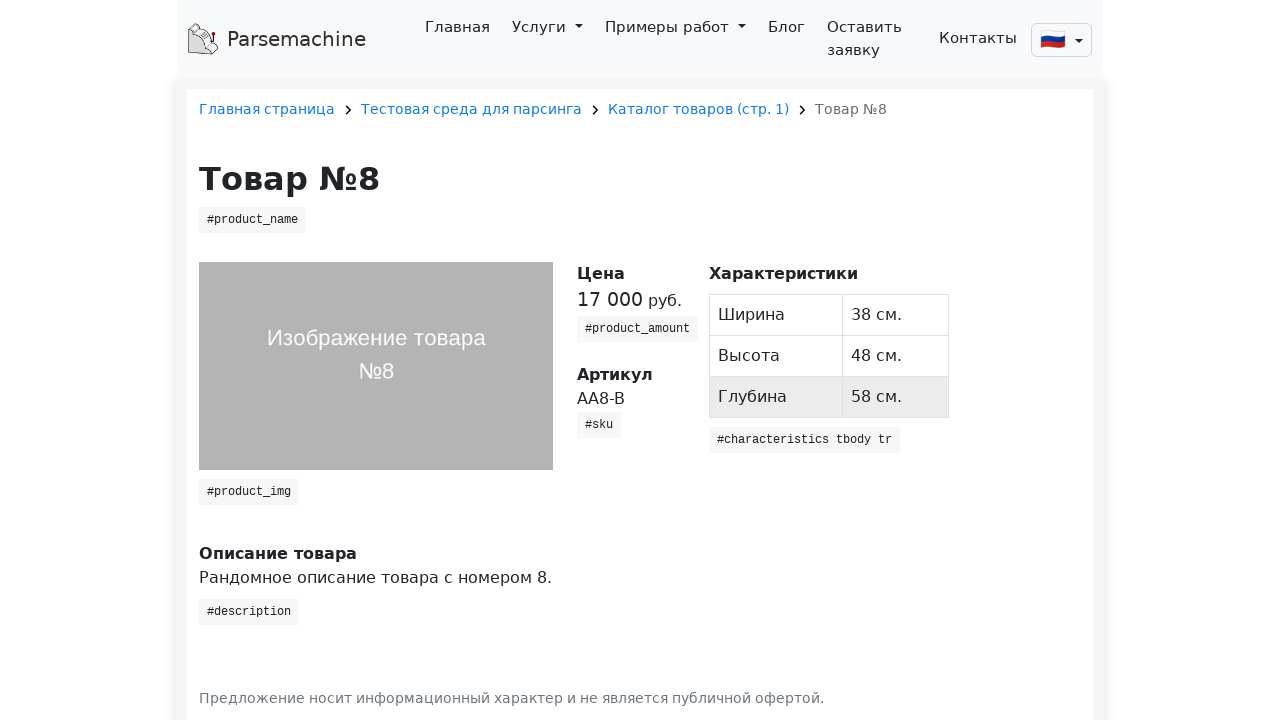

Product 8 details loaded
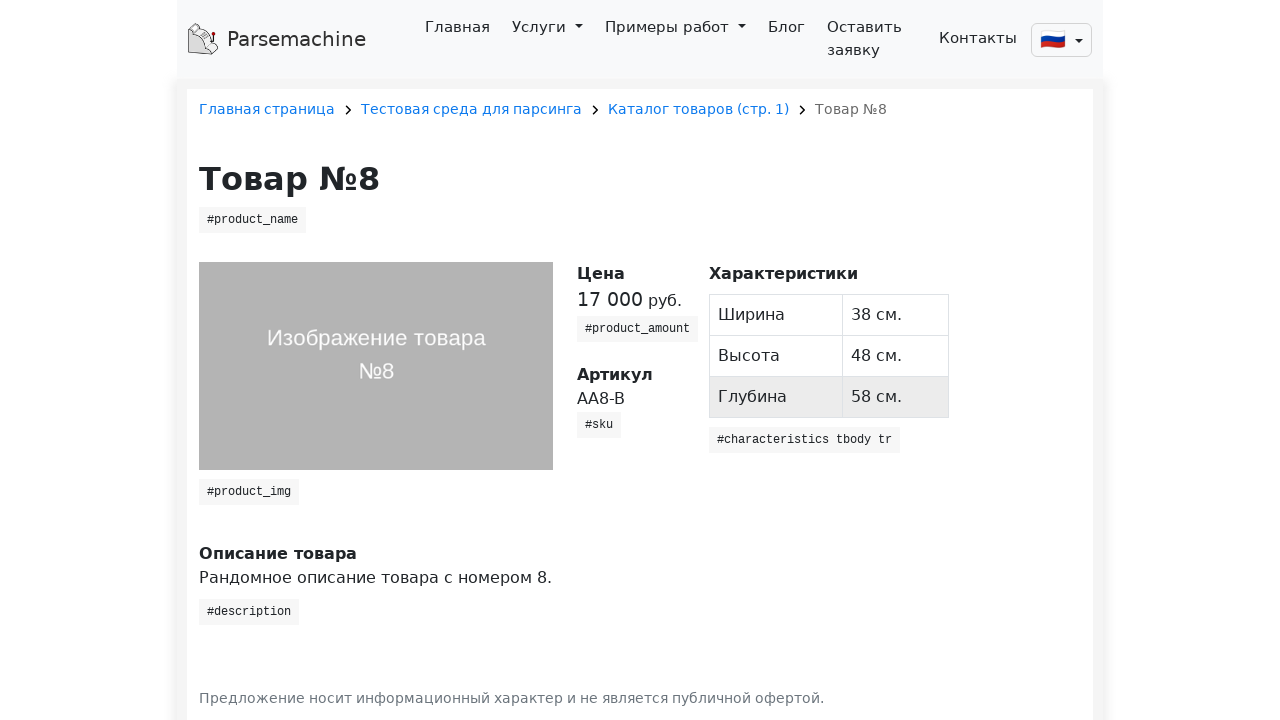

Navigated back to product list after viewing product 8
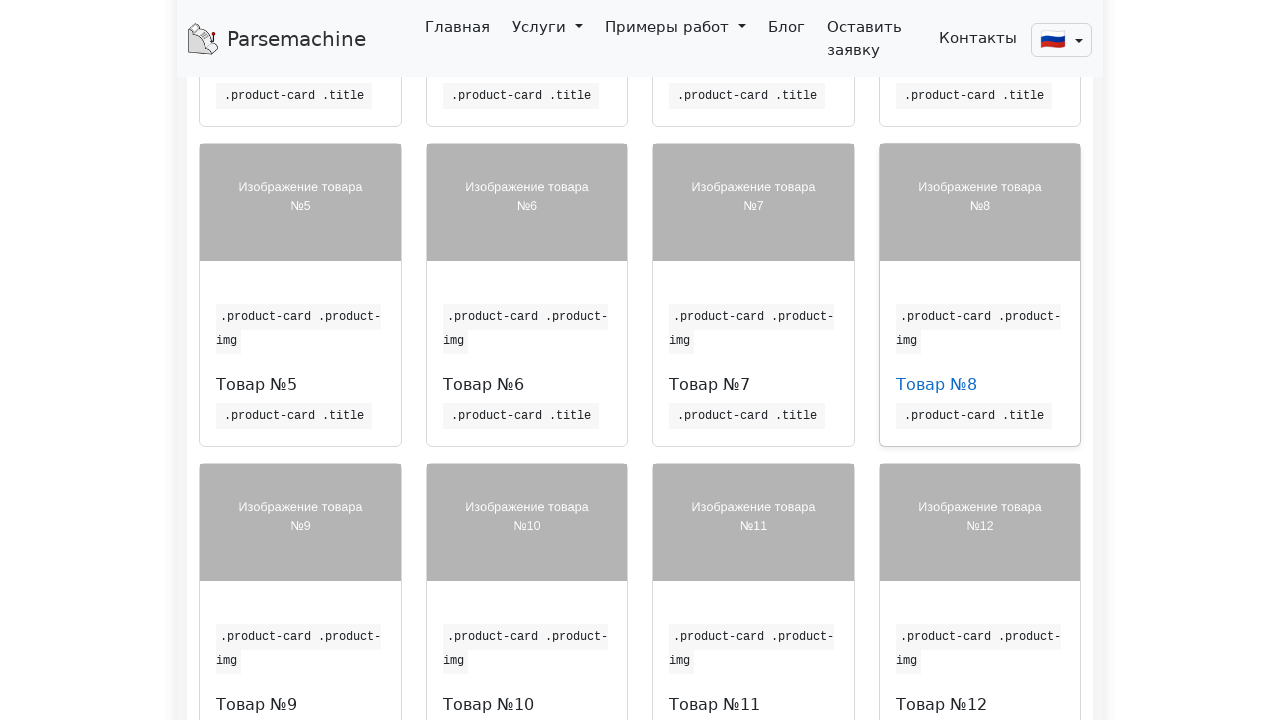

Product list reloaded after going back from product 8
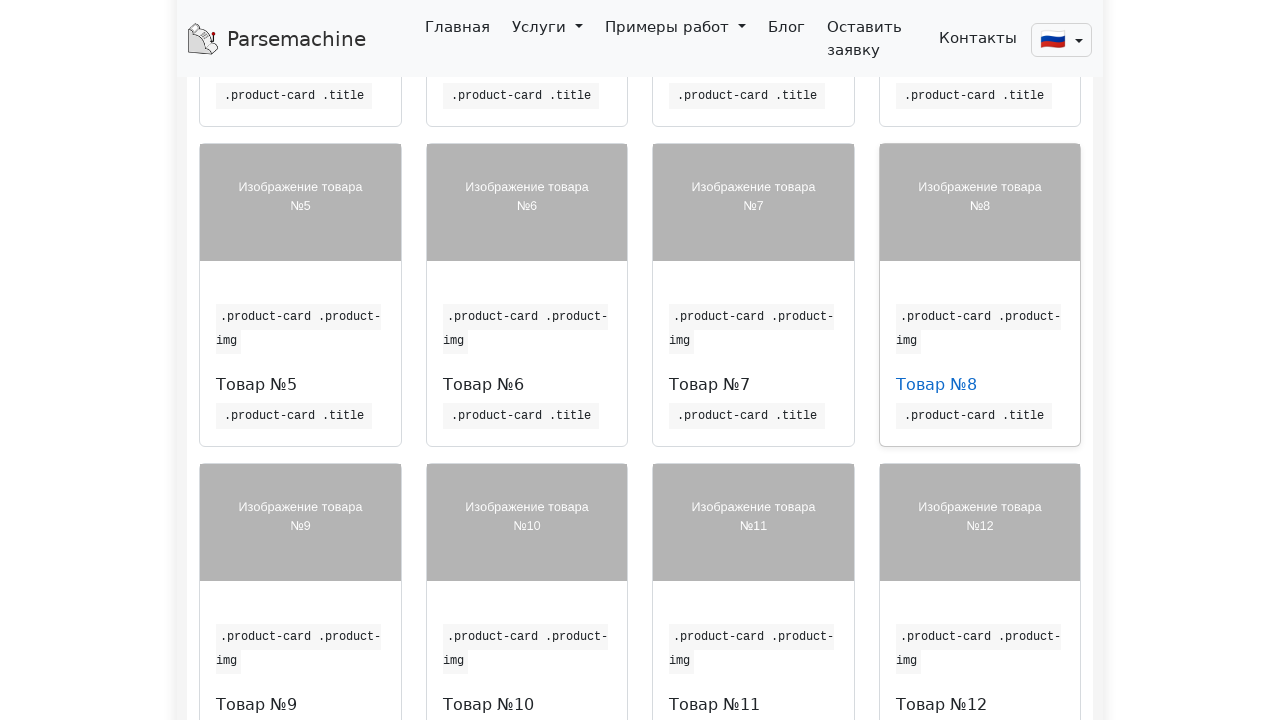

Clicked on product 9 on page 1 at (256, 704) on //*[@id='main_block']/div/div[3]/div[9]/div/div/h6/a
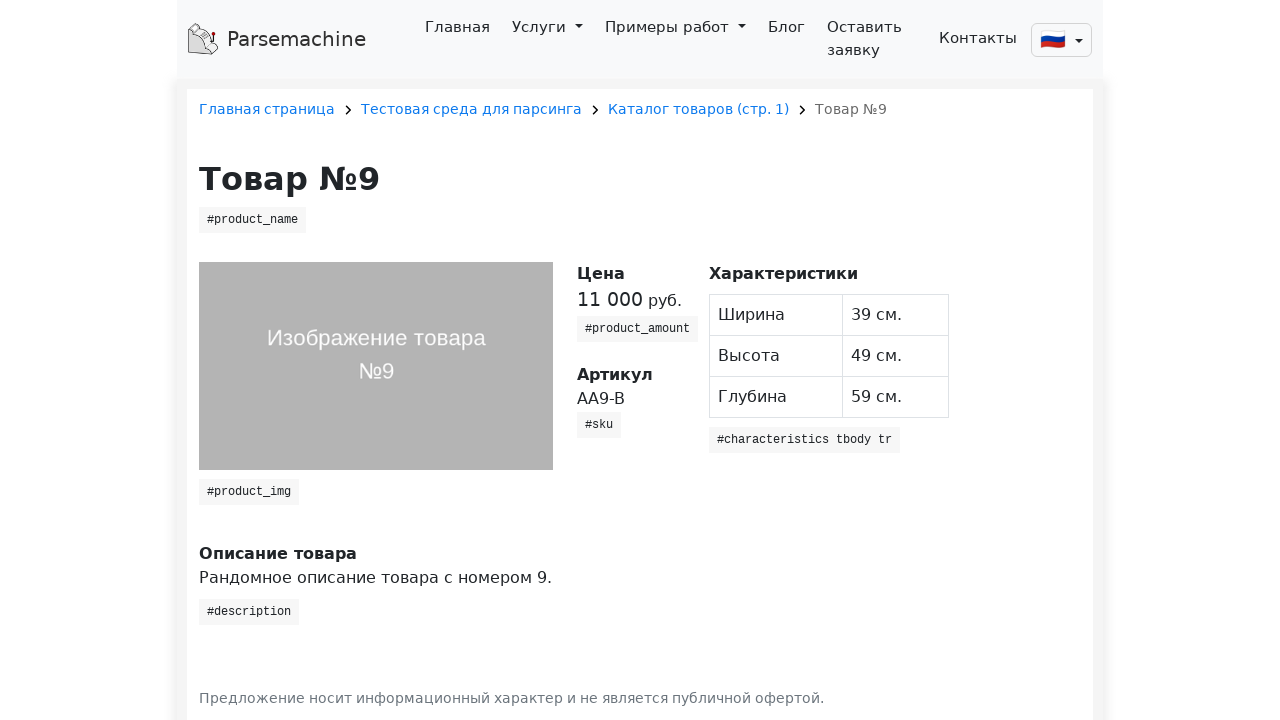

Product 9 details loaded
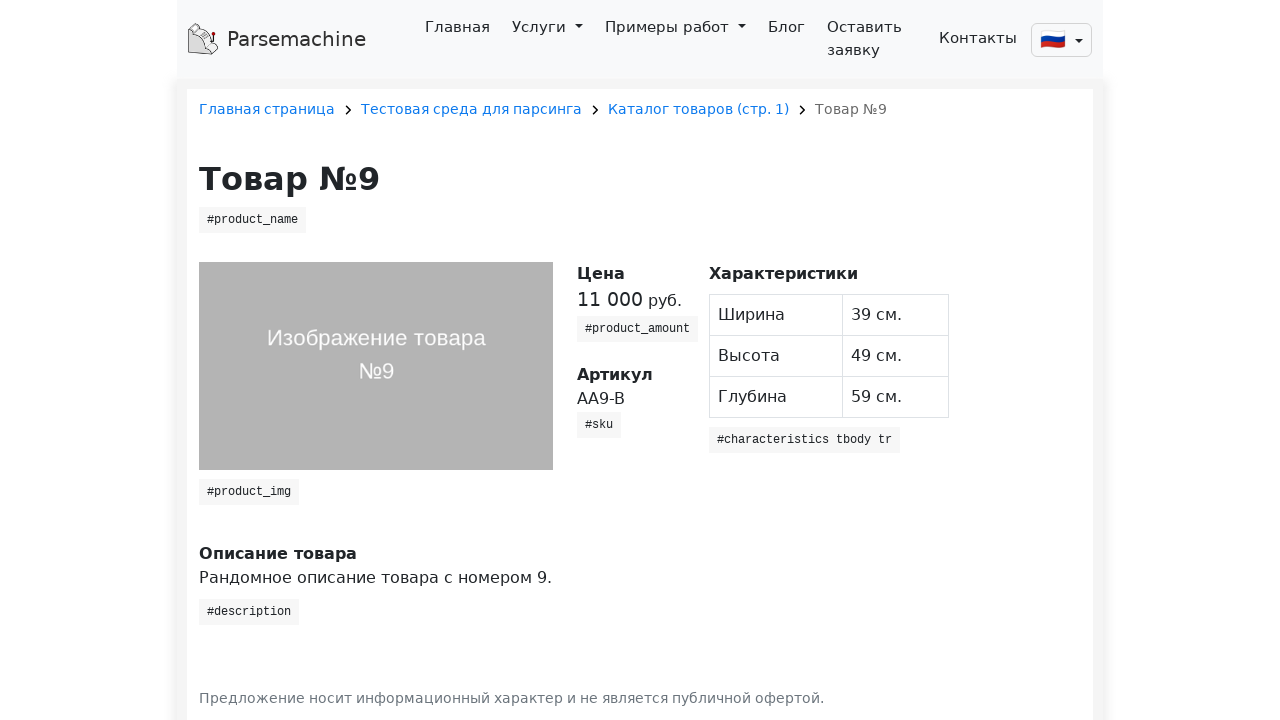

Navigated back to product list after viewing product 9
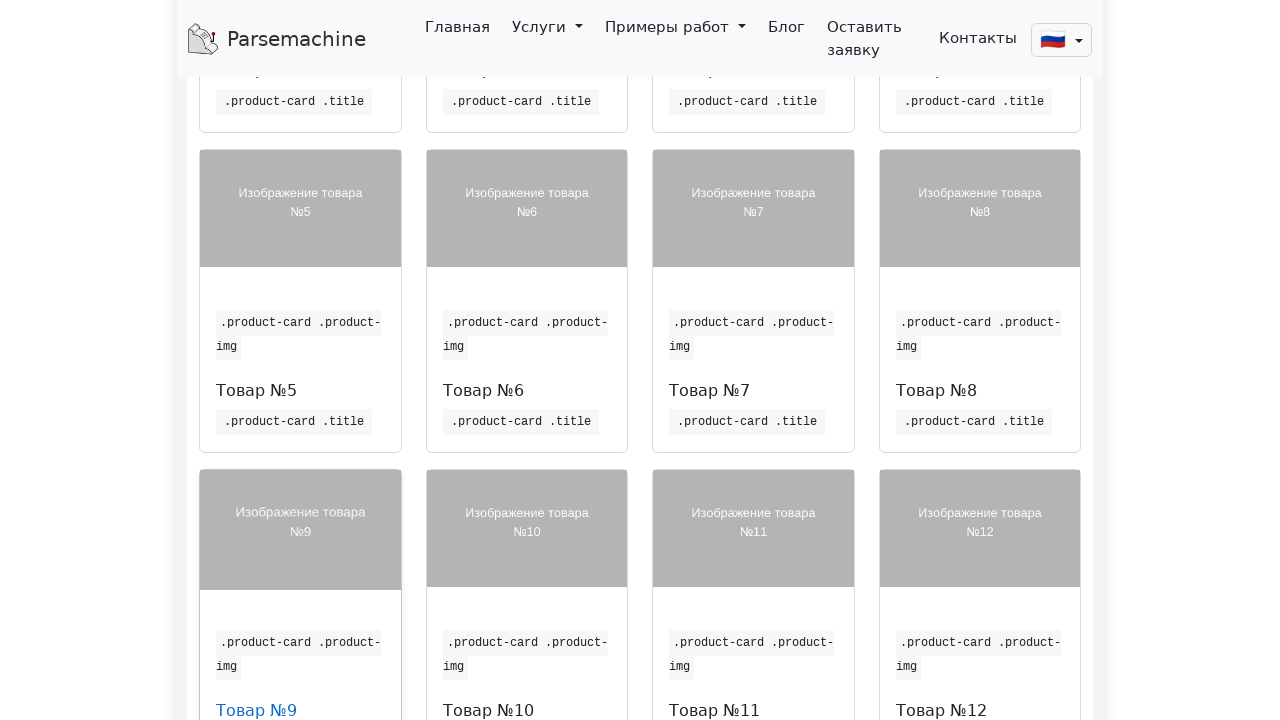

Product list reloaded after going back from product 9
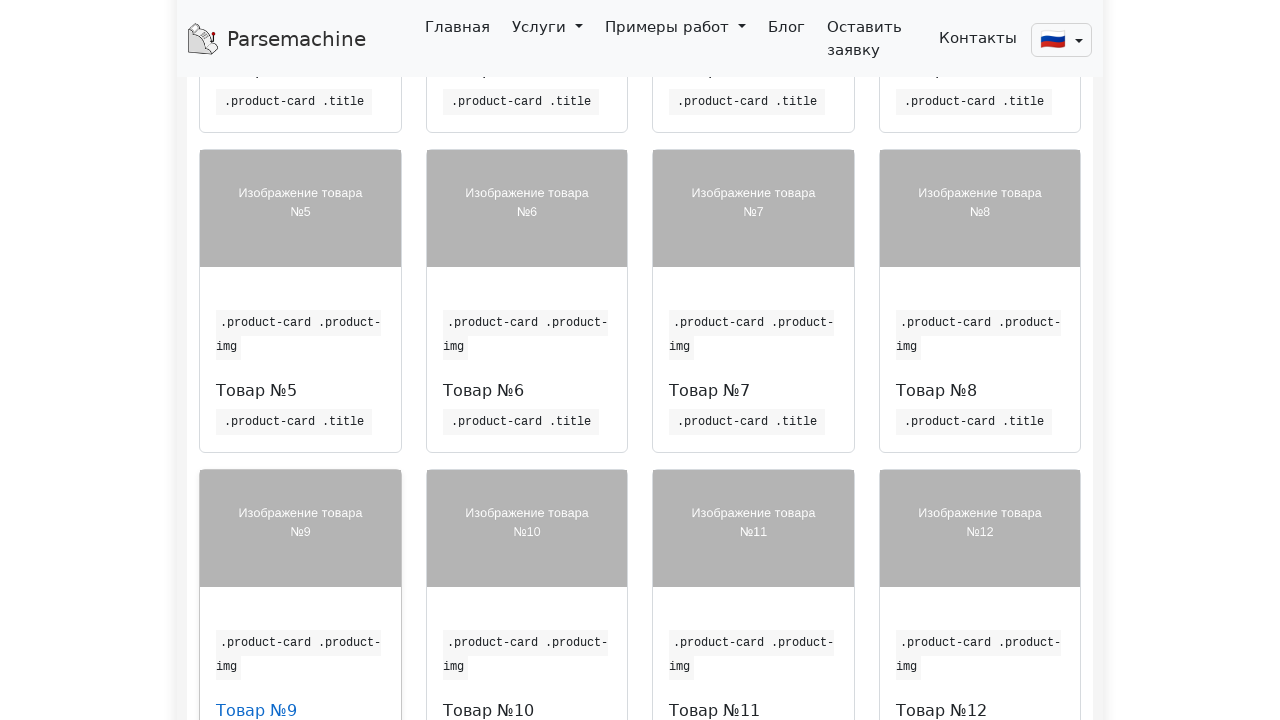

Clicked on product 10 on page 1 at (488, 710) on //*[@id='main_block']/div/div[3]/div[10]/div/div/h6/a
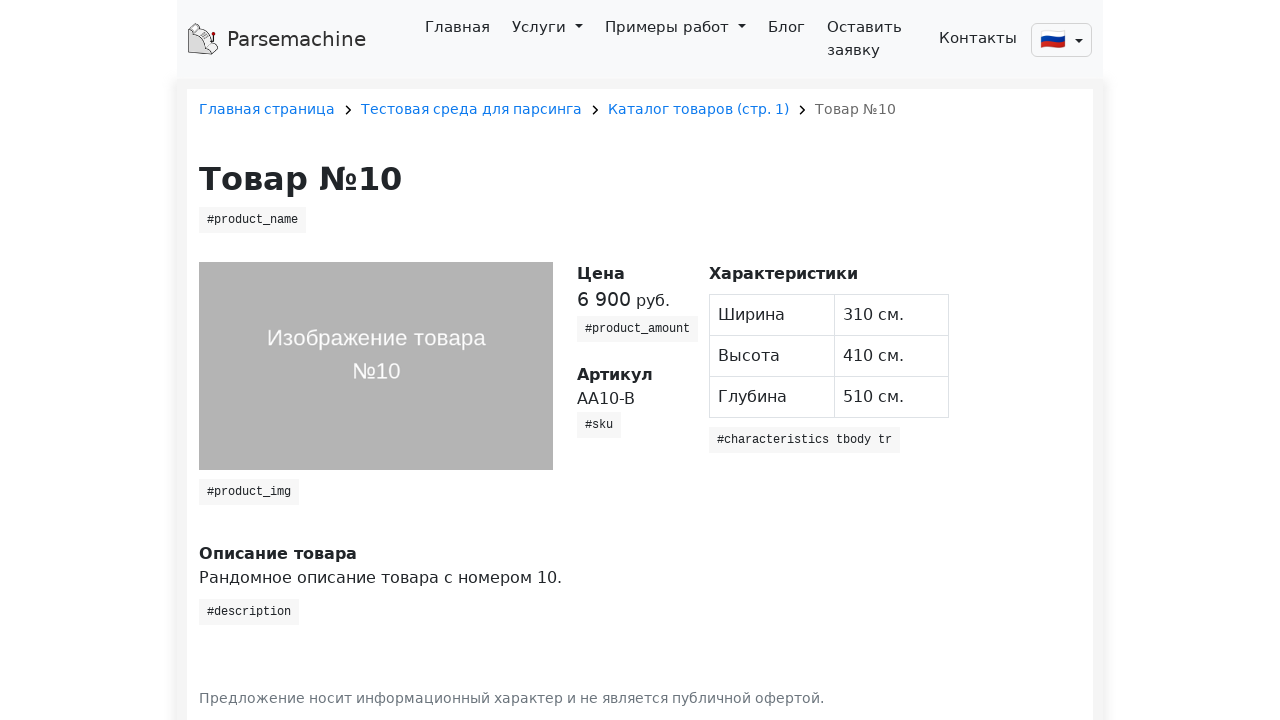

Product 10 details loaded
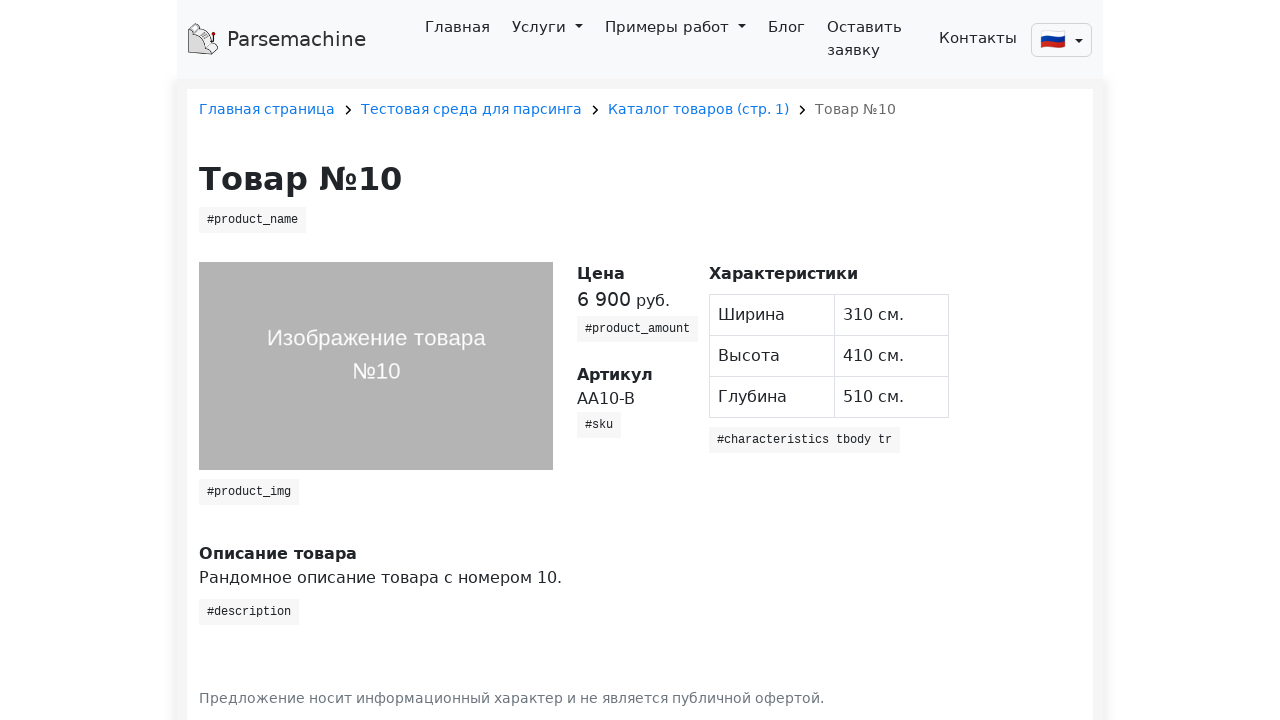

Navigated back to product list after viewing product 10
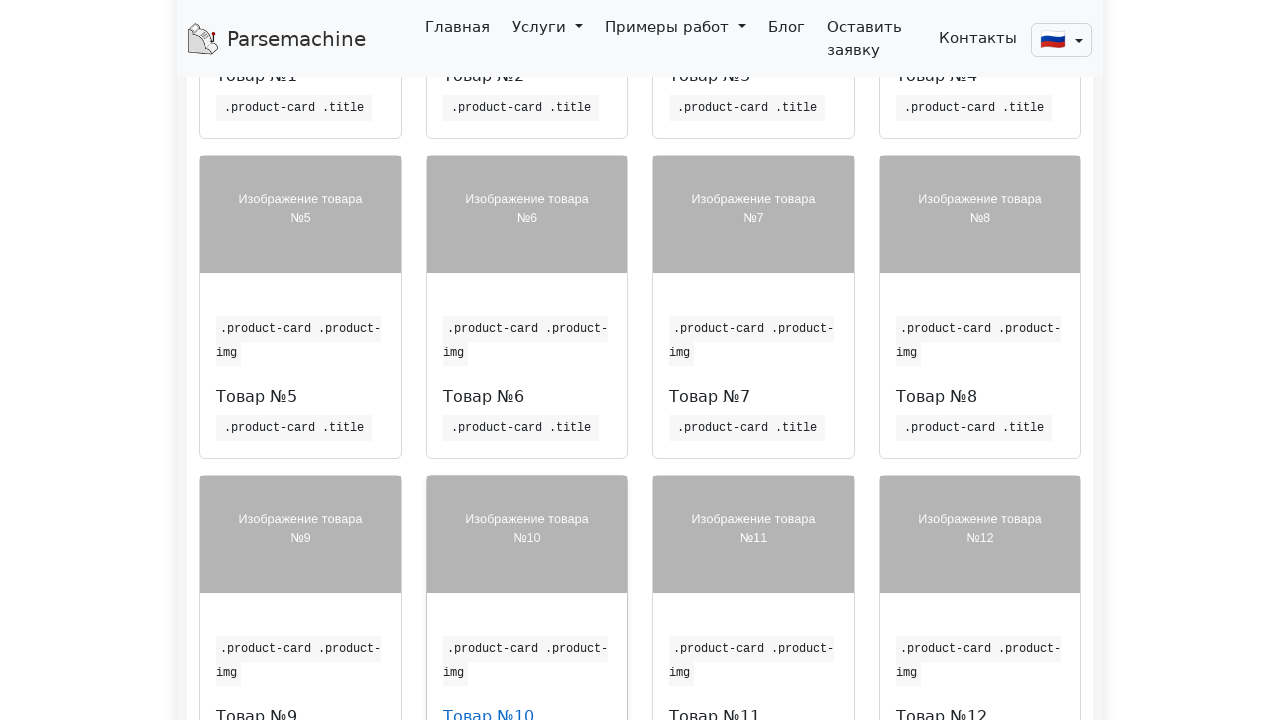

Product list reloaded after going back from product 10
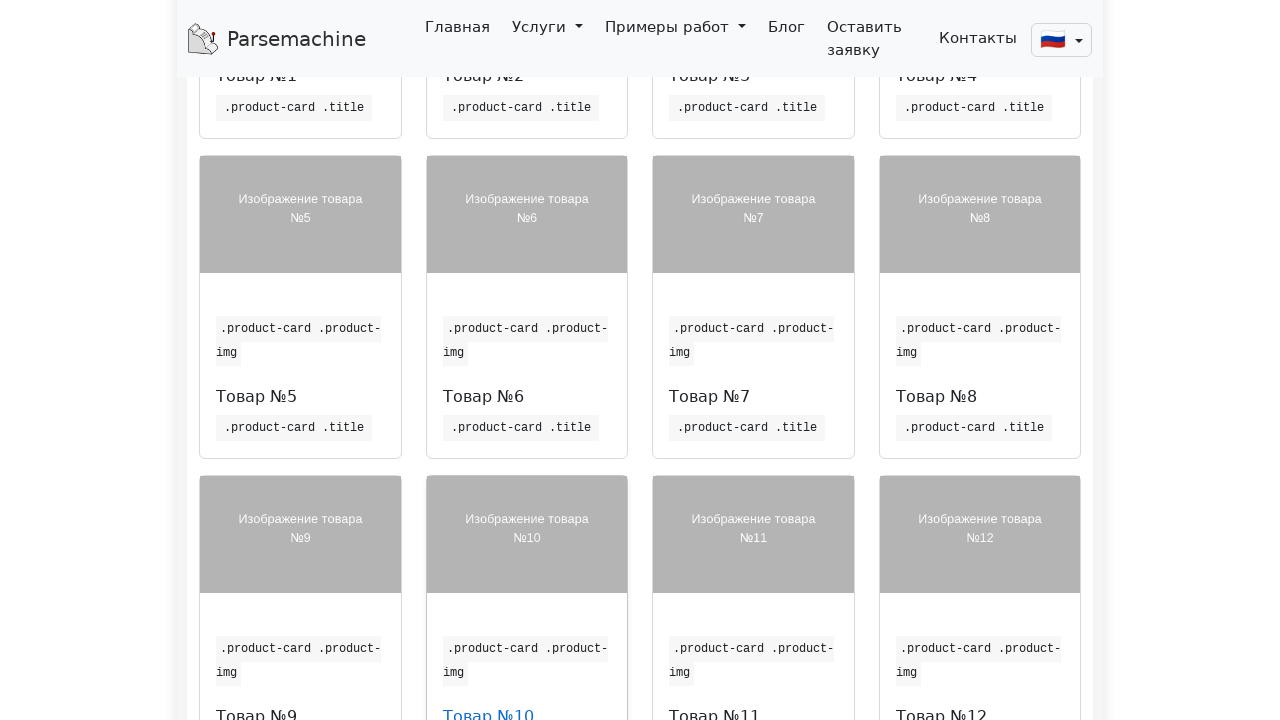

Clicked on product 11 on page 1 at (714, 711) on //*[@id='main_block']/div/div[3]/div[11]/div/div/h6/a
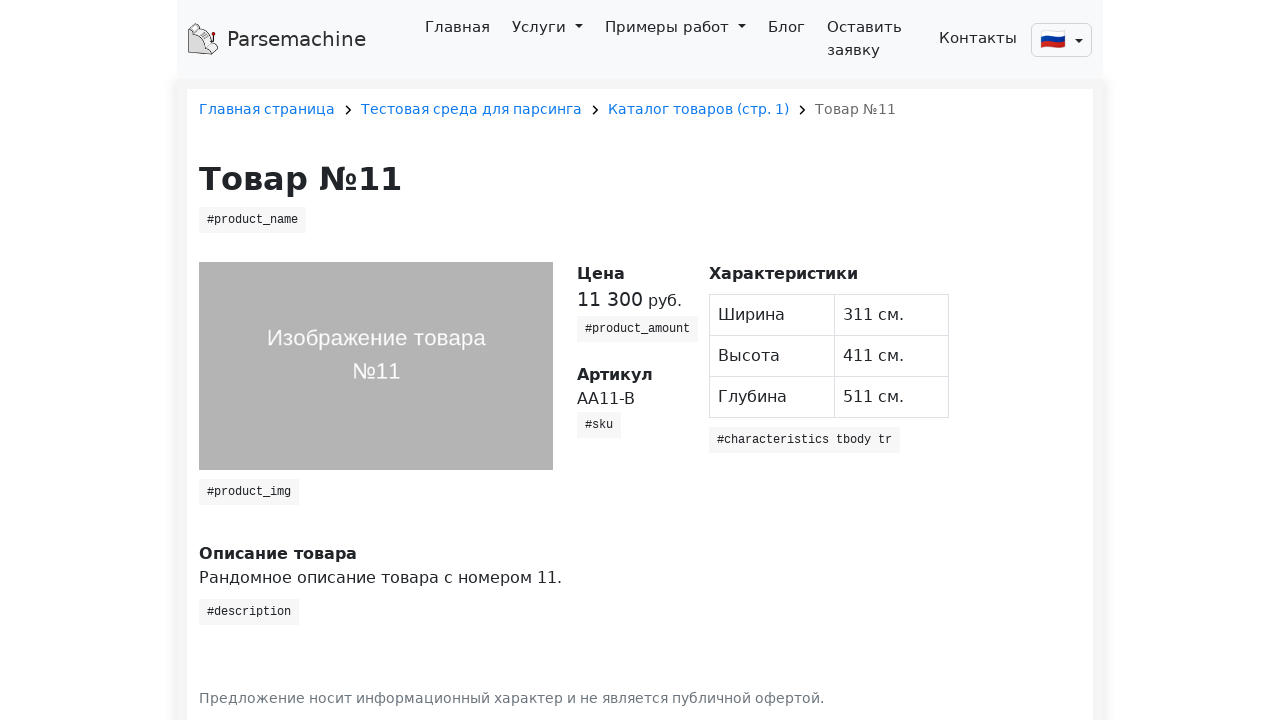

Product 11 details loaded
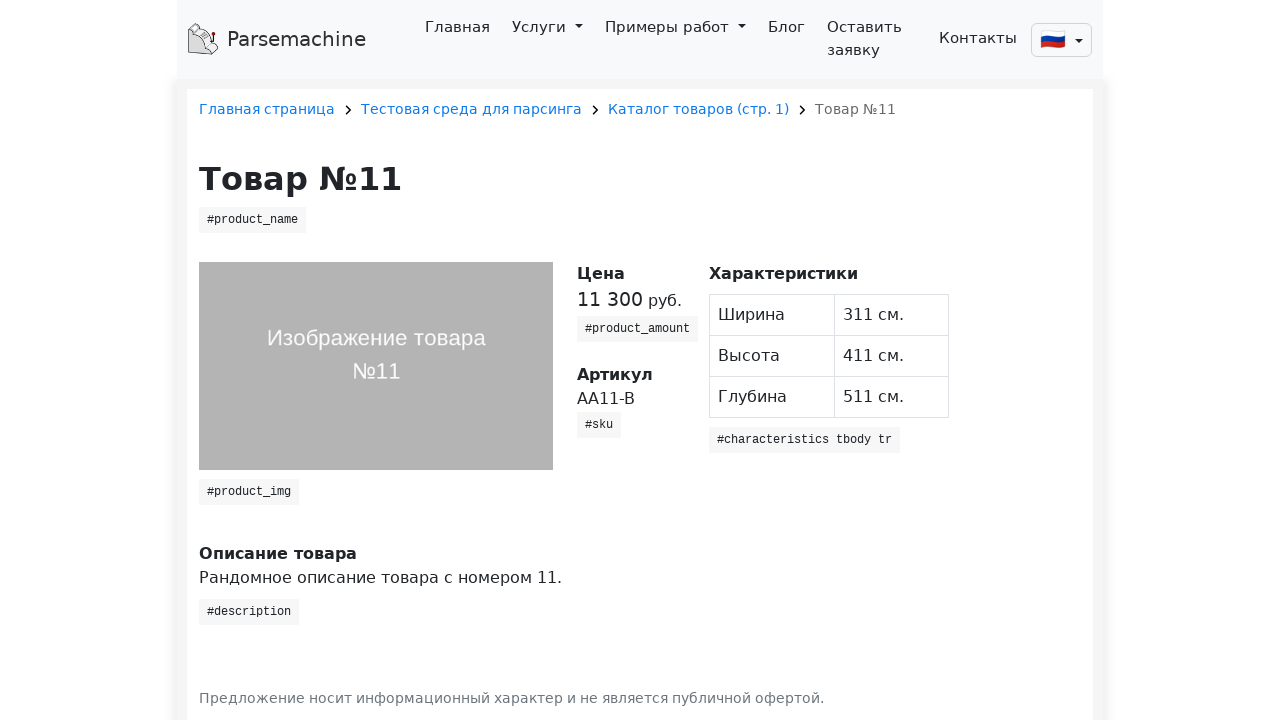

Navigated back to product list after viewing product 11
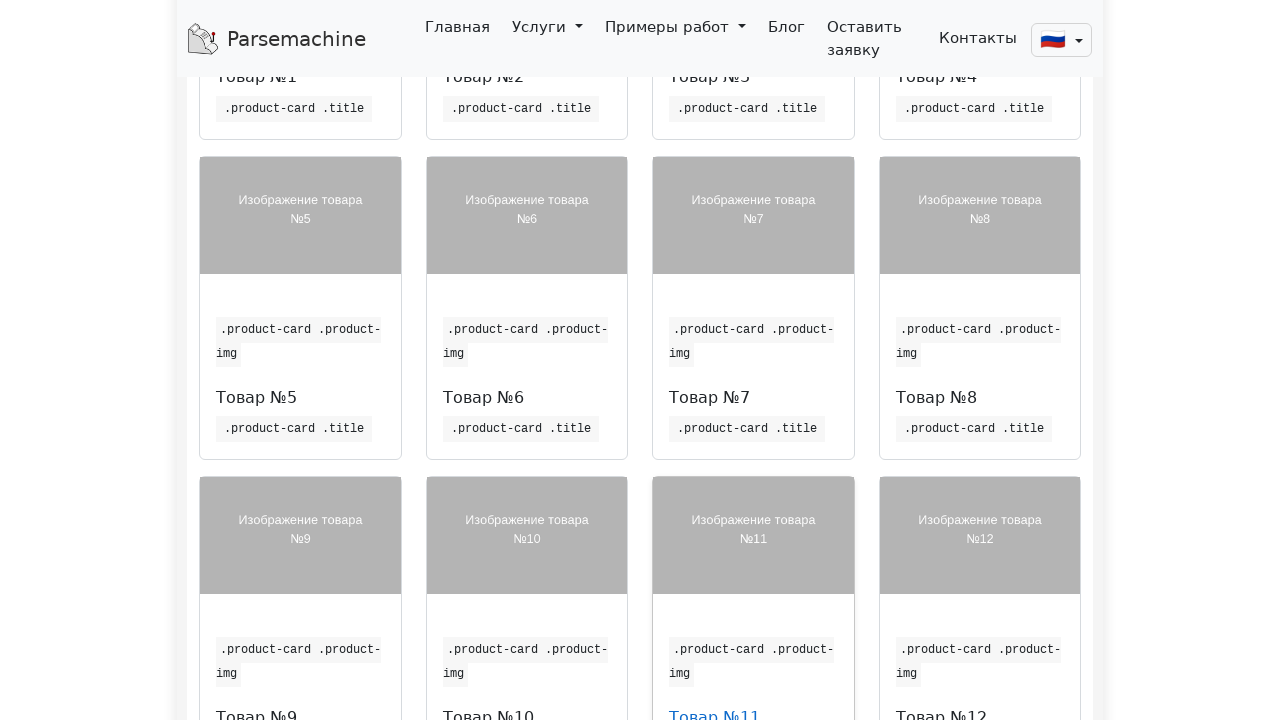

Product list reloaded after going back from product 11
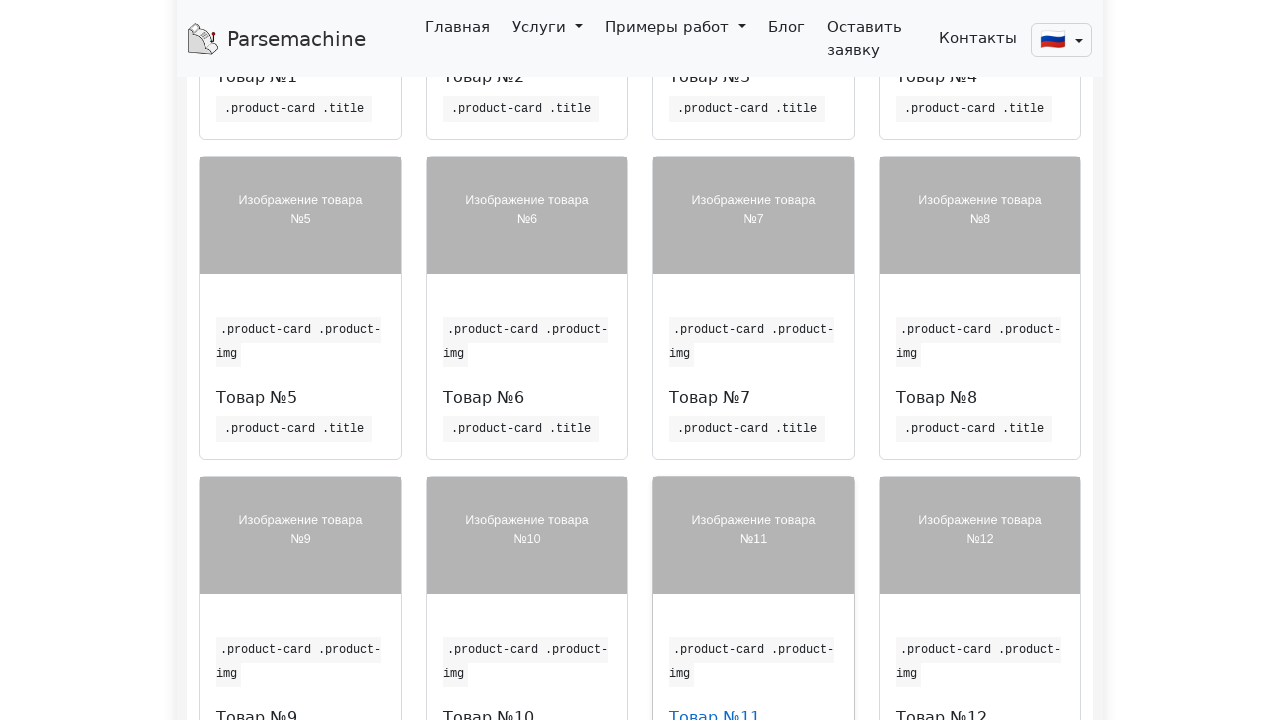

Clicked on product 12 on page 1 at (941, 711) on //*[@id='main_block']/div/div[3]/div[12]/div/div/h6/a
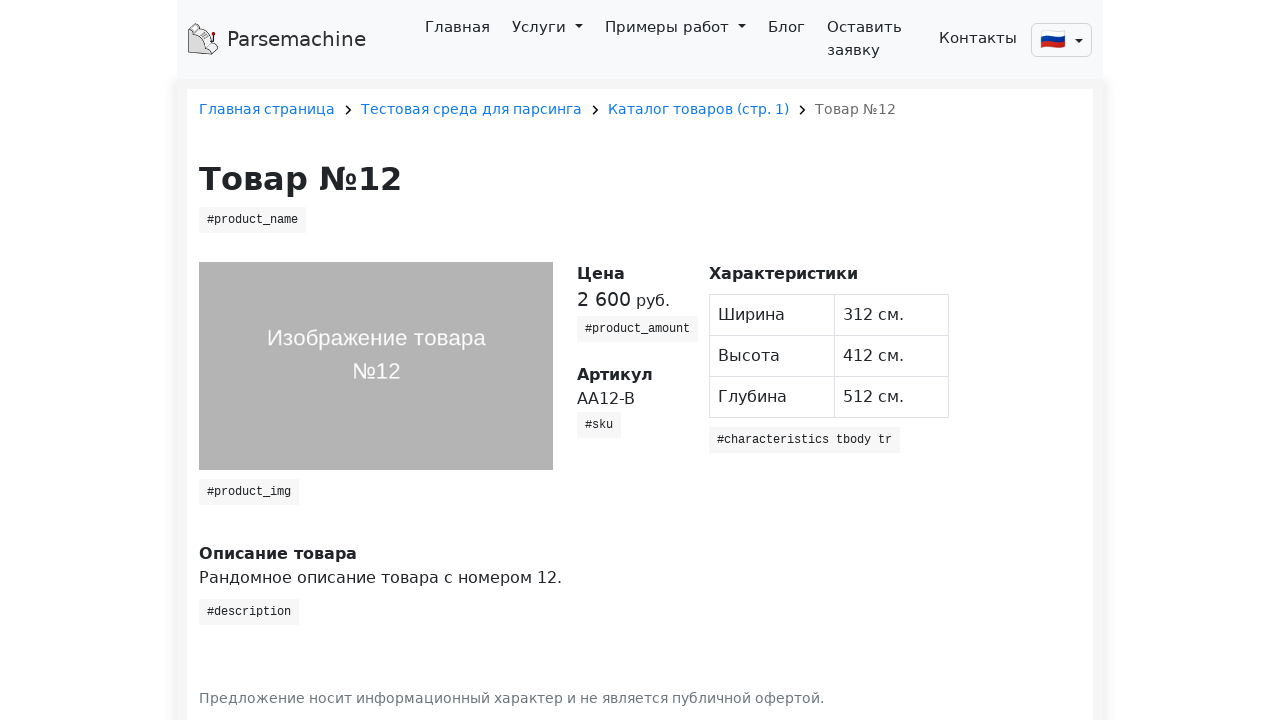

Product 12 details loaded
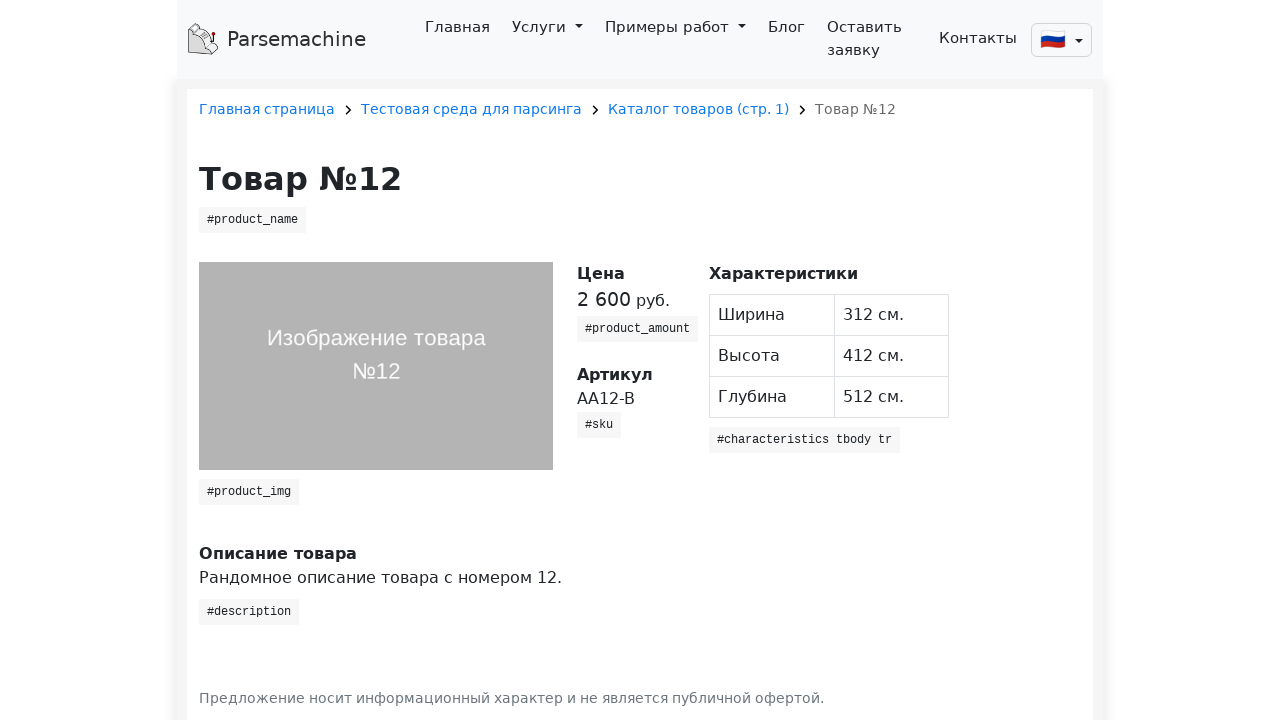

Navigated back to product list after viewing product 12
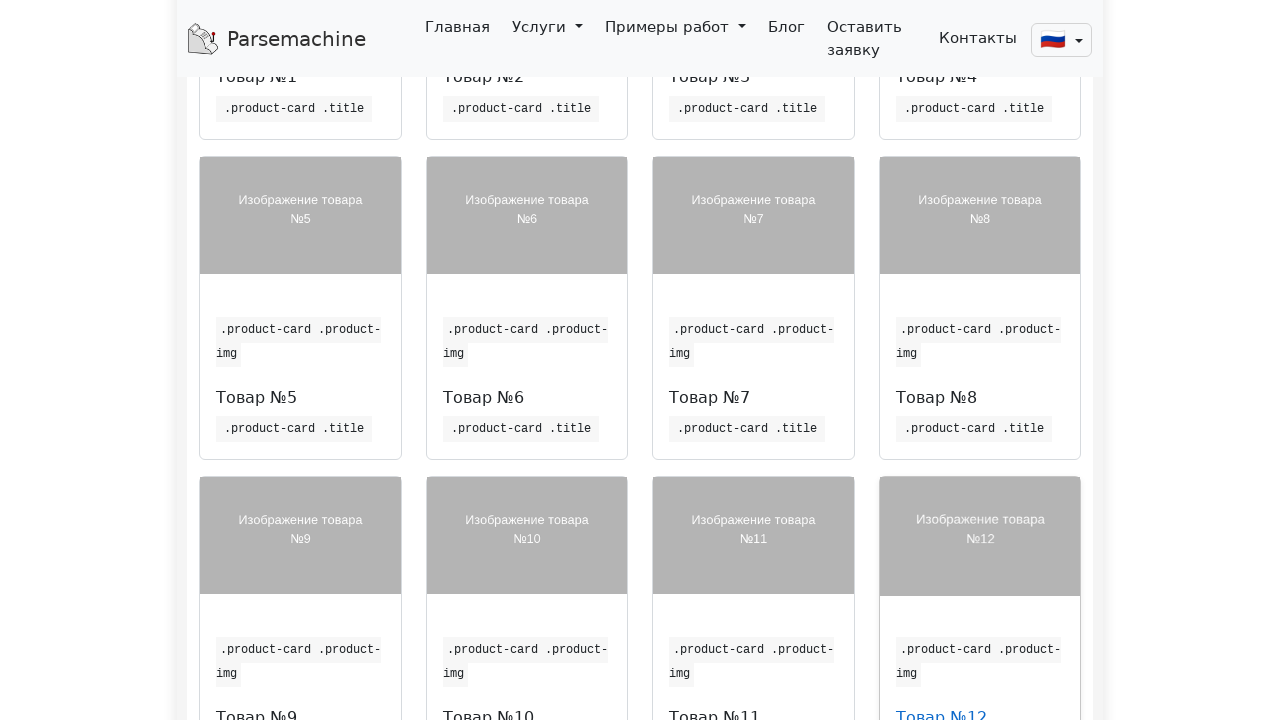

Product list reloaded after going back from product 12
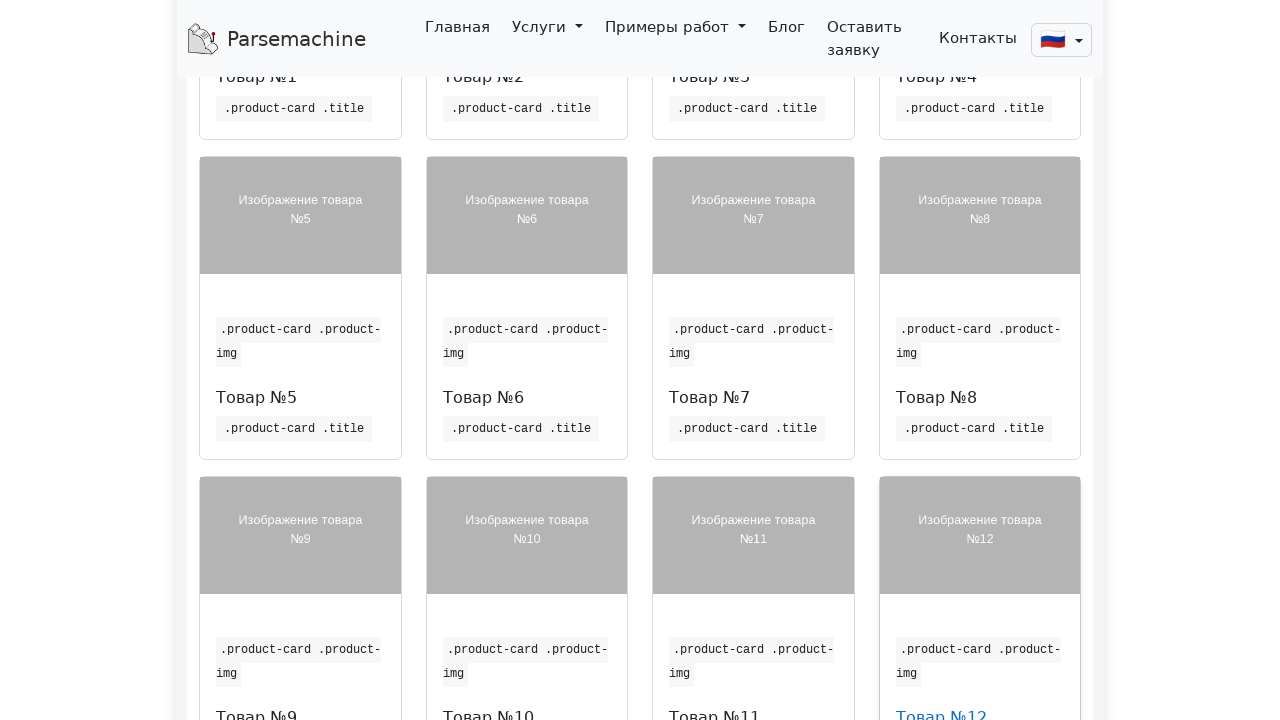

Clicked on page 3 in pagination at (832, 362) on xpath=//*[@id='pagination']/p/a[3]
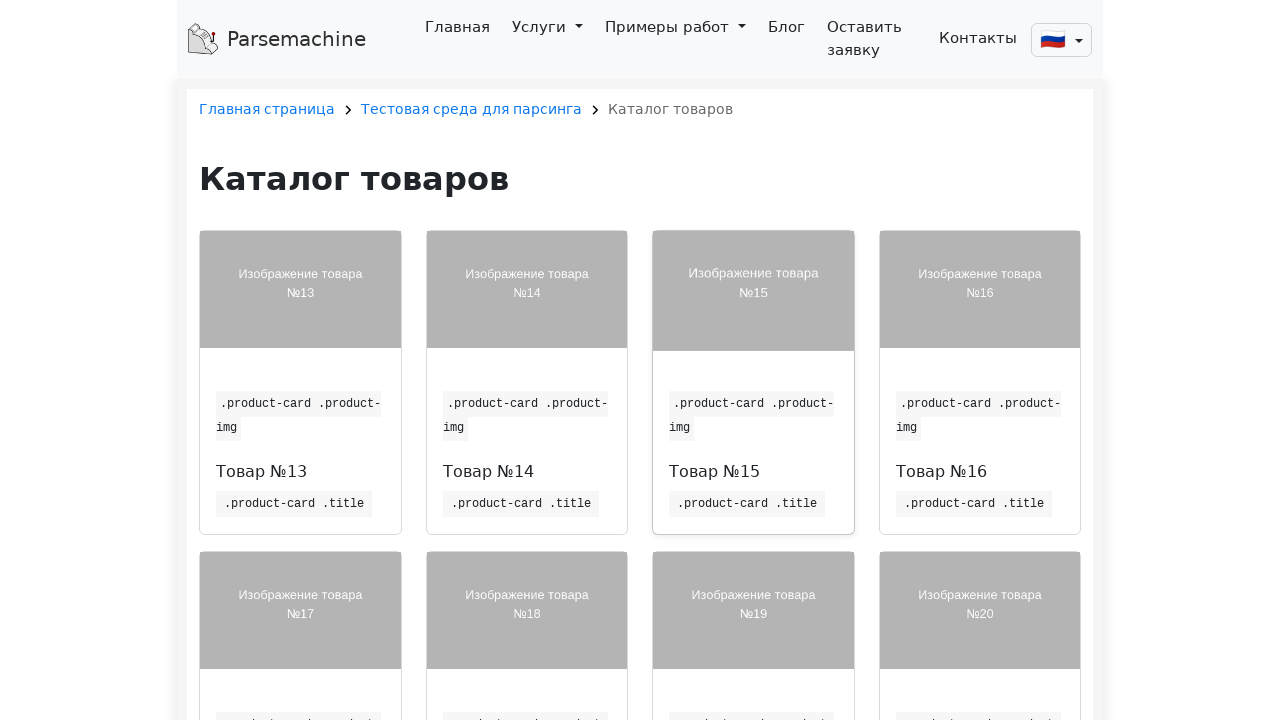

Page 3 products loaded
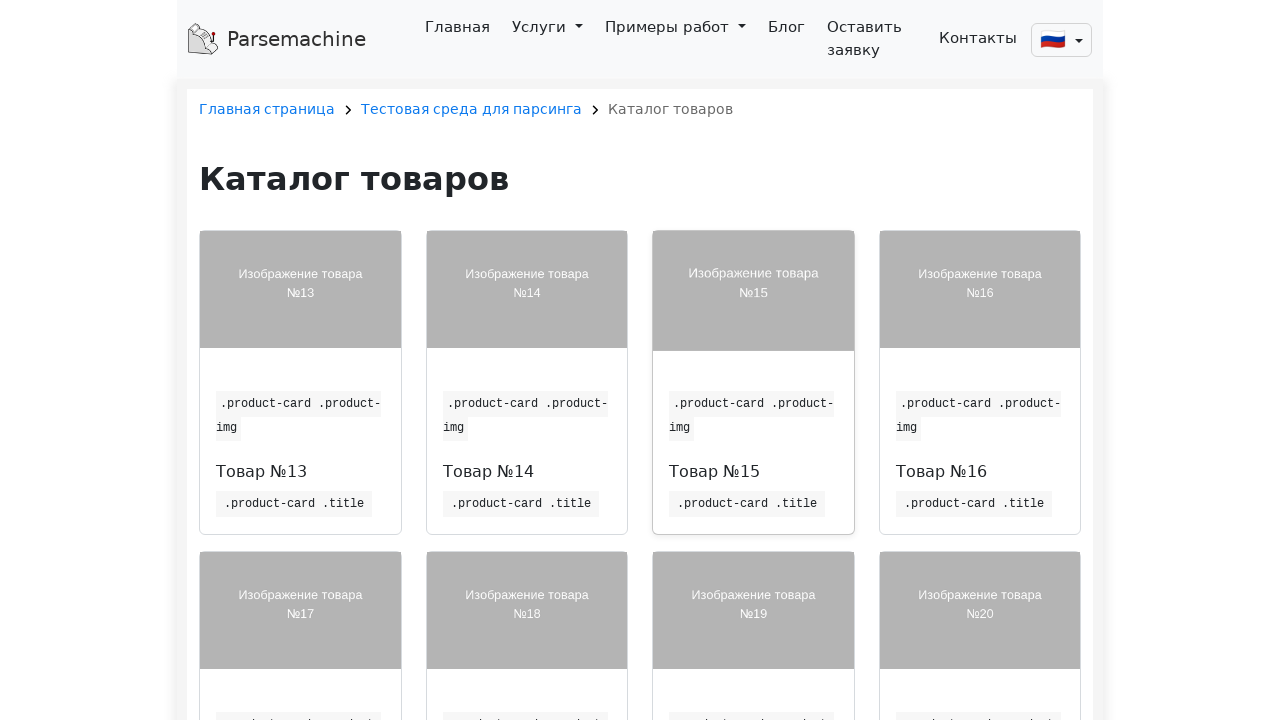

Clicked on product 1 on page 3 at (262, 472) on //*[@id='main_block']/div/div[3]/div[1]/div/div/h6/a
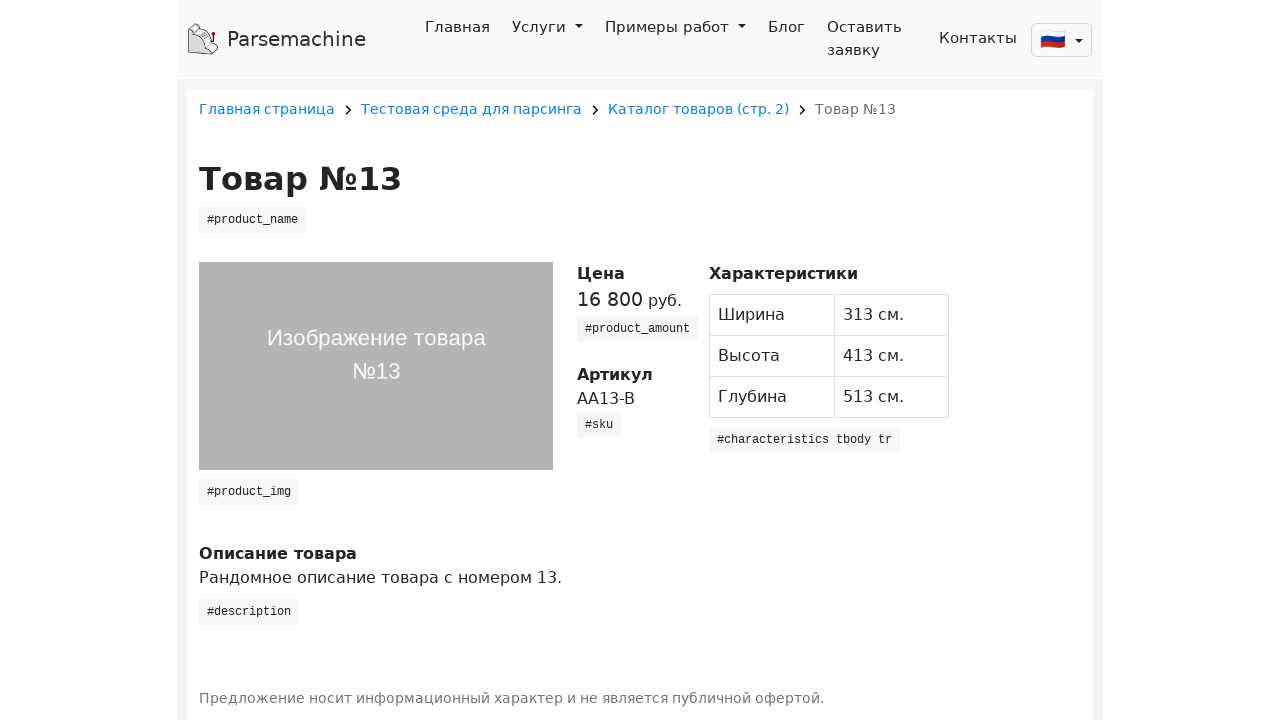

Product 1 details loaded on page 3
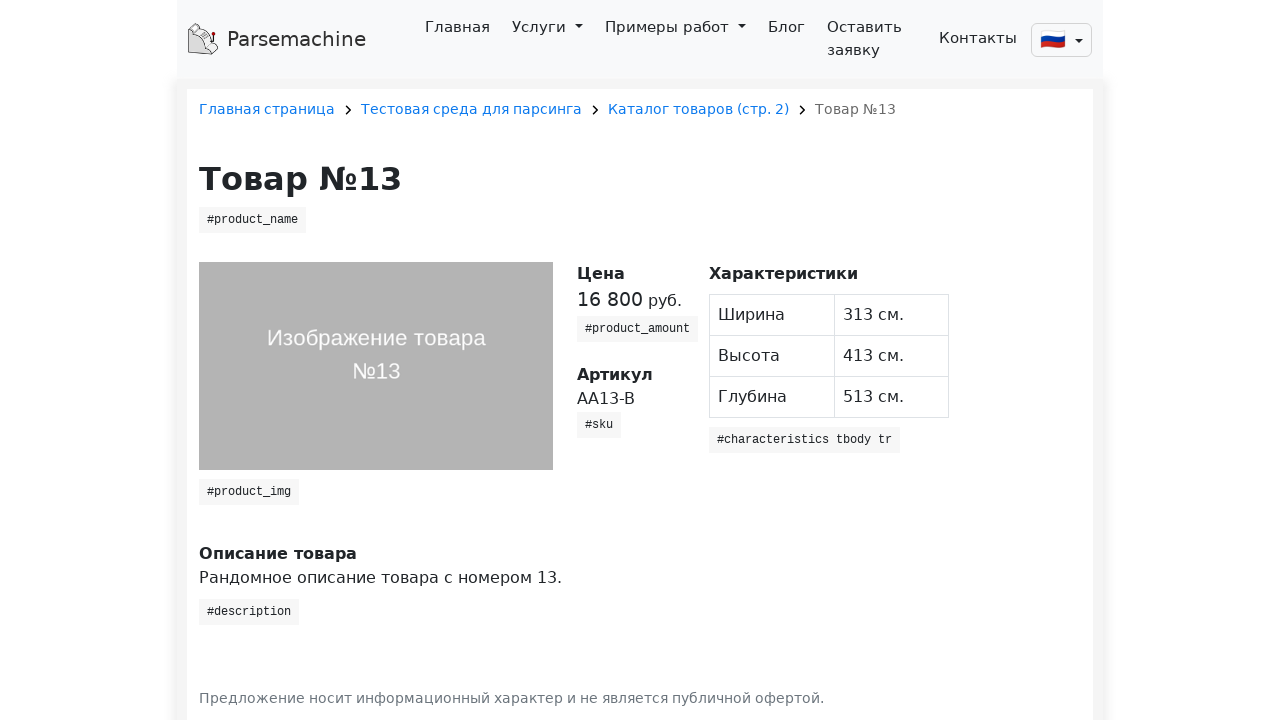

Navigated back to page 3 product list after viewing product 1
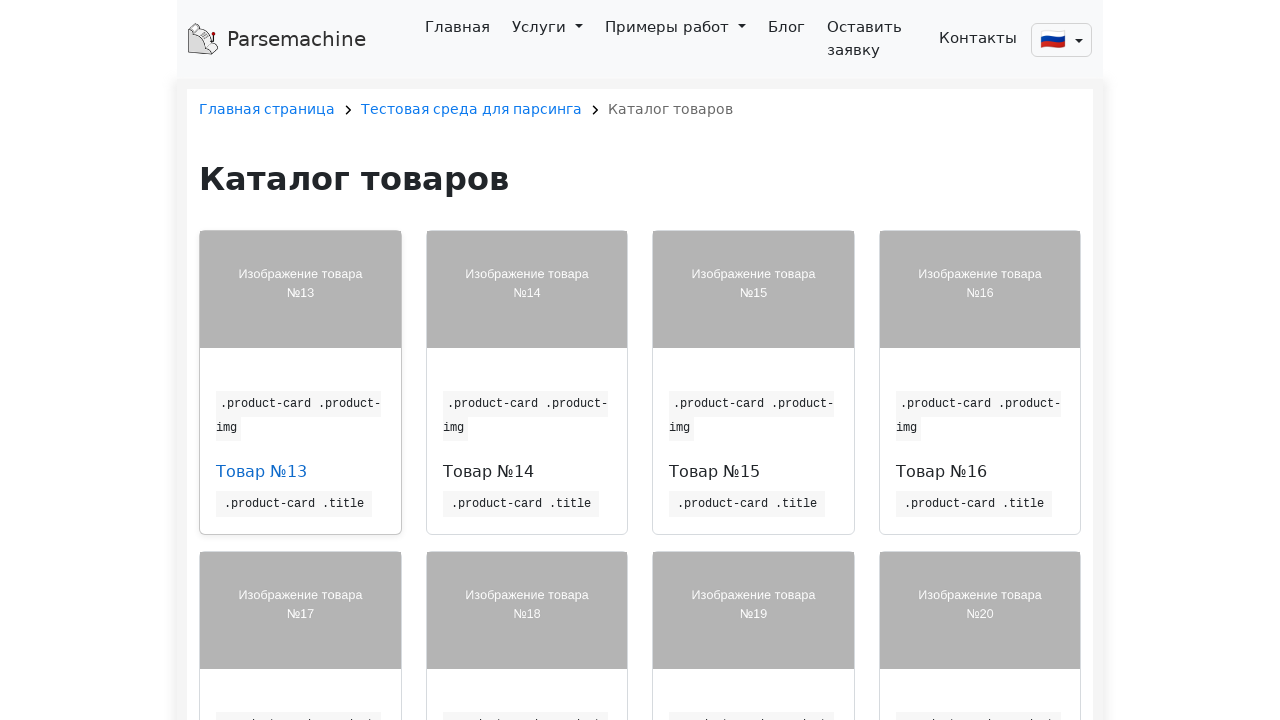

Page 3 product list reloaded after going back from product 1
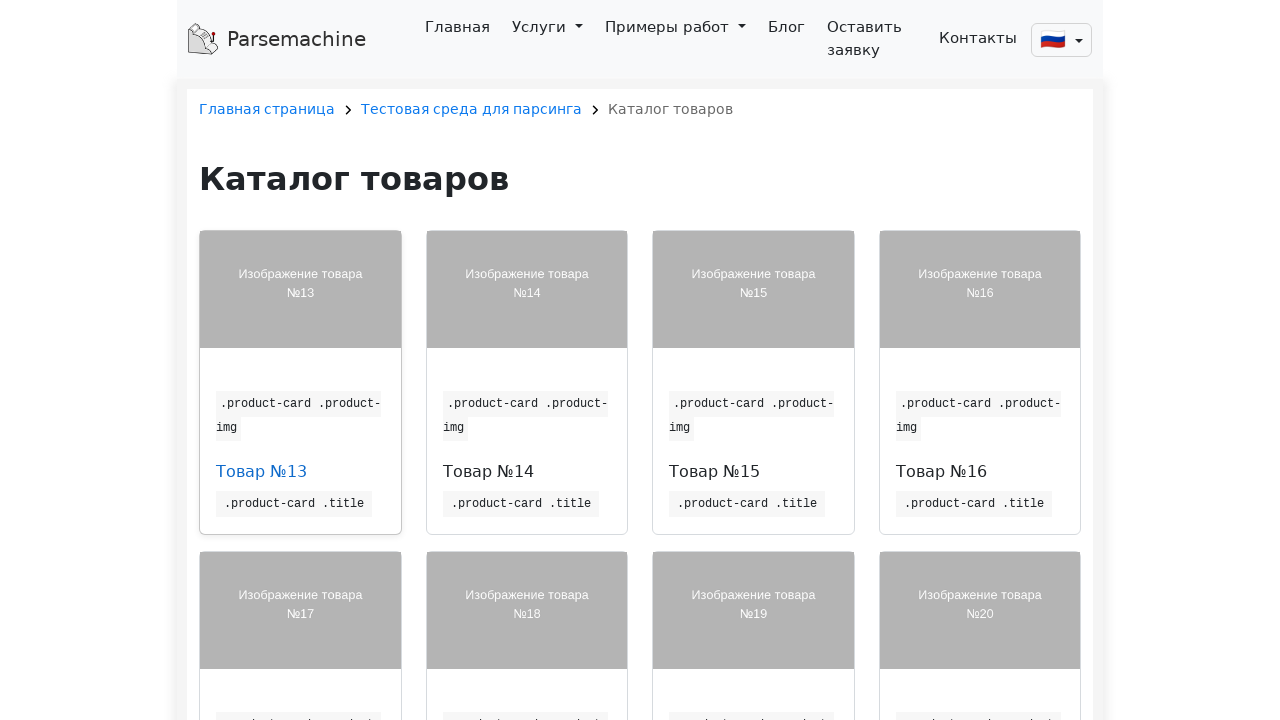

Clicked on product 2 on page 3 at (488, 472) on //*[@id='main_block']/div/div[3]/div[2]/div/div/h6/a
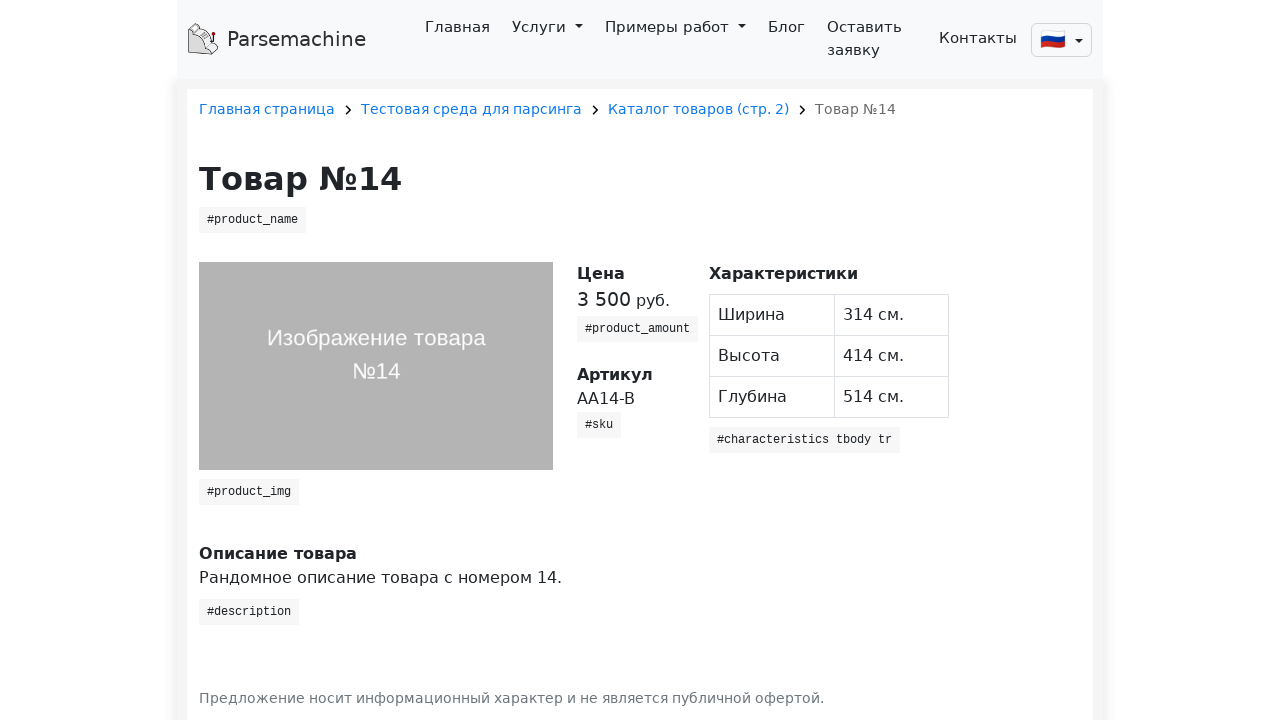

Product 2 details loaded on page 3
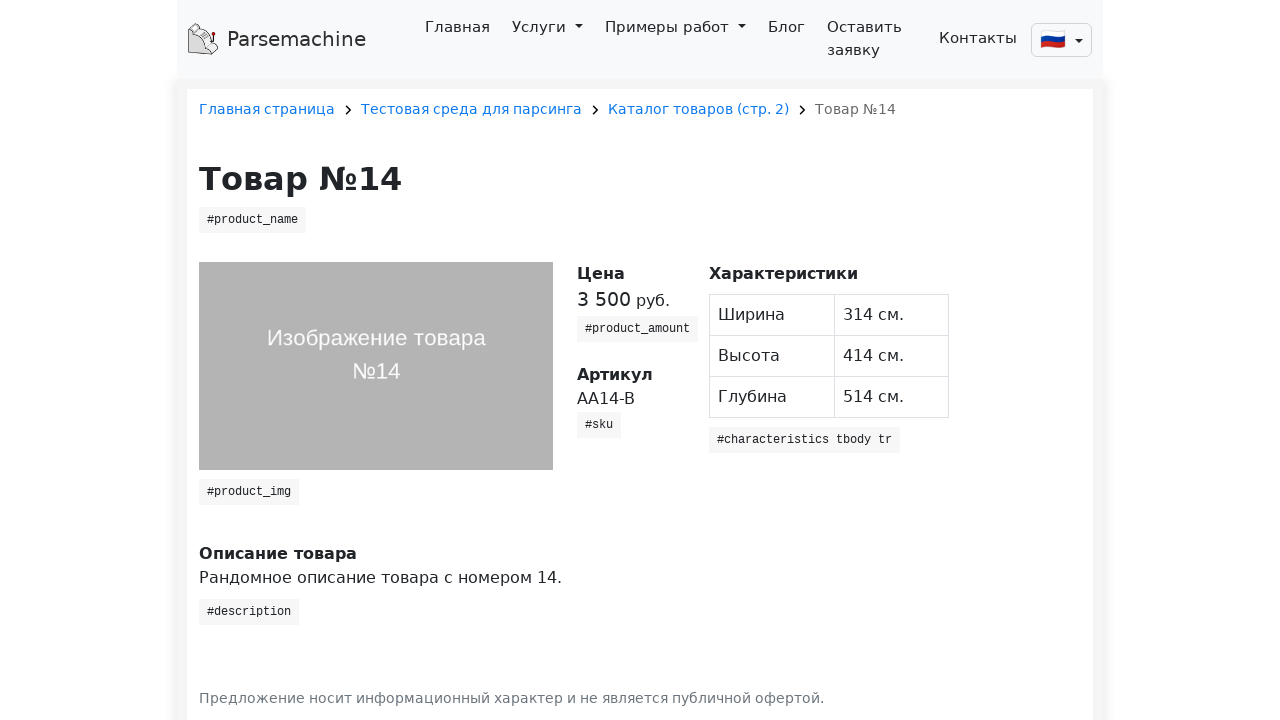

Navigated back to page 3 product list after viewing product 2
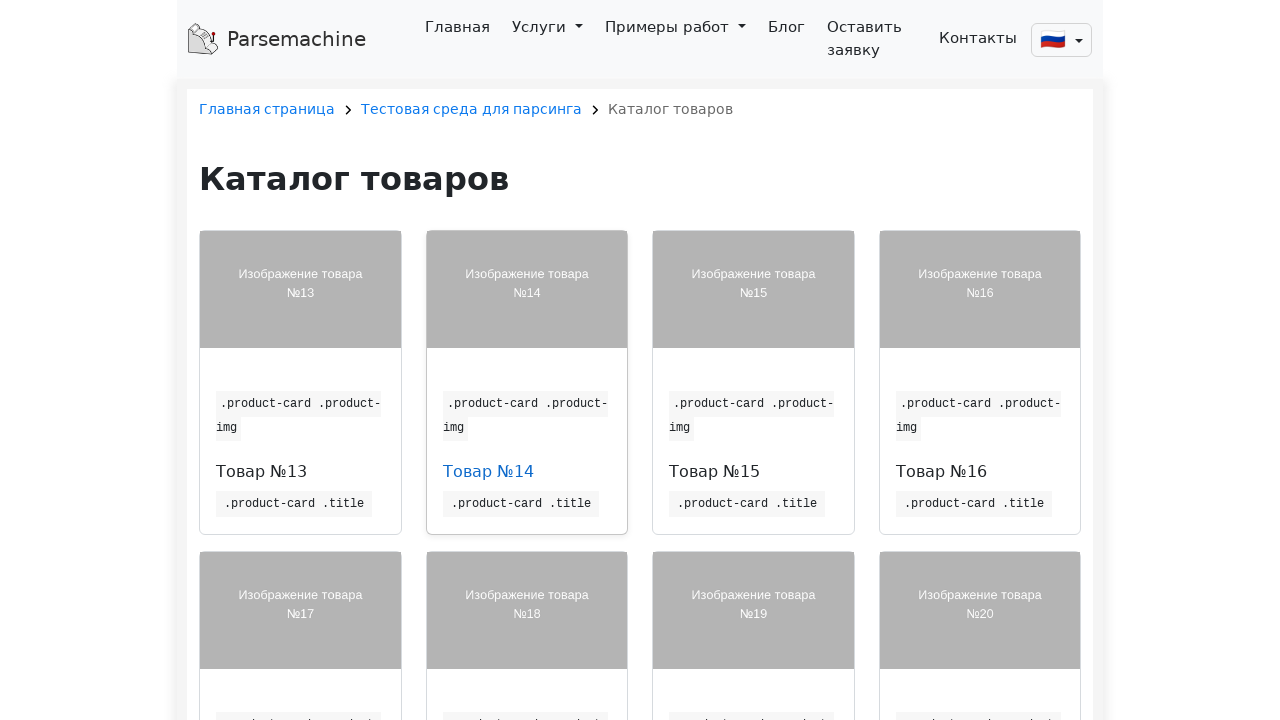

Page 3 product list reloaded after going back from product 2
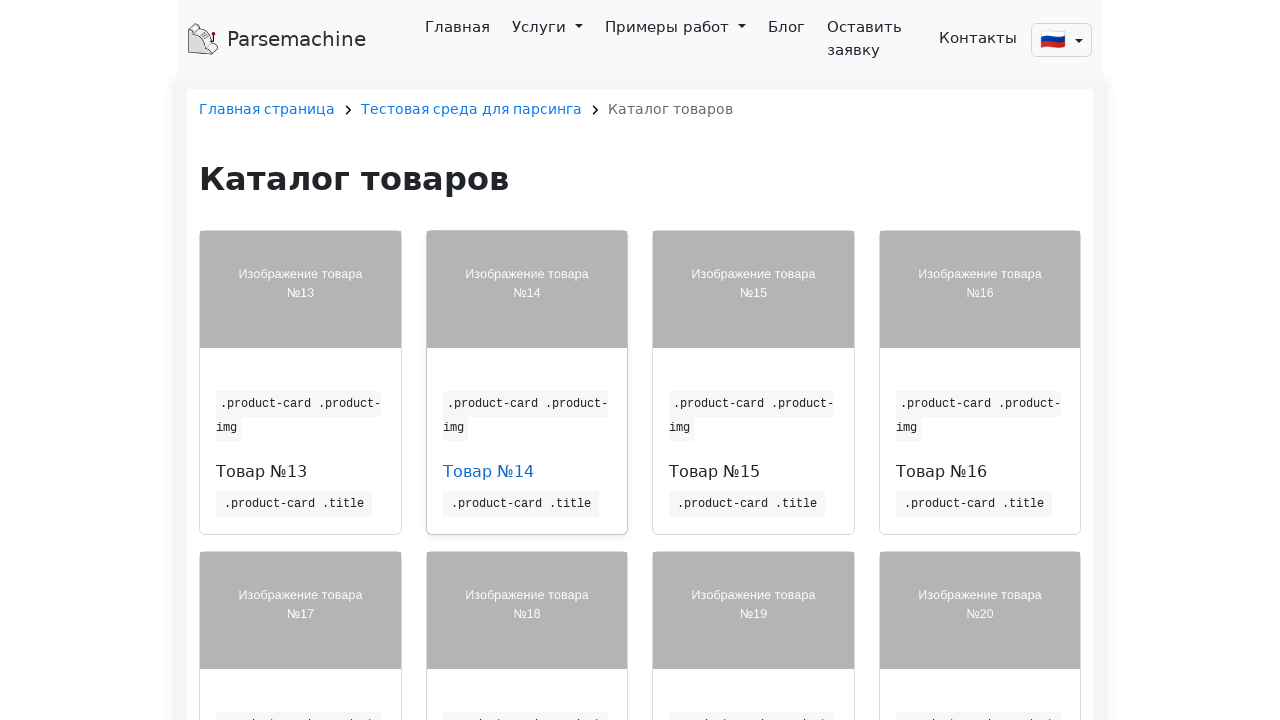

Clicked on product 3 on page 3 at (714, 472) on //*[@id='main_block']/div/div[3]/div[3]/div/div/h6/a
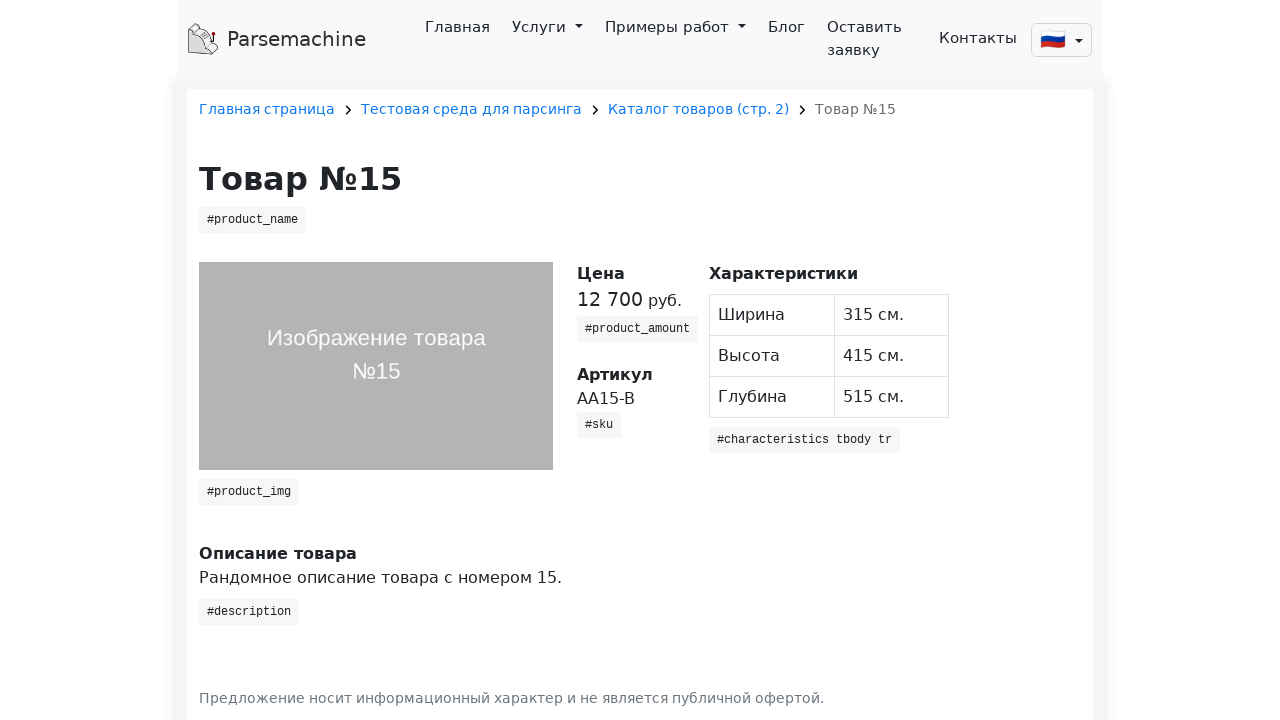

Product 3 details loaded on page 3
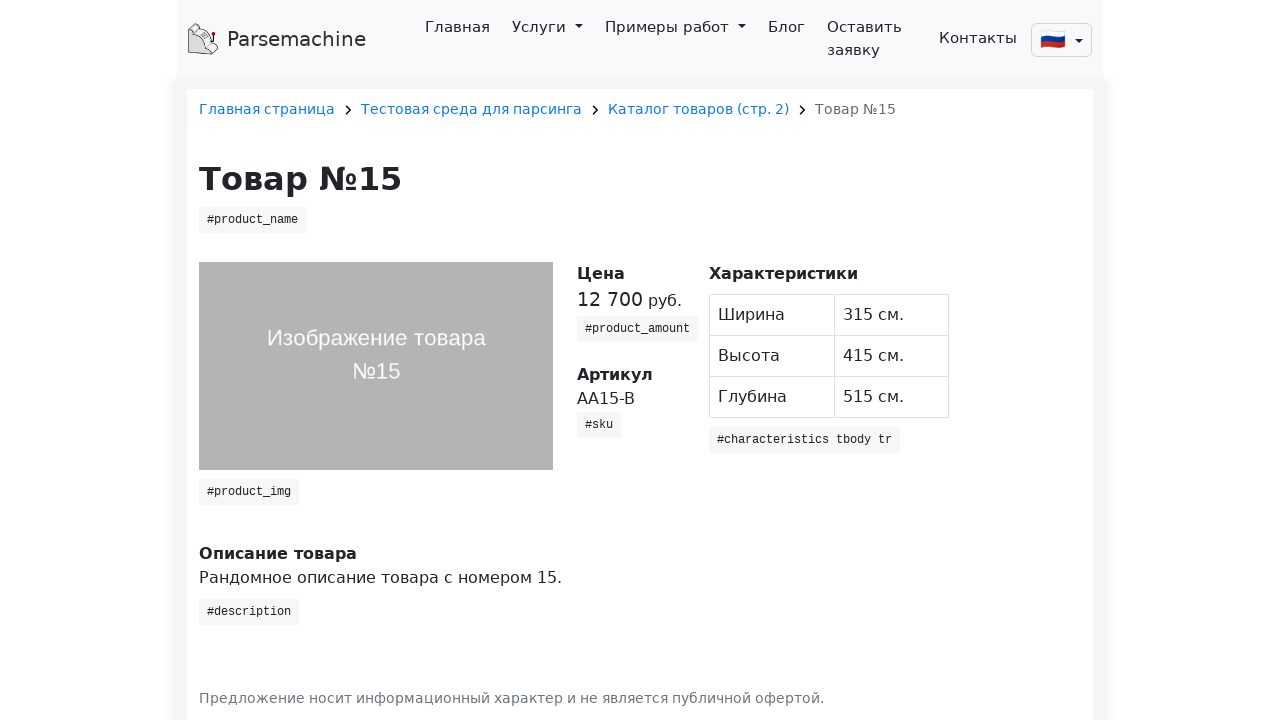

Navigated back to page 3 product list after viewing product 3
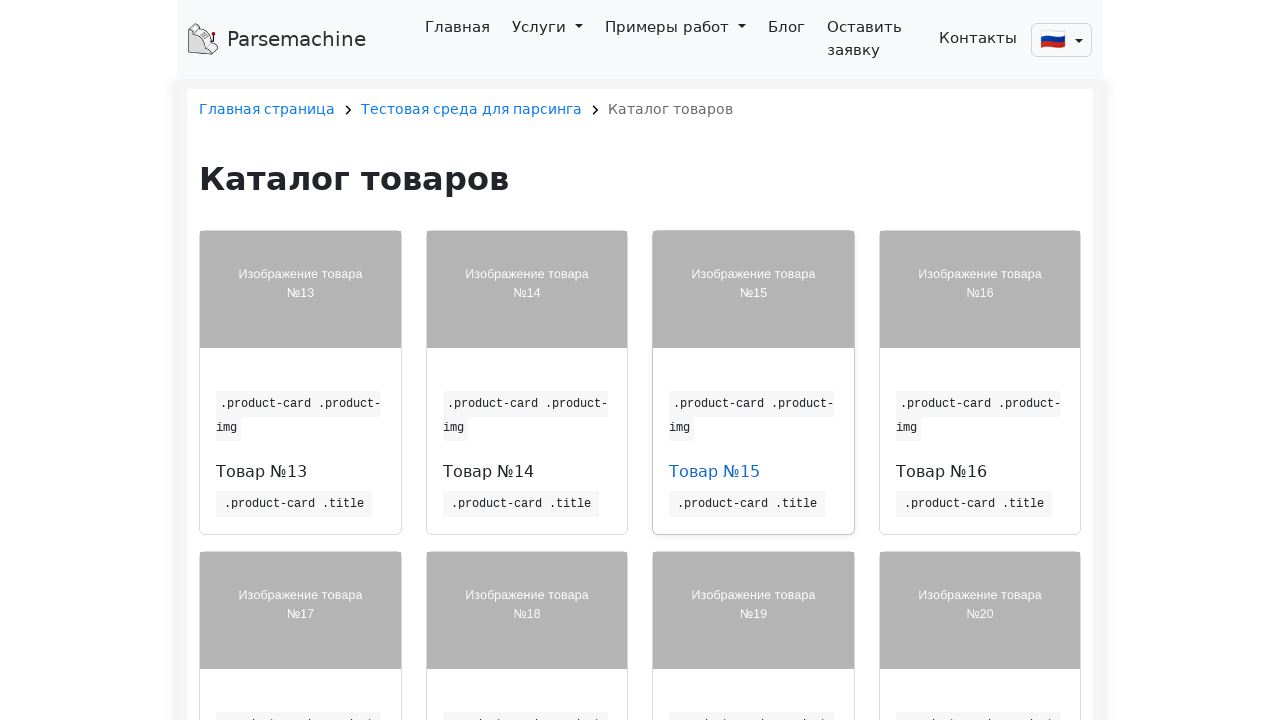

Page 3 product list reloaded after going back from product 3
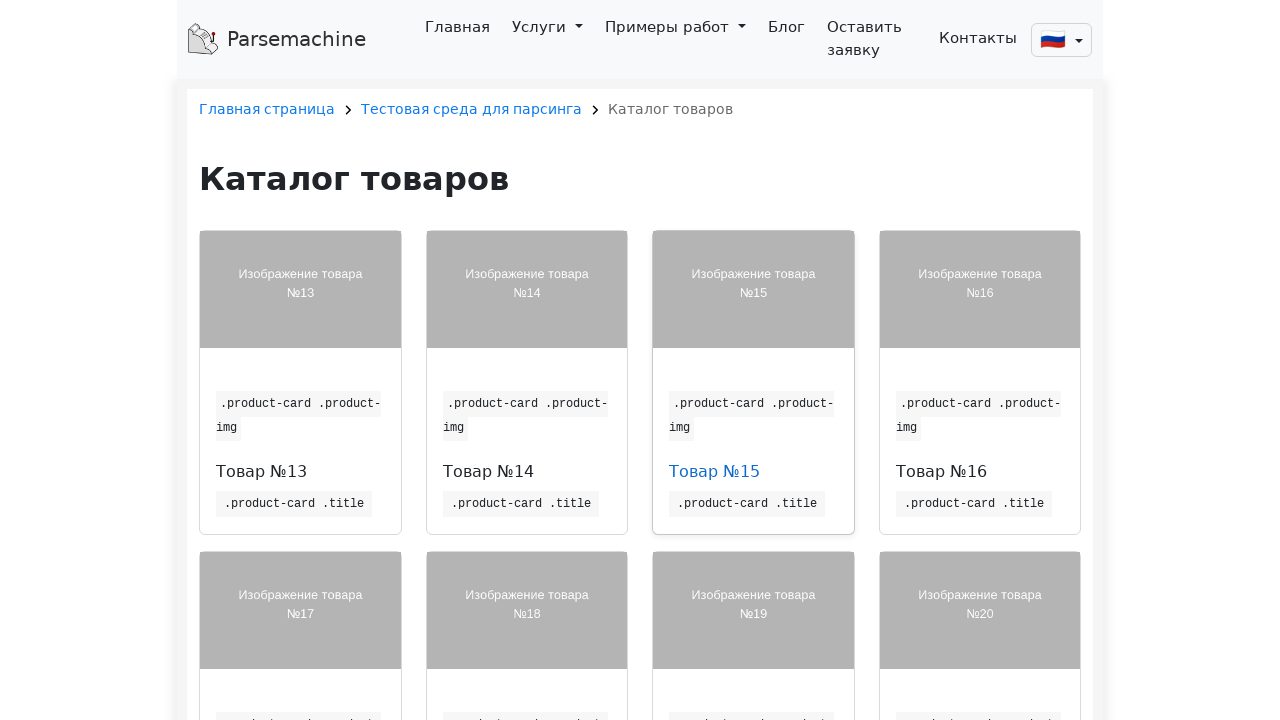

Clicked on product 4 on page 3 at (941, 472) on //*[@id='main_block']/div/div[3]/div[4]/div/div/h6/a
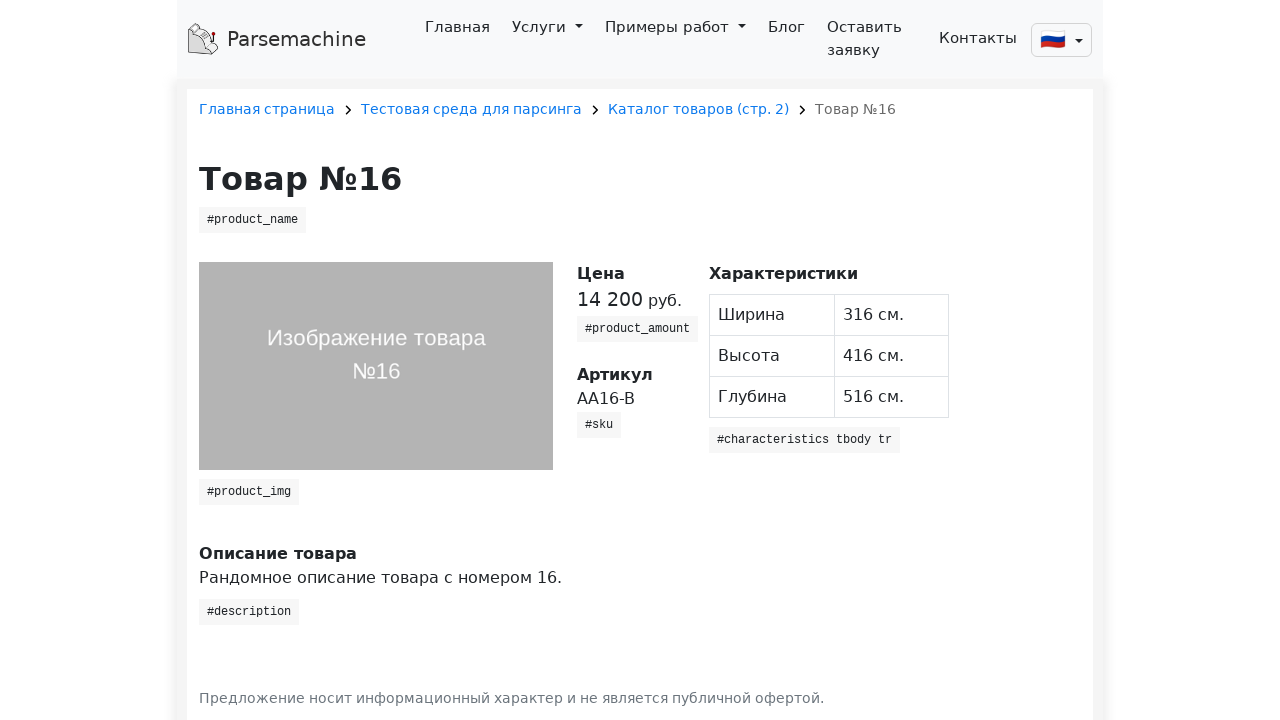

Product 4 details loaded on page 3
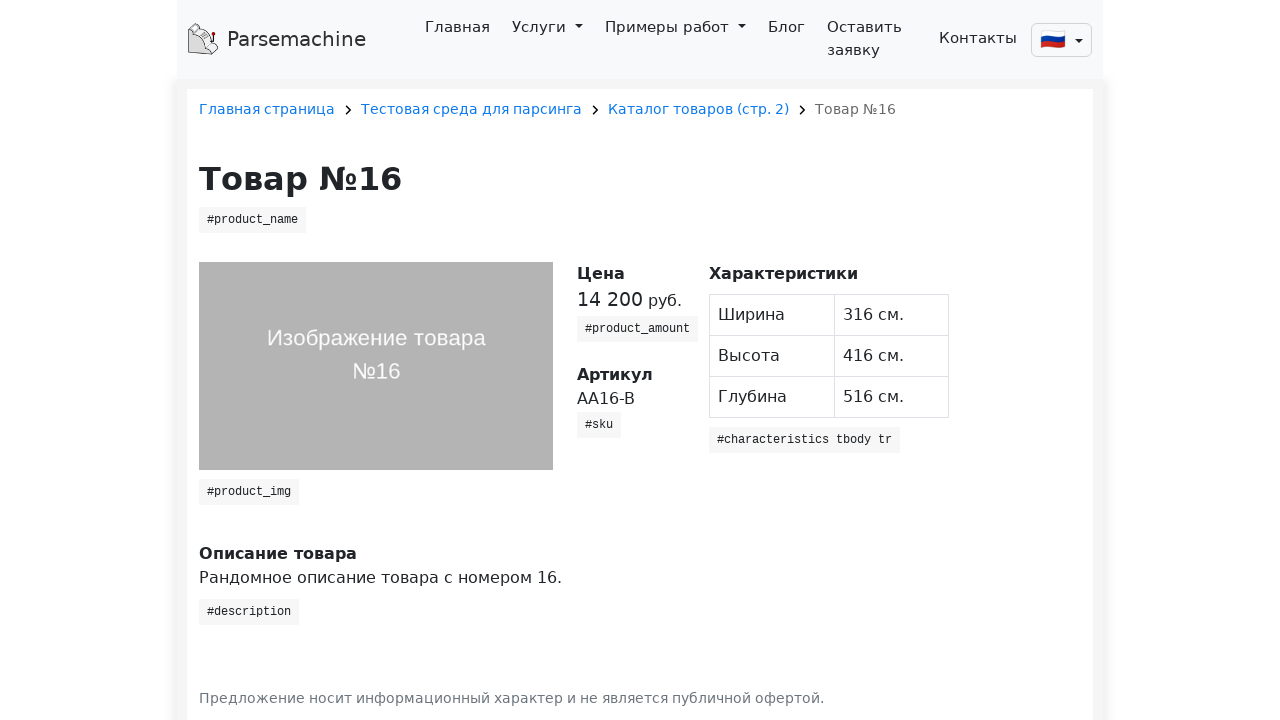

Navigated back to page 3 product list after viewing product 4
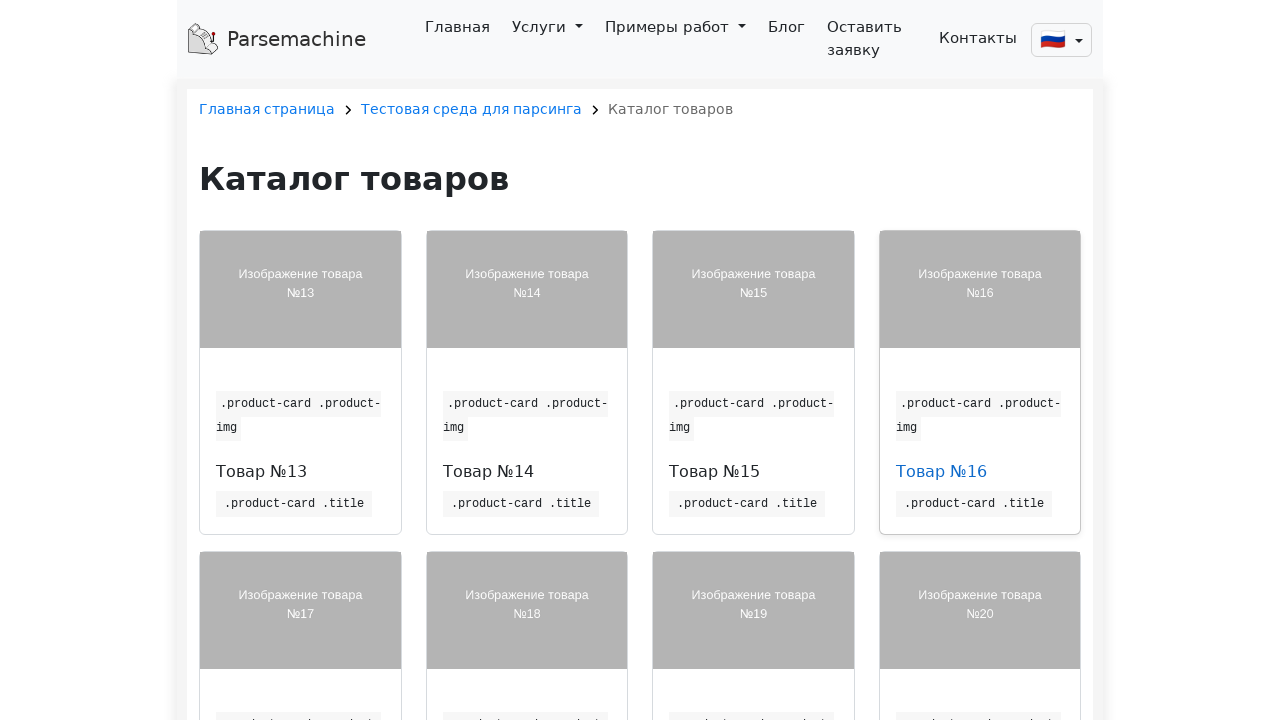

Page 3 product list reloaded after going back from product 4
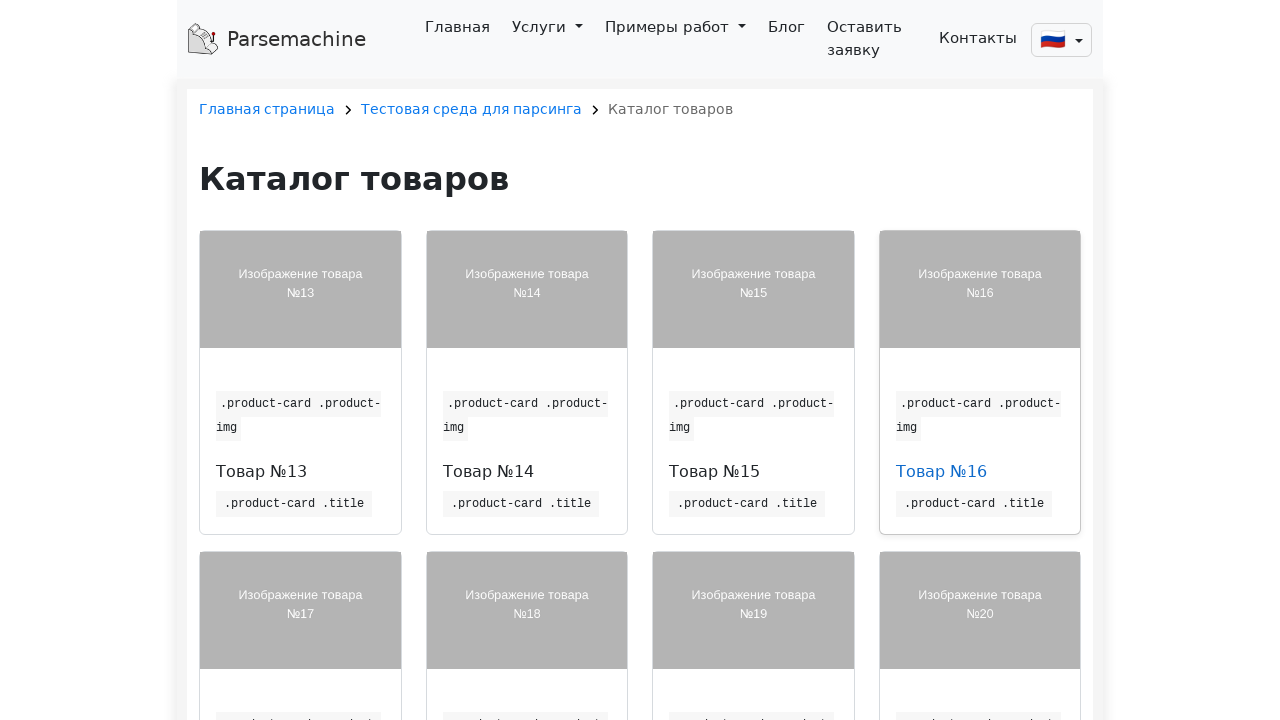

Clicked on product 5 on page 3 at (262, 360) on //*[@id='main_block']/div/div[3]/div[5]/div/div/h6/a
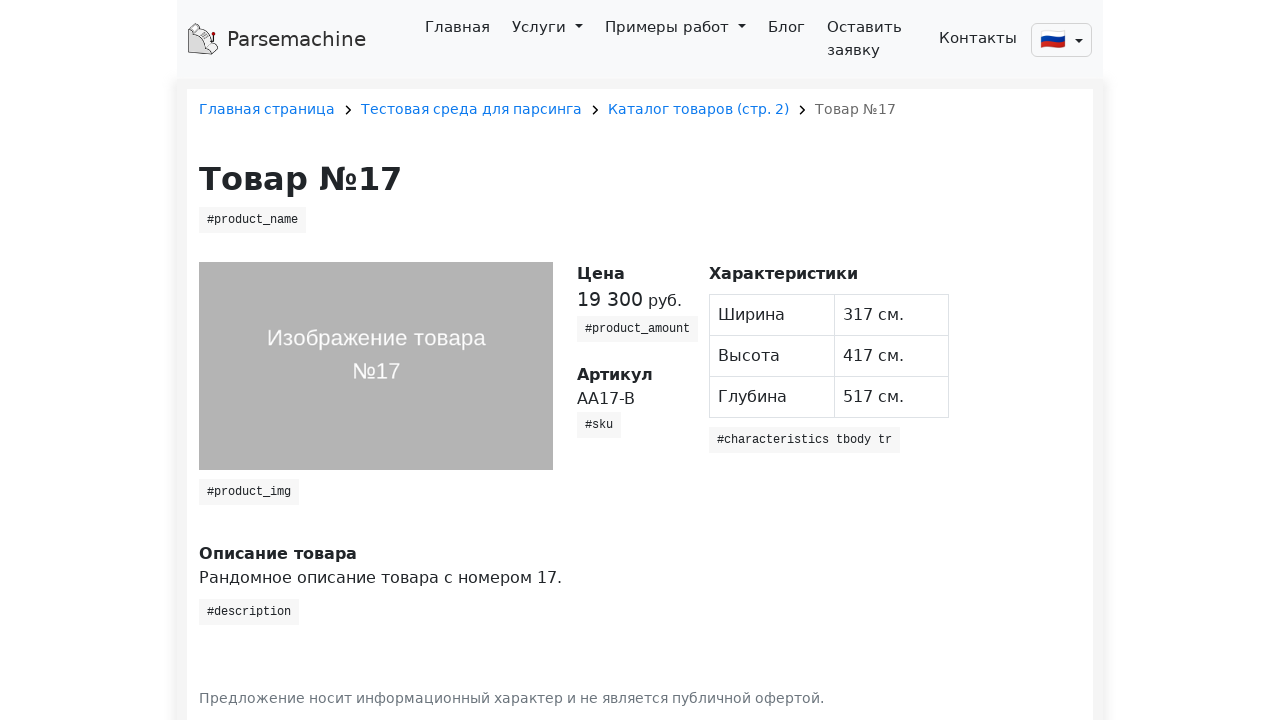

Product 5 details loaded on page 3
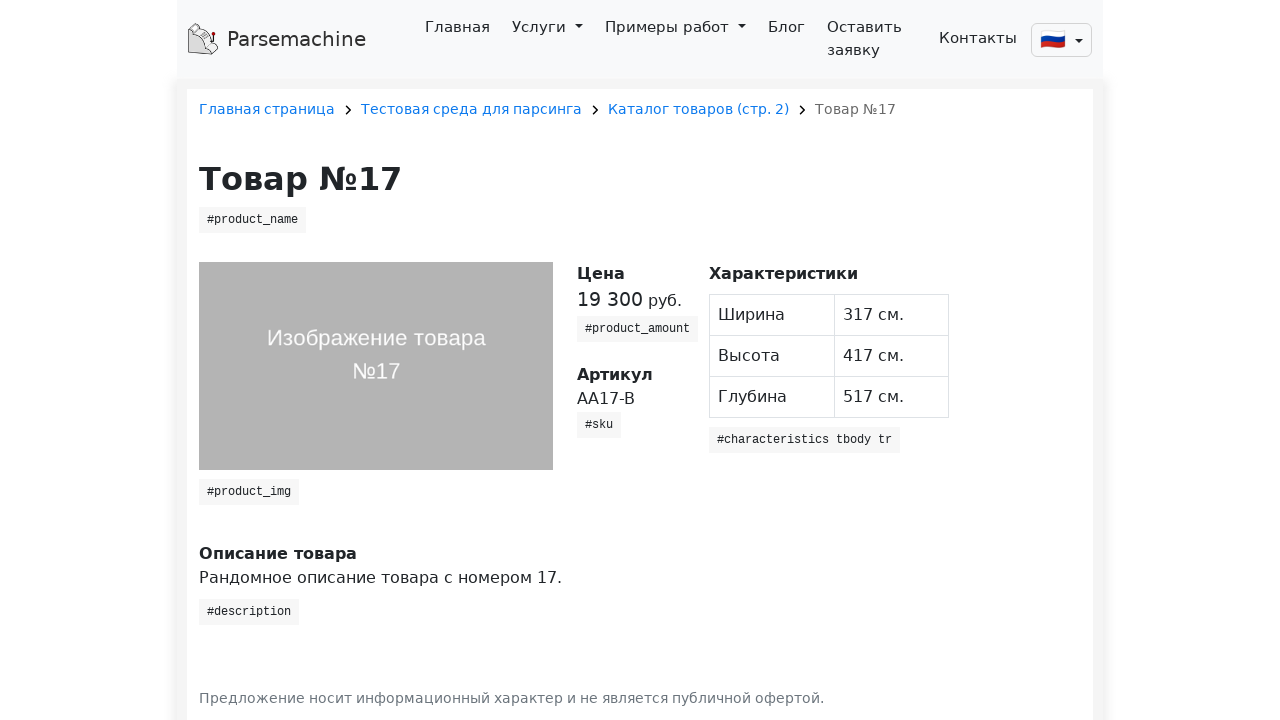

Navigated back to page 3 product list after viewing product 5
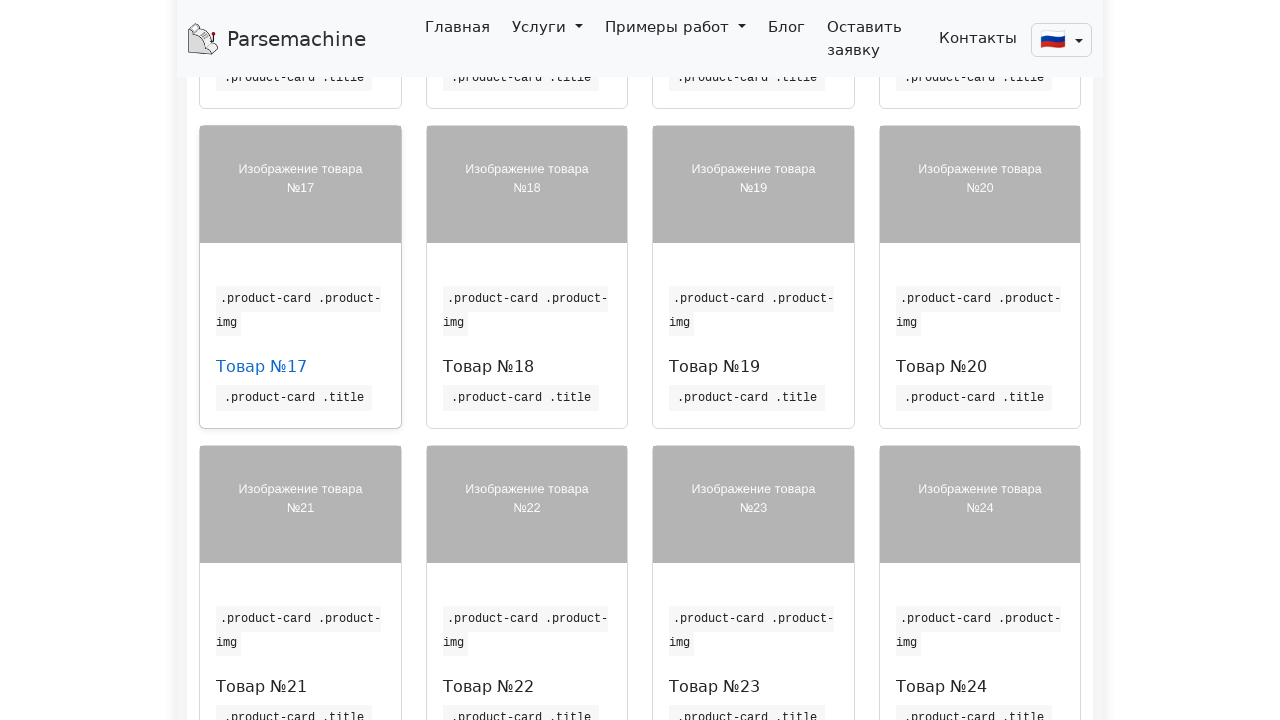

Page 3 product list reloaded after going back from product 5
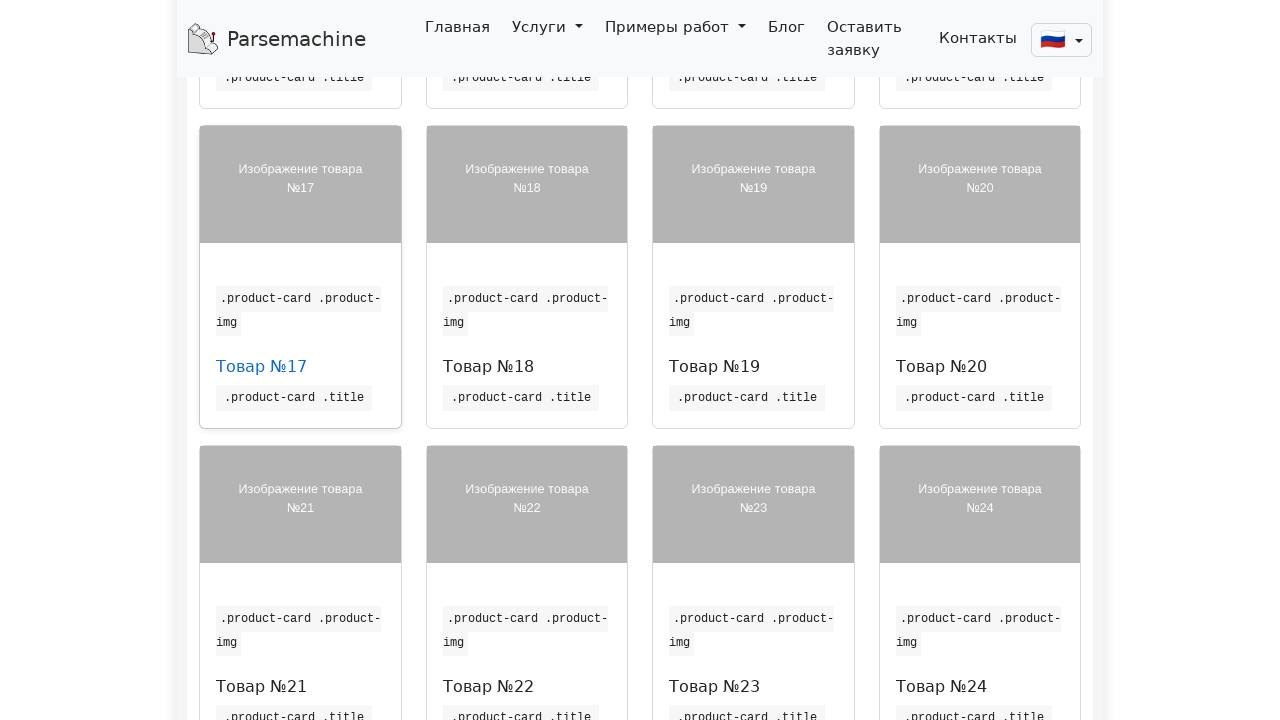

Clicked on product 6 on page 3 at (488, 366) on //*[@id='main_block']/div/div[3]/div[6]/div/div/h6/a
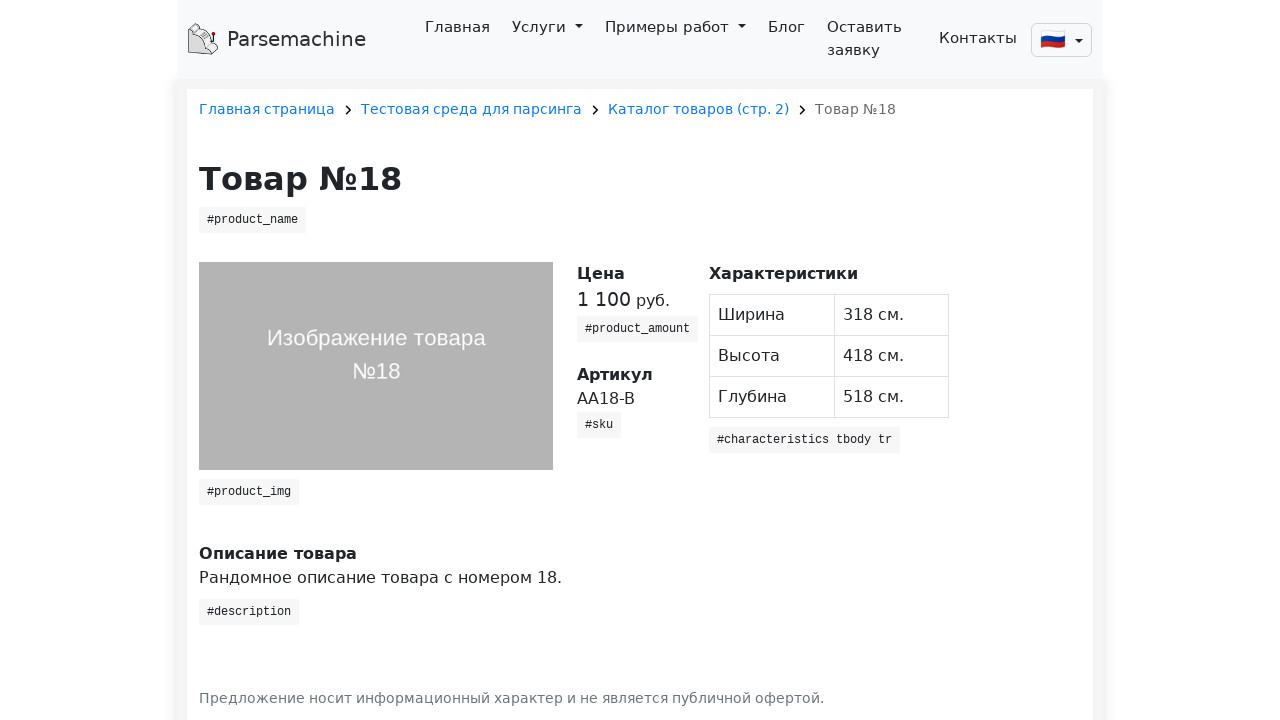

Product 6 details loaded on page 3
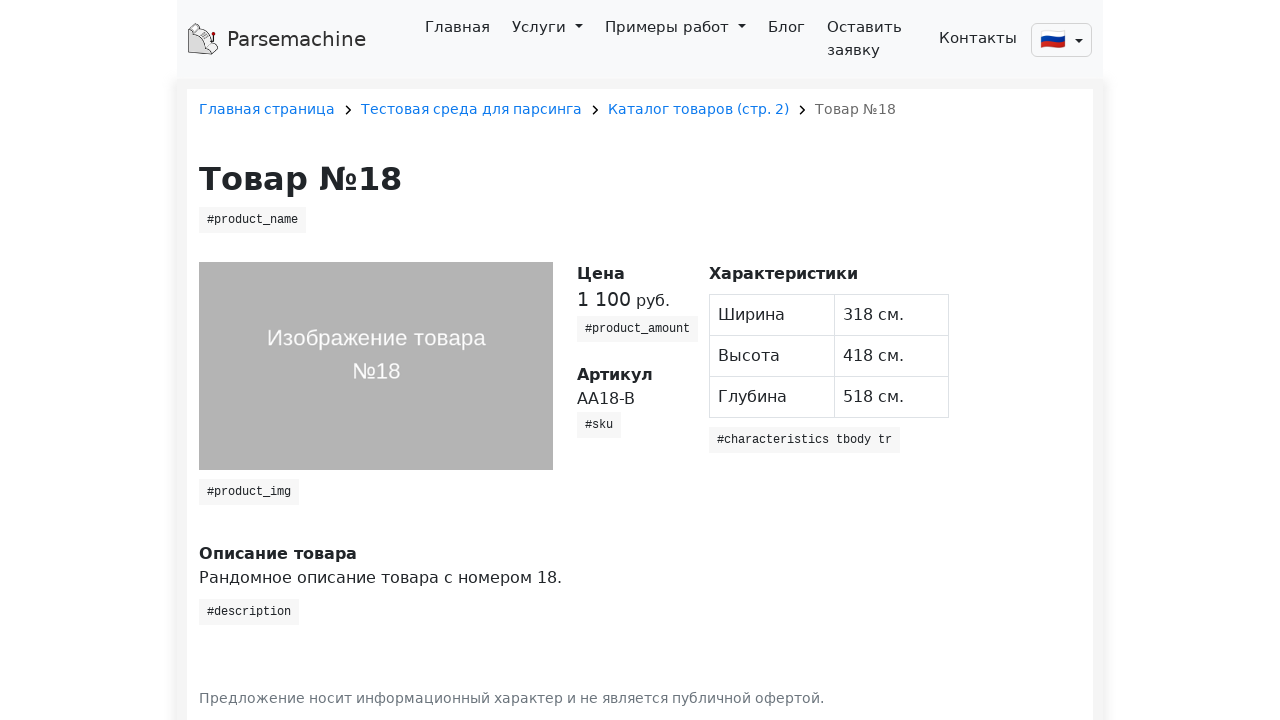

Navigated back to page 3 product list after viewing product 6
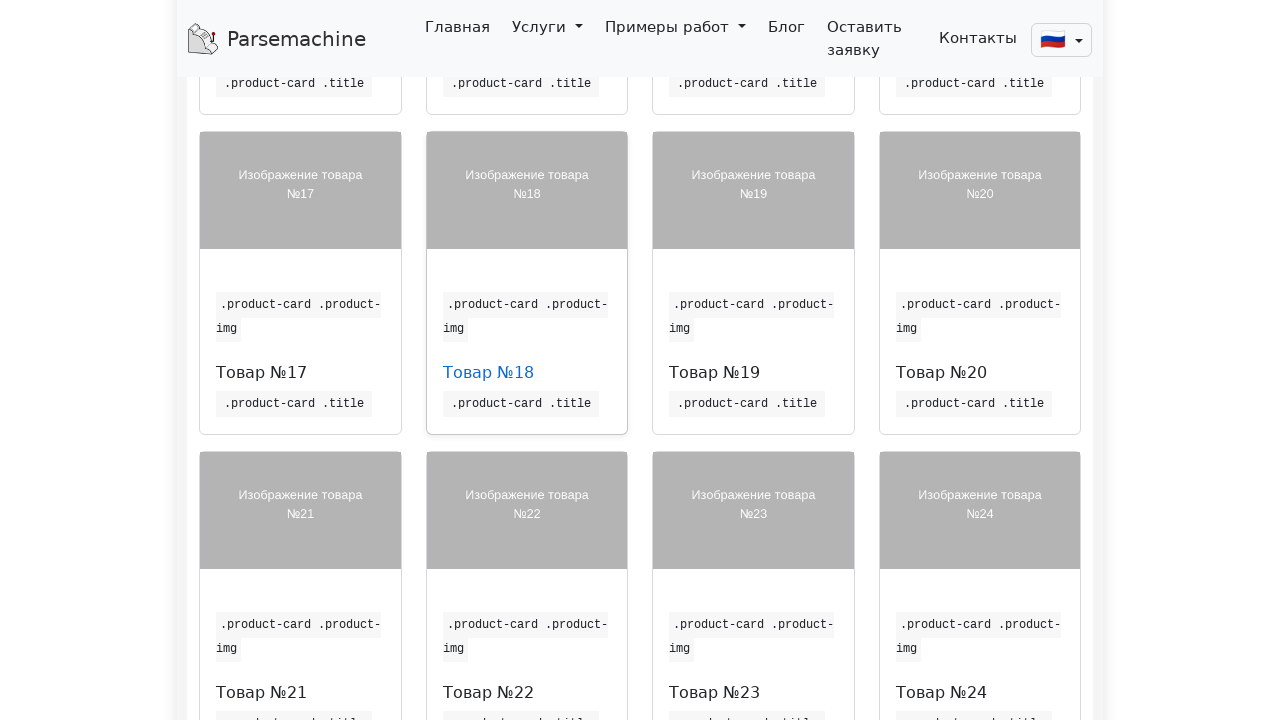

Page 3 product list reloaded after going back from product 6
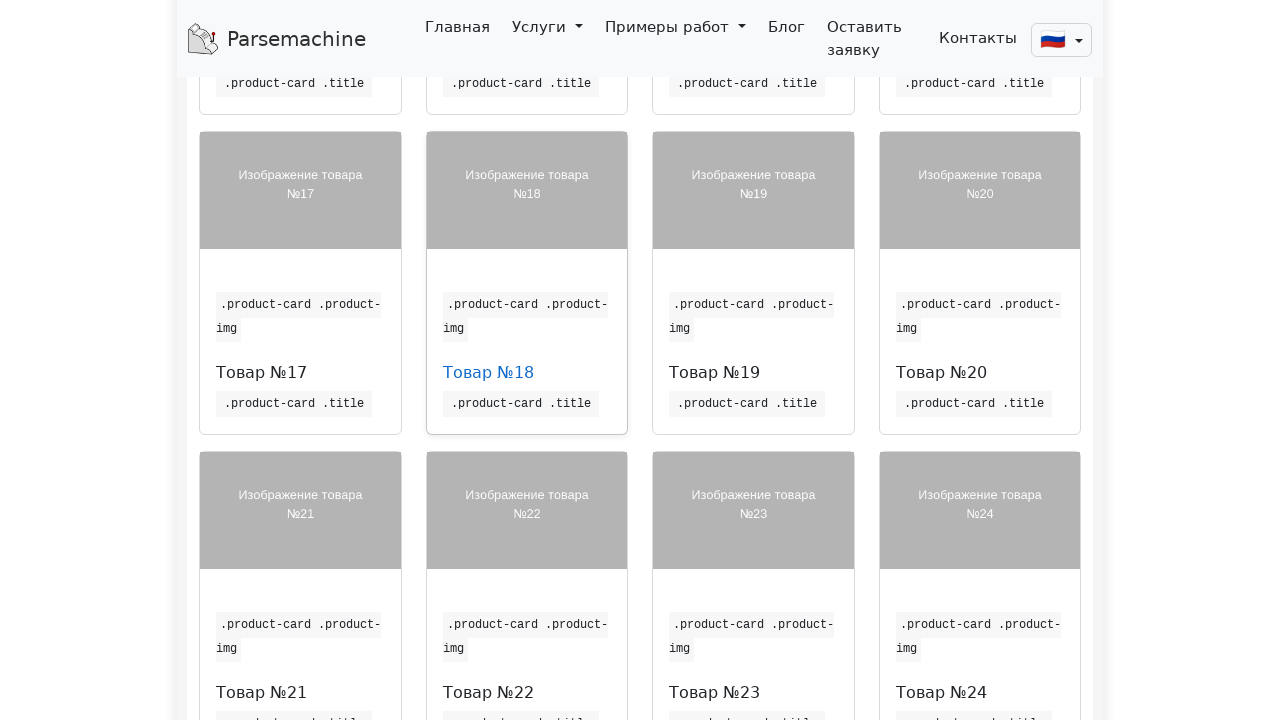

Clicked on product 7 on page 3 at (714, 372) on //*[@id='main_block']/div/div[3]/div[7]/div/div/h6/a
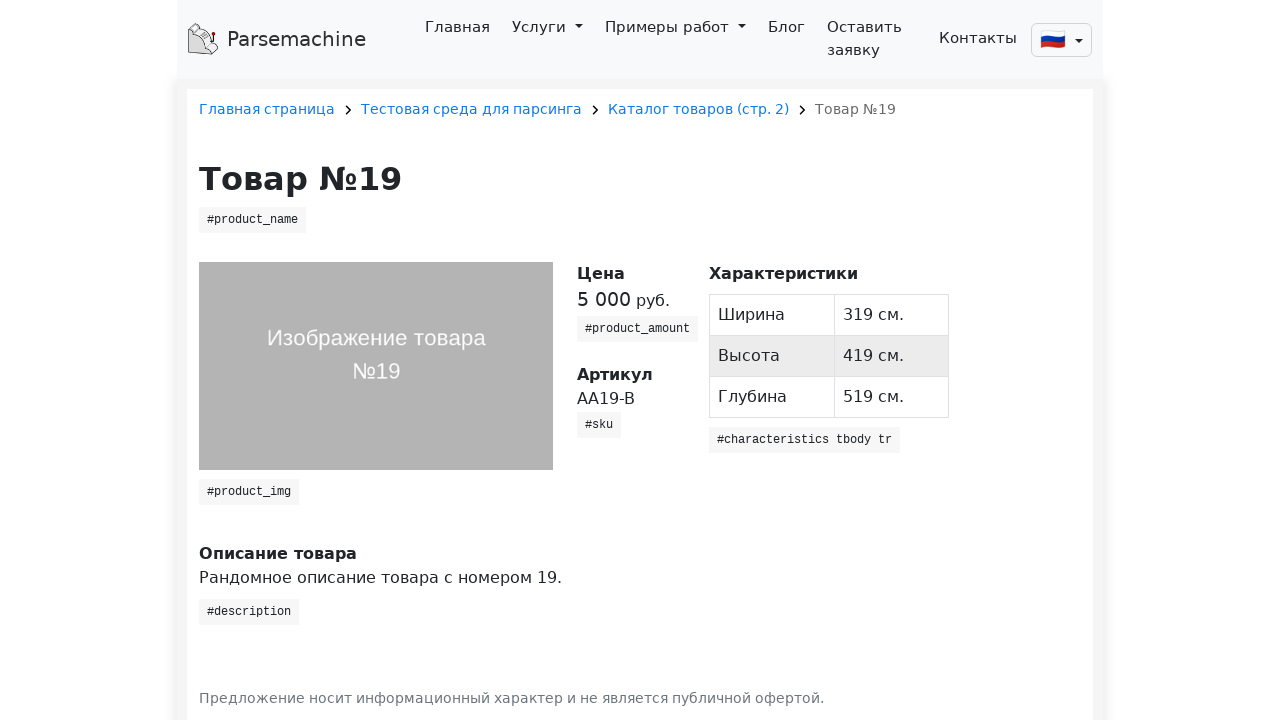

Product 7 details loaded on page 3
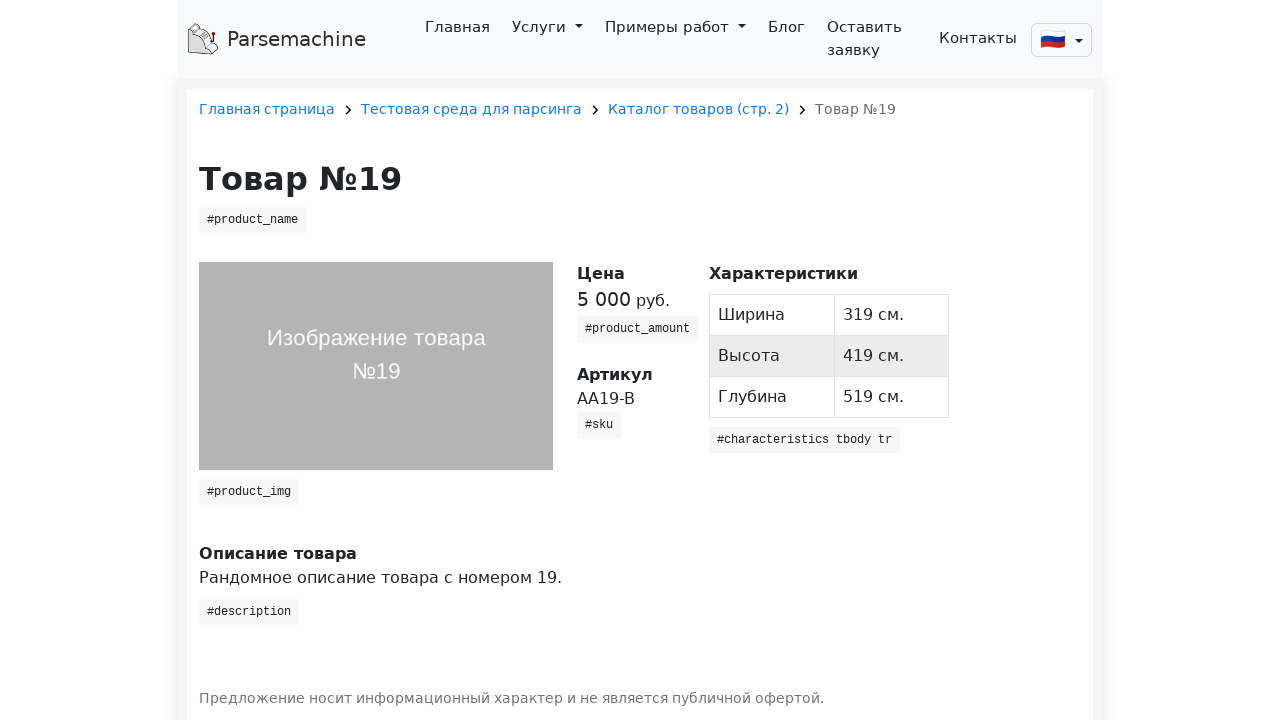

Navigated back to page 3 product list after viewing product 7
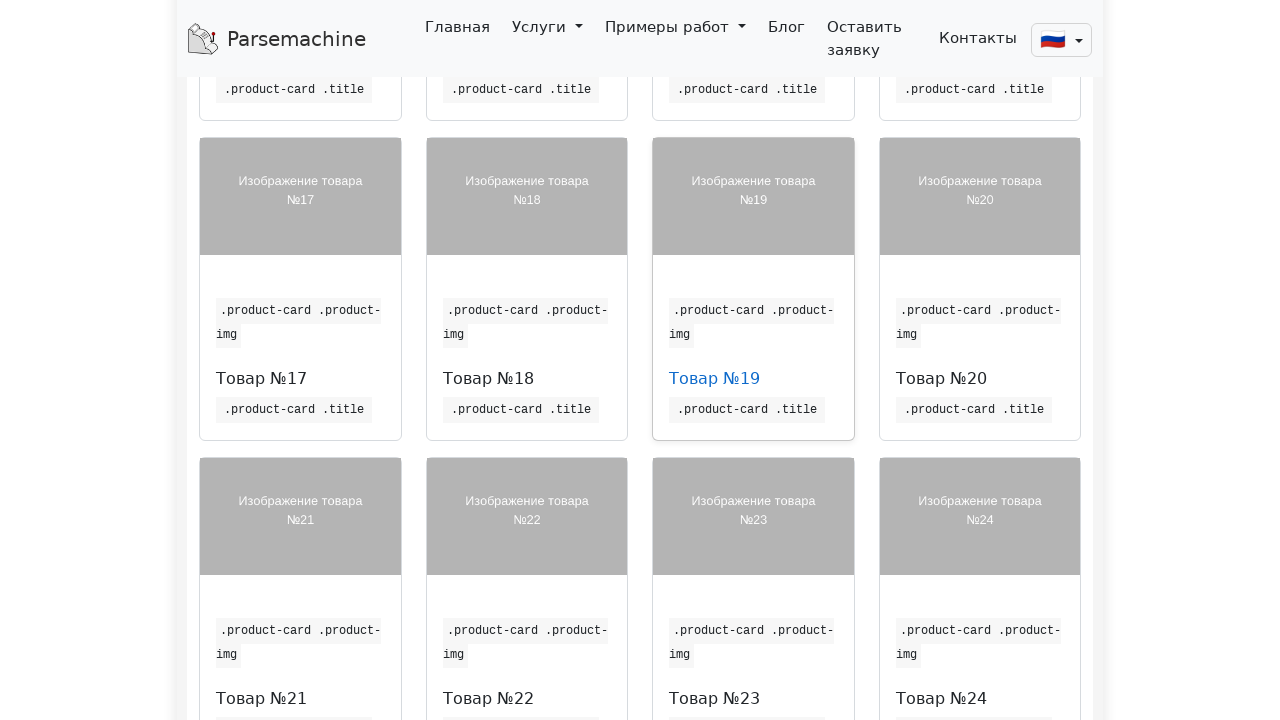

Page 3 product list reloaded after going back from product 7
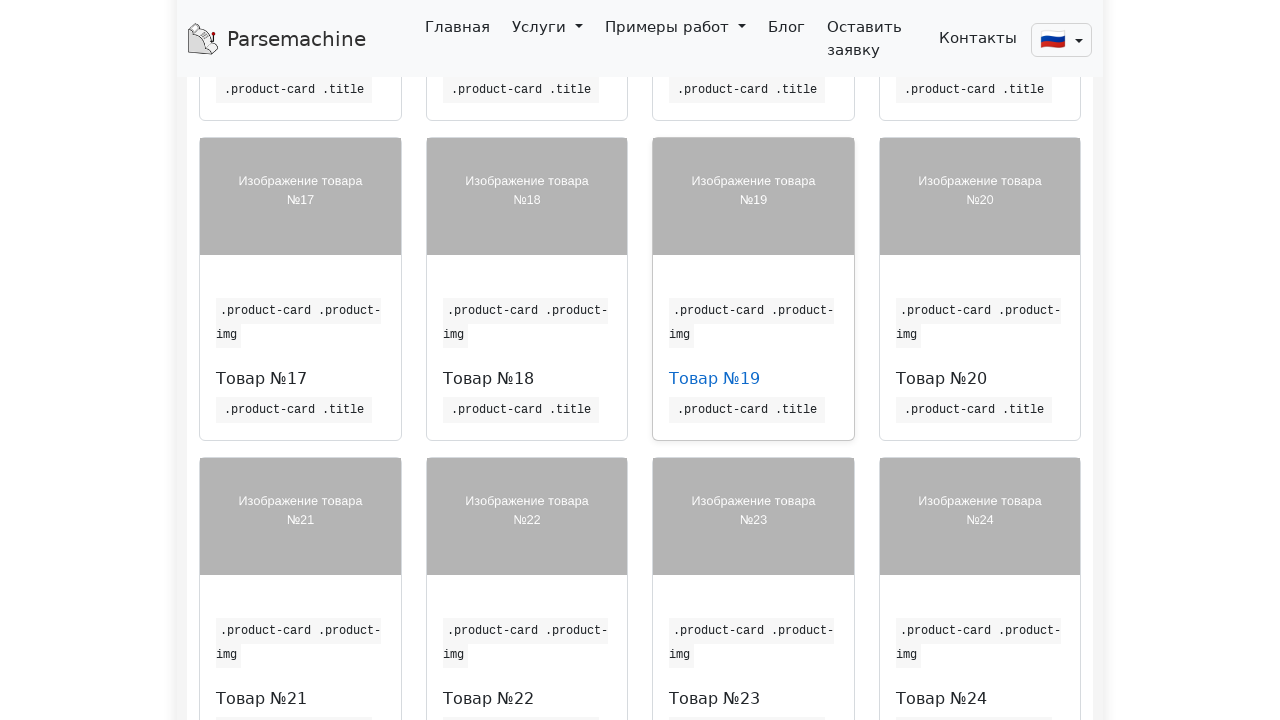

Clicked on product 8 on page 3 at (941, 378) on //*[@id='main_block']/div/div[3]/div[8]/div/div/h6/a
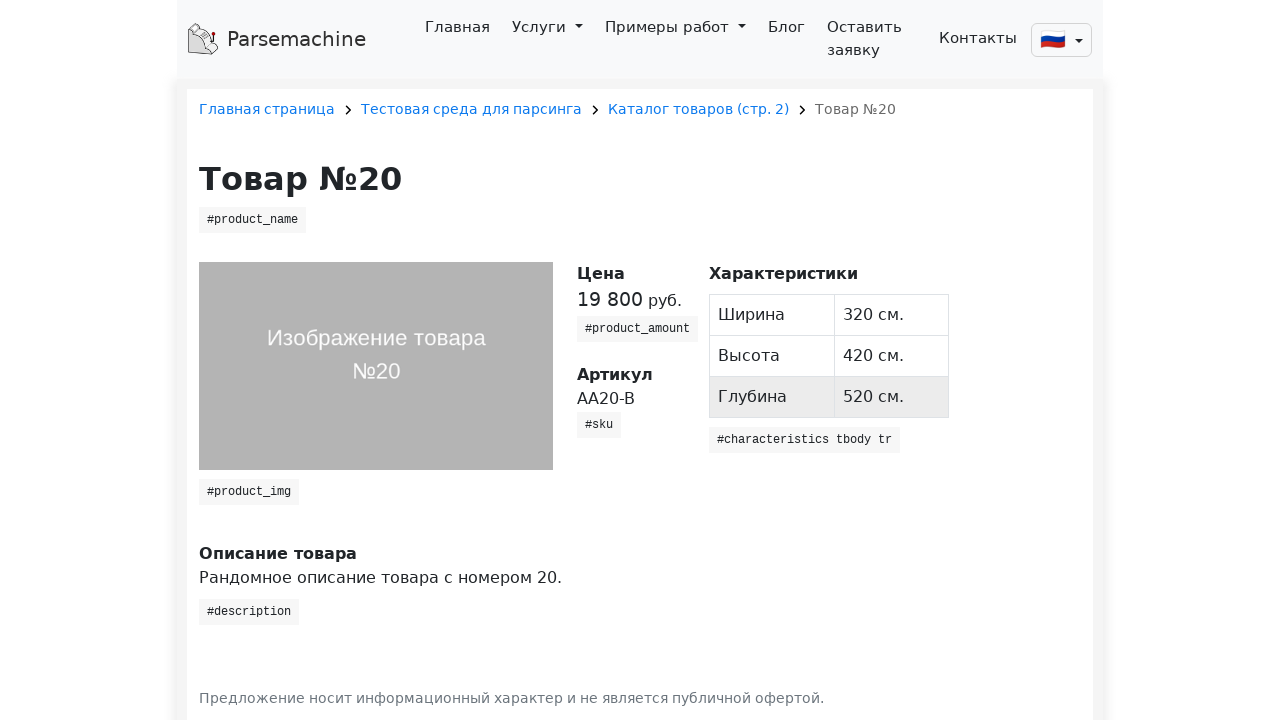

Product 8 details loaded on page 3
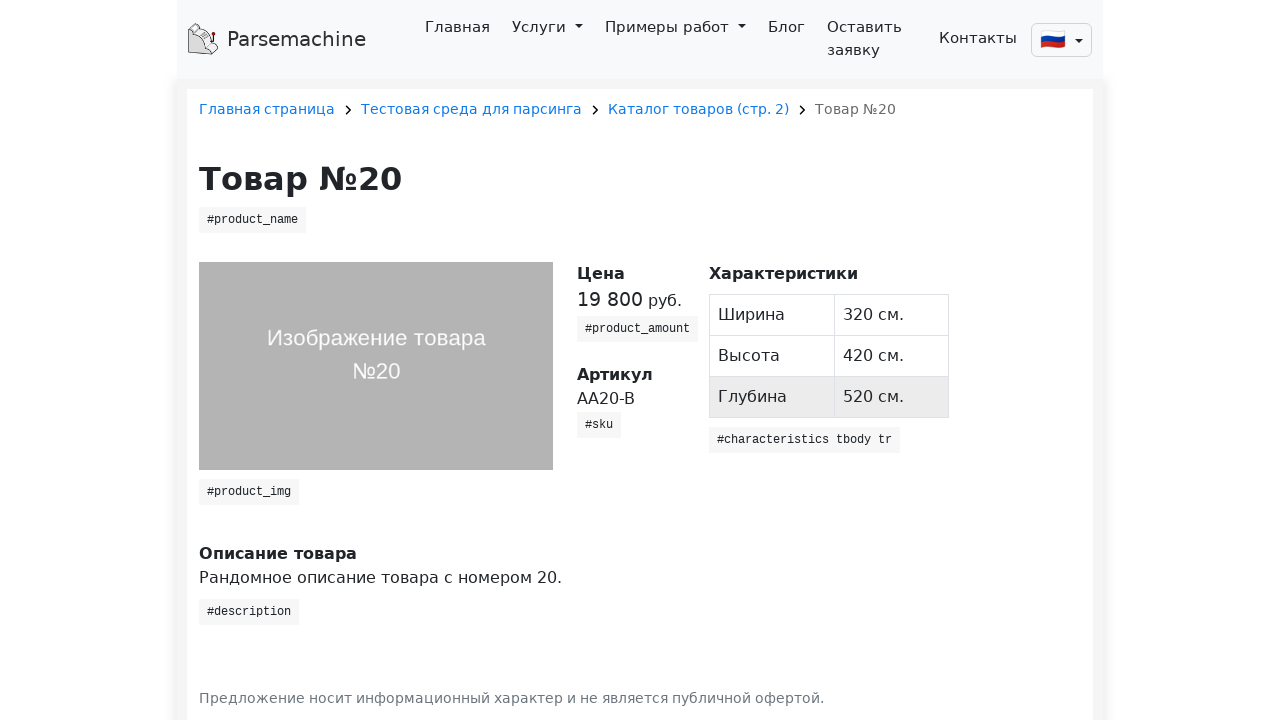

Navigated back to page 3 product list after viewing product 8
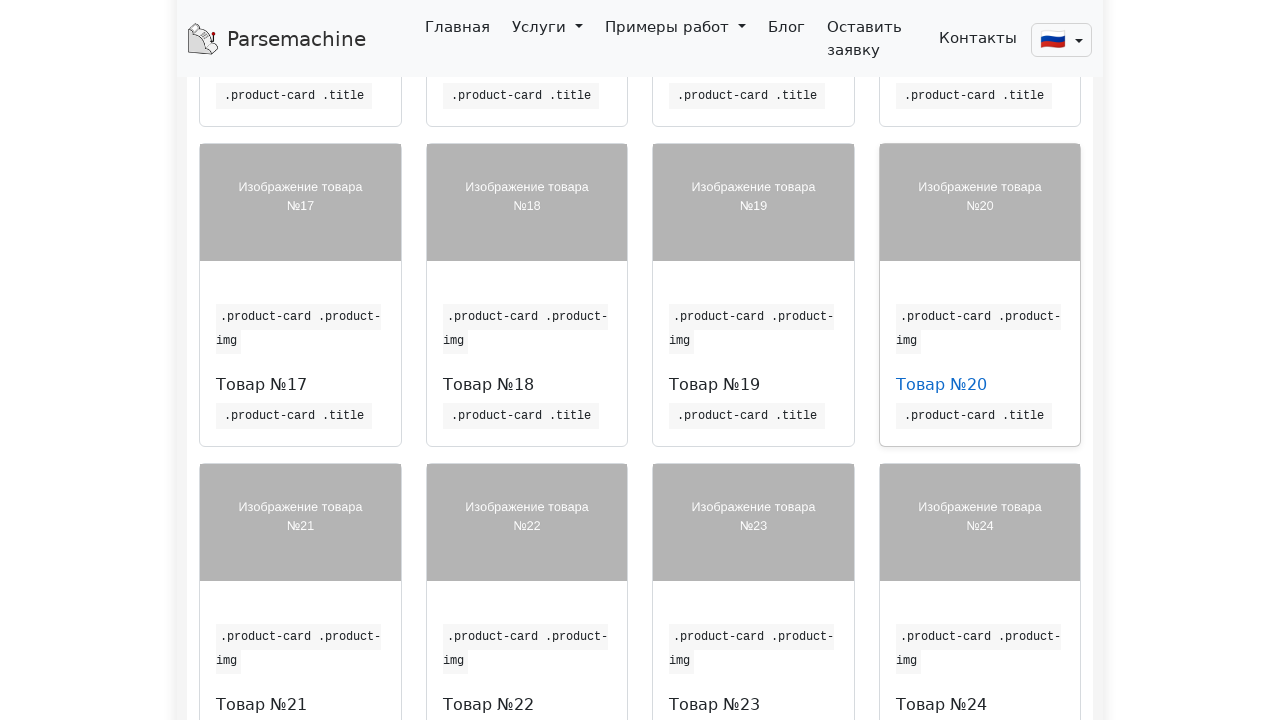

Page 3 product list reloaded after going back from product 8
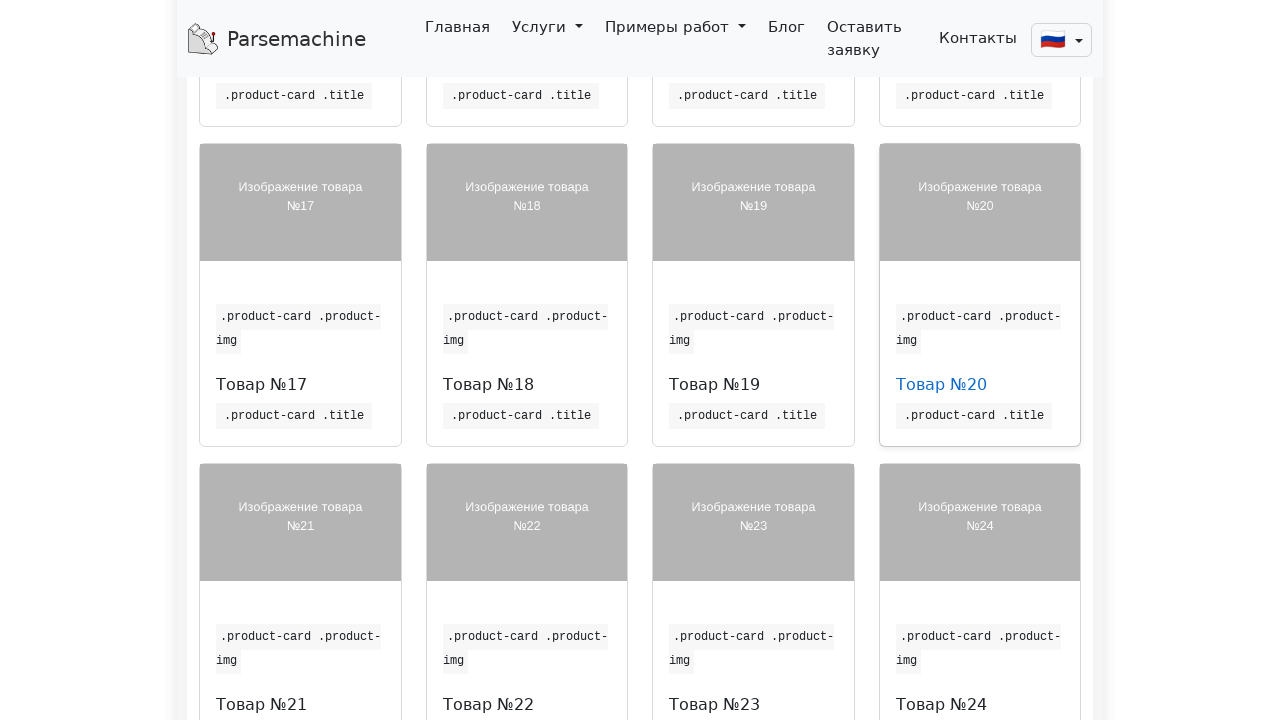

Clicked on product 9 on page 3 at (262, 704) on //*[@id='main_block']/div/div[3]/div[9]/div/div/h6/a
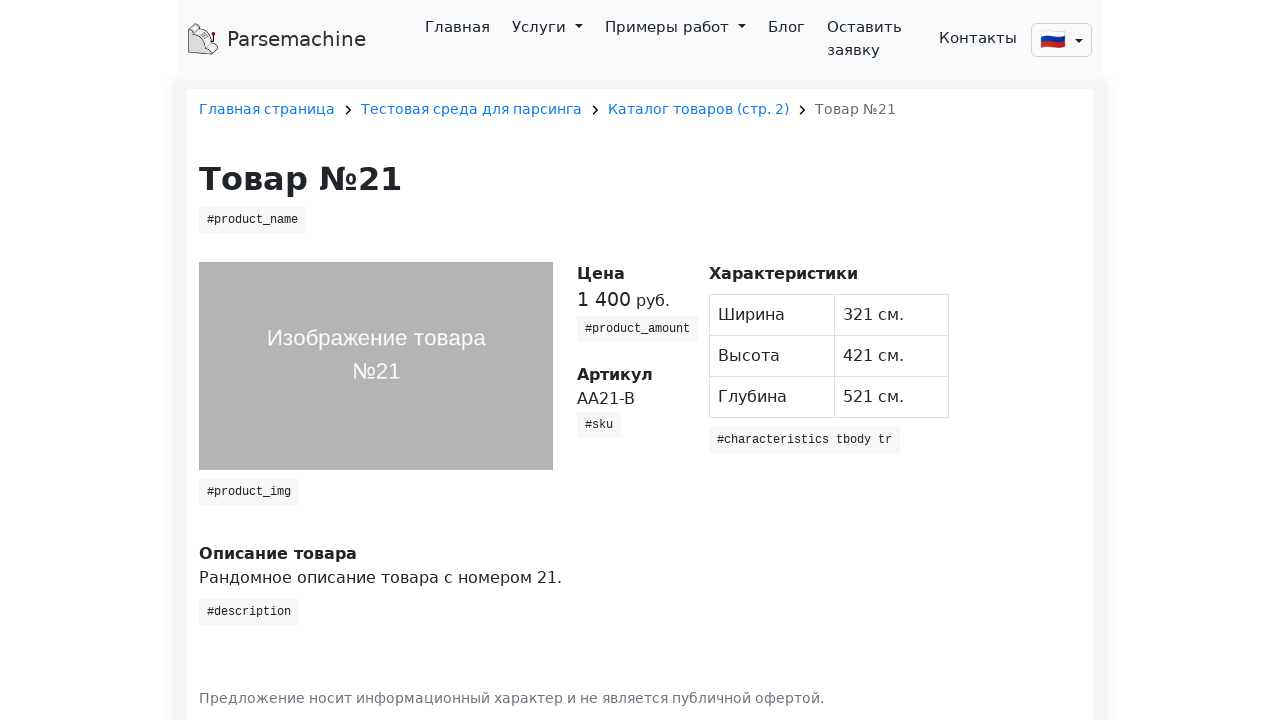

Product 9 details loaded on page 3
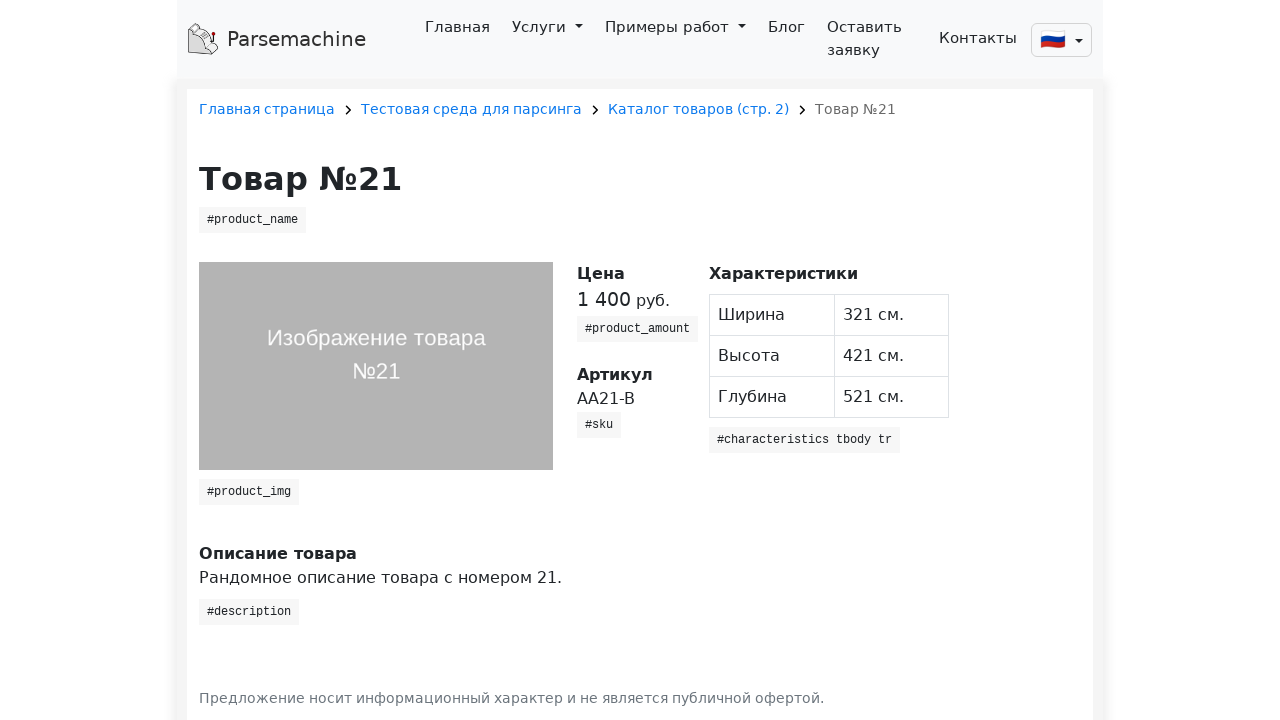

Navigated back to page 3 product list after viewing product 9
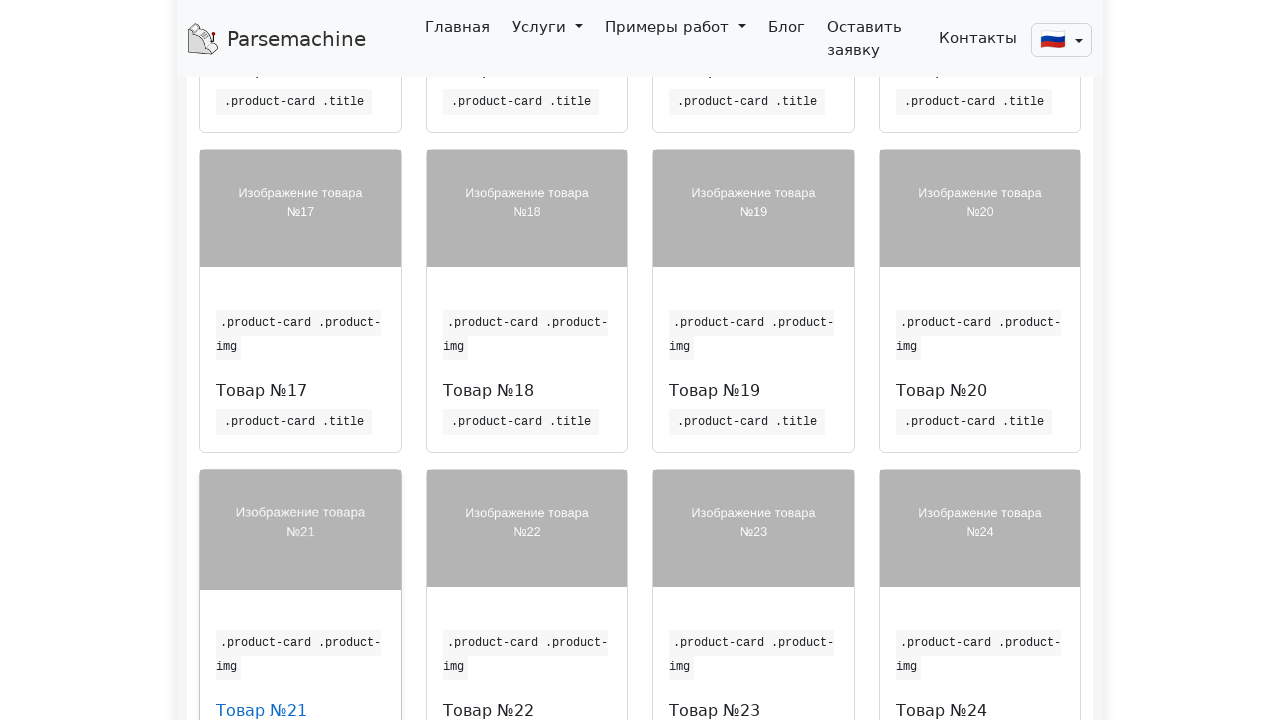

Page 3 product list reloaded after going back from product 9
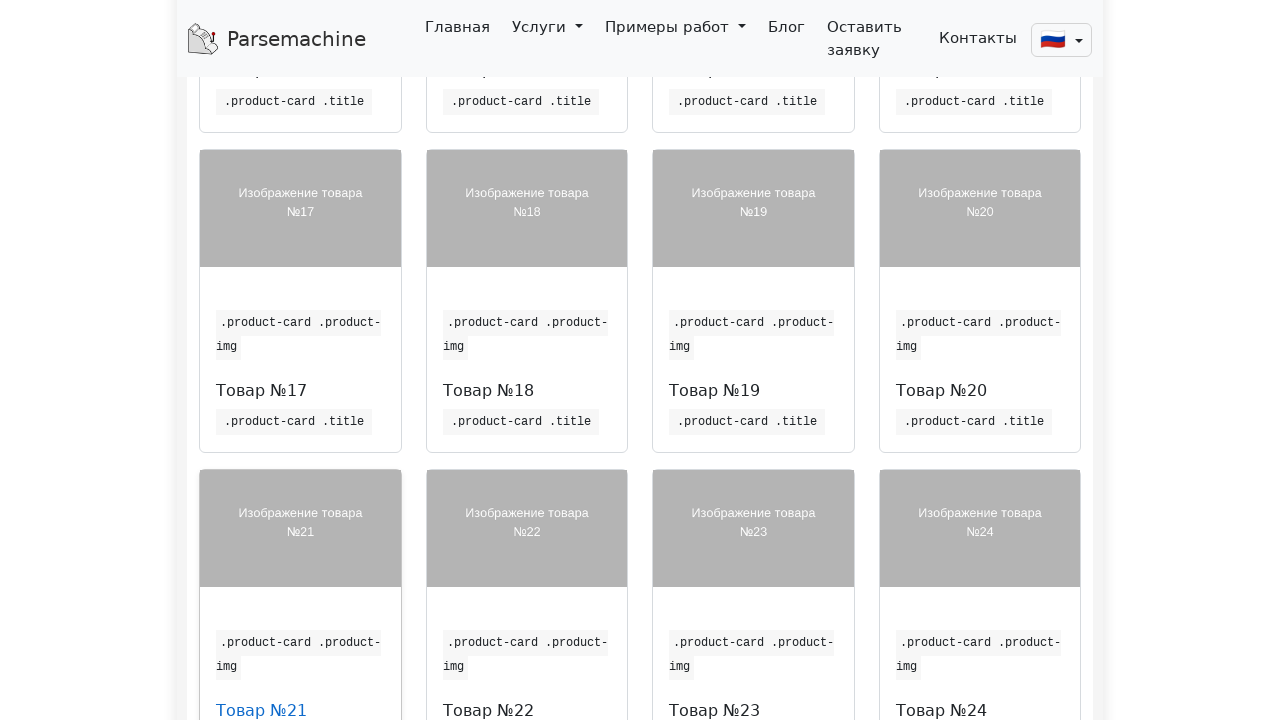

Clicked on product 10 on page 3 at (488, 710) on //*[@id='main_block']/div/div[3]/div[10]/div/div/h6/a
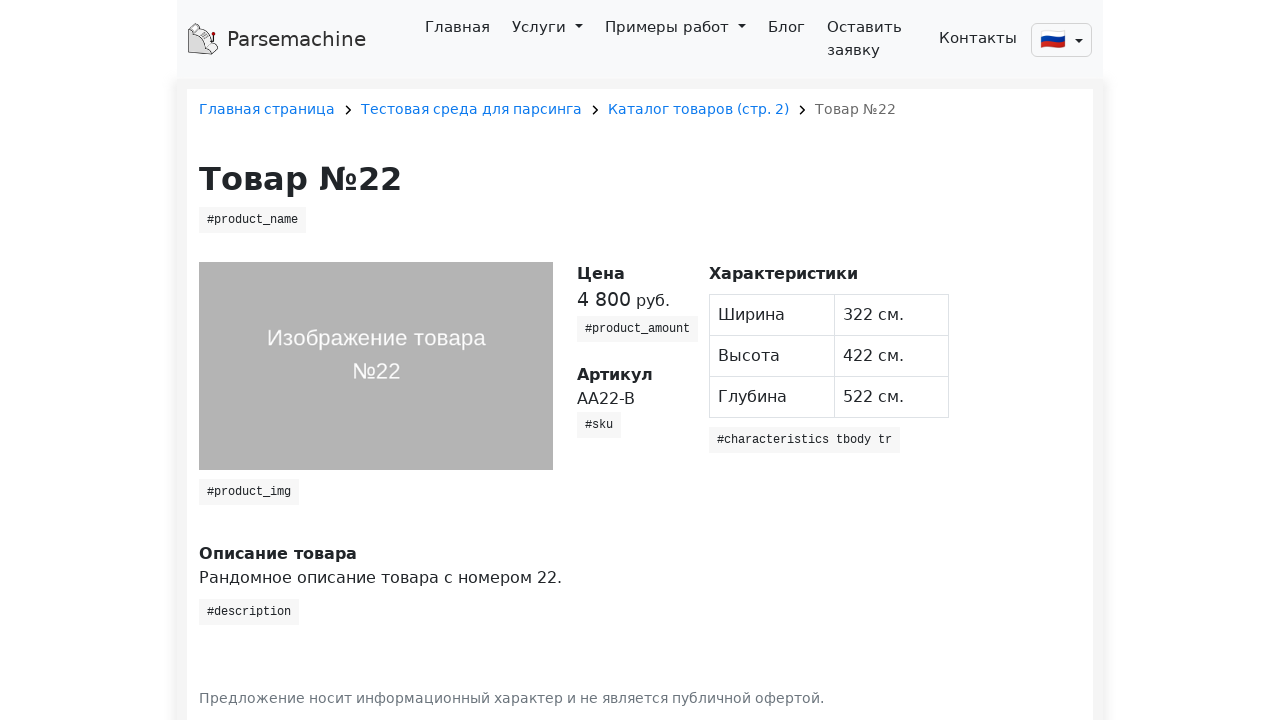

Product 10 details loaded on page 3
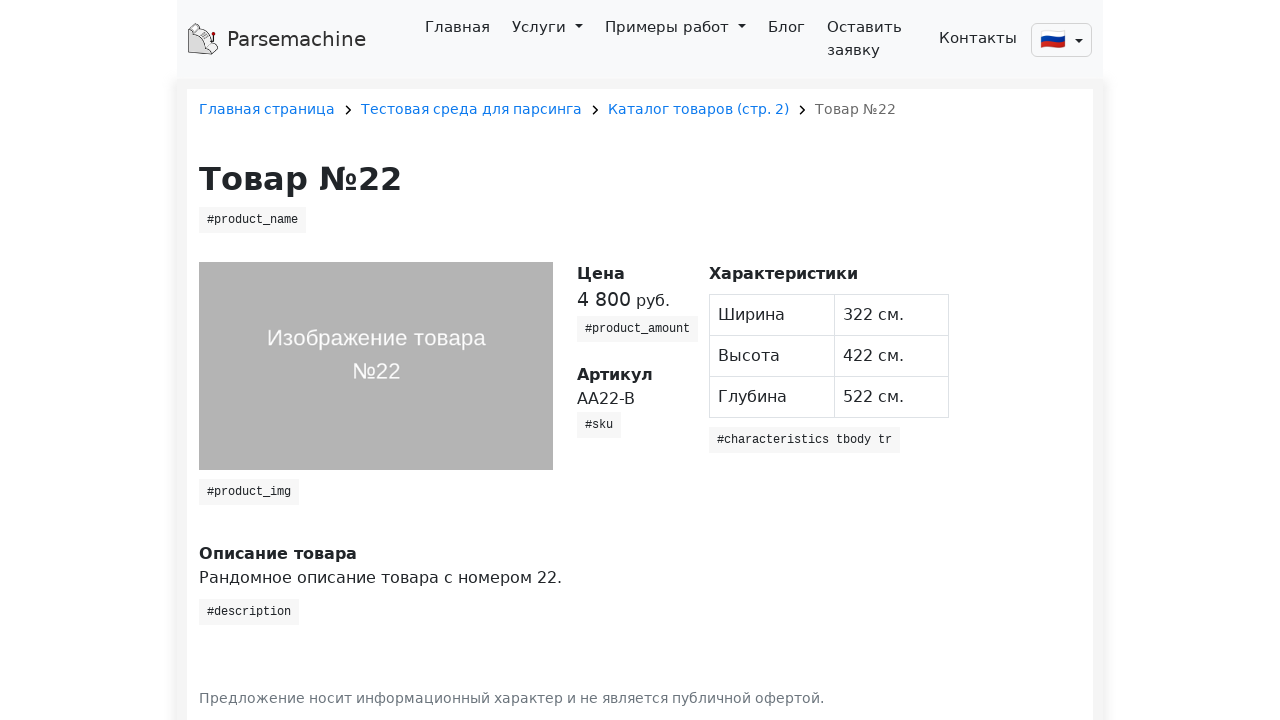

Navigated back to page 3 product list after viewing product 10
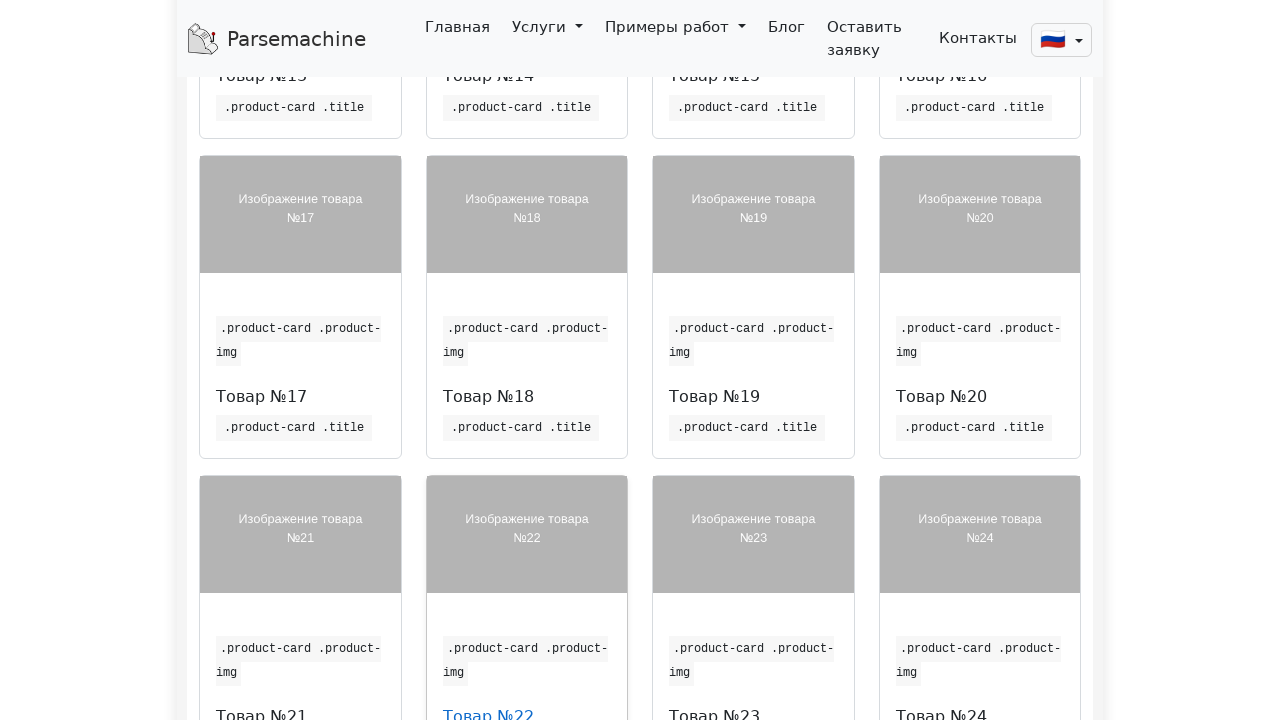

Page 3 product list reloaded after going back from product 10
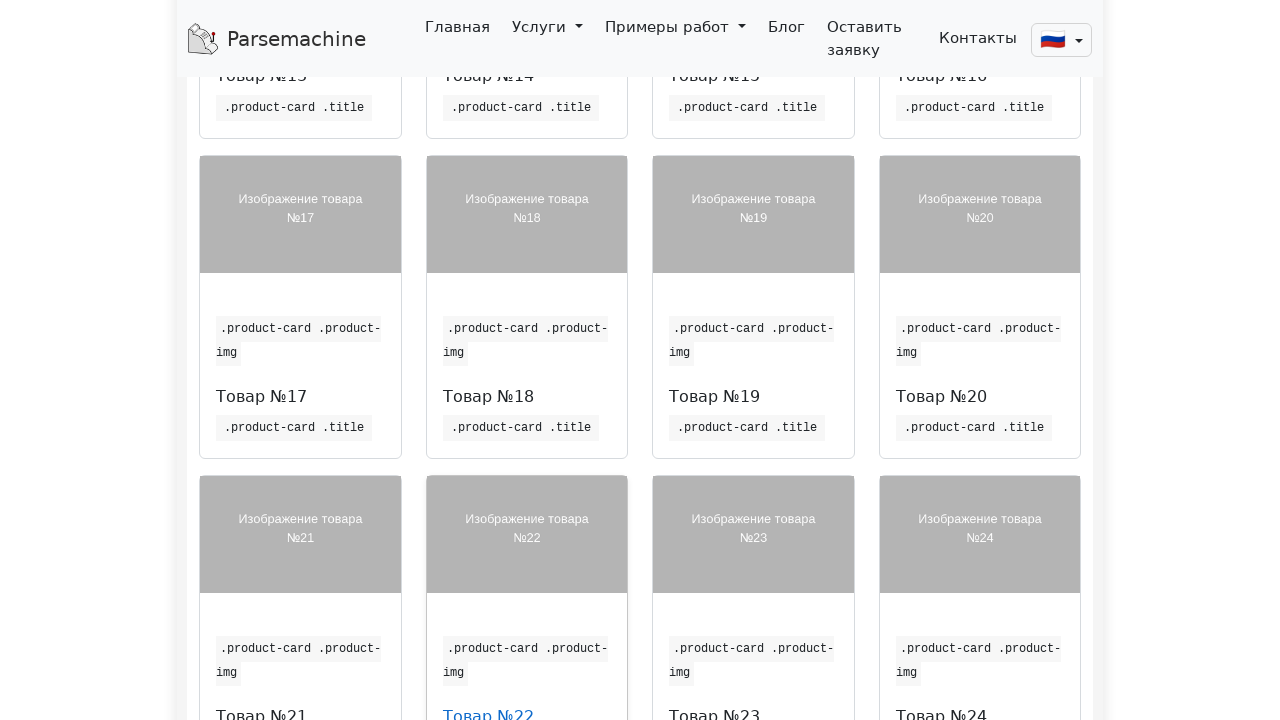

Clicked on product 11 on page 3 at (714, 711) on //*[@id='main_block']/div/div[3]/div[11]/div/div/h6/a
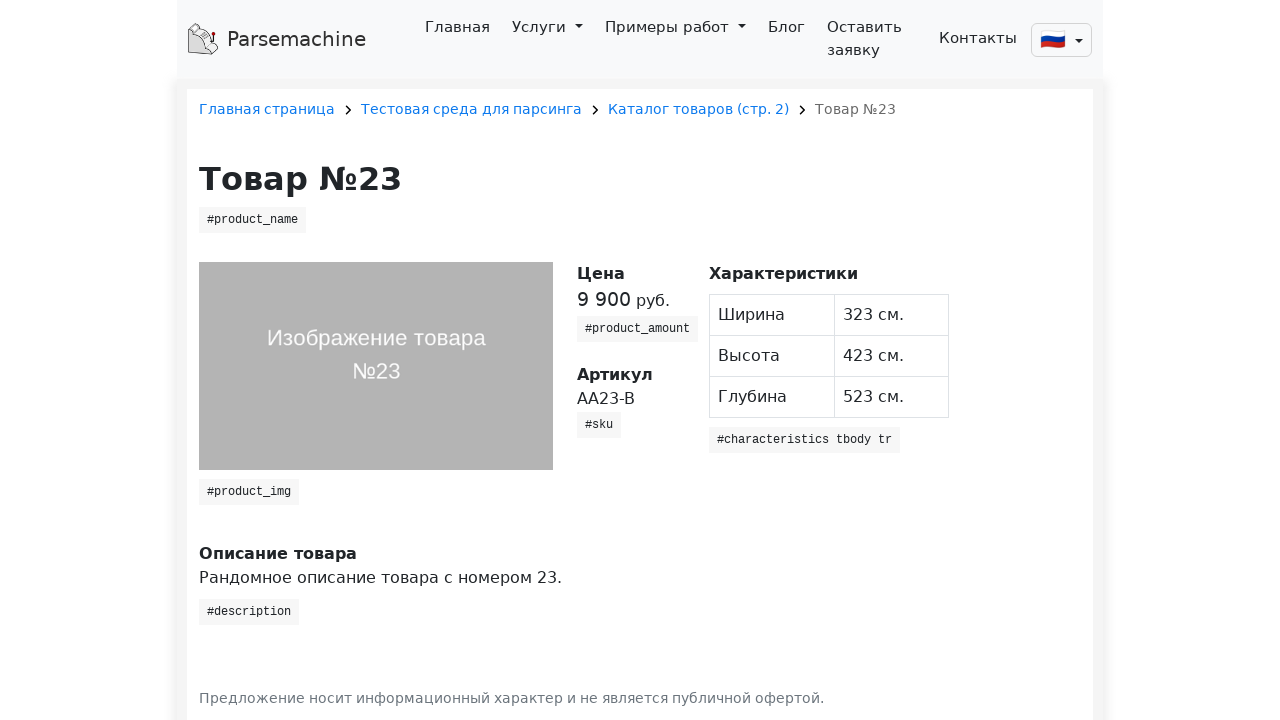

Product 11 details loaded on page 3
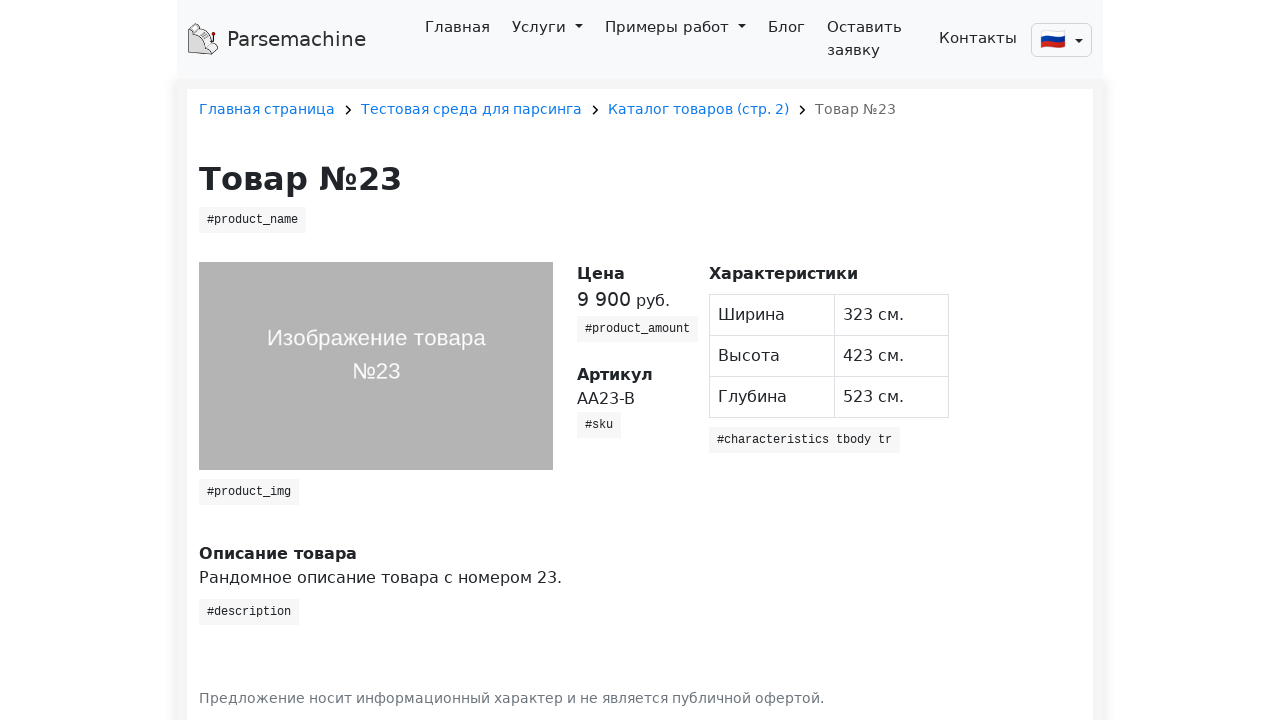

Navigated back to page 3 product list after viewing product 11
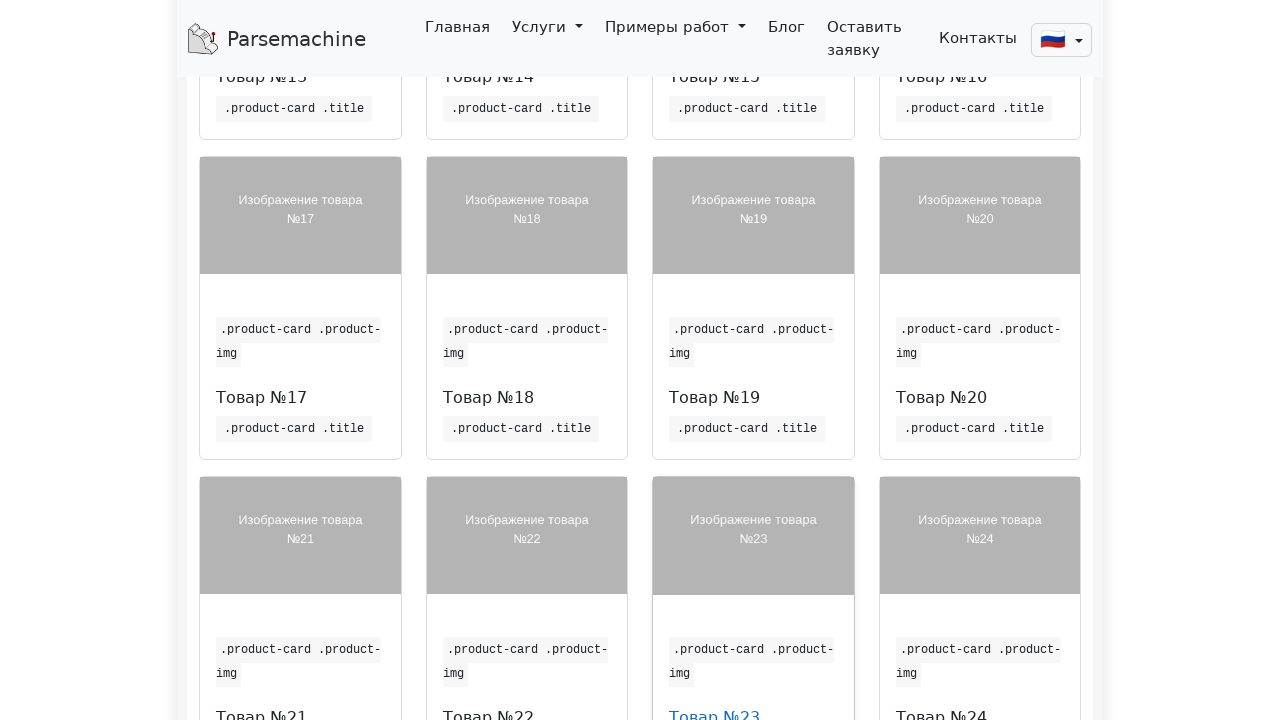

Page 3 product list reloaded after going back from product 11
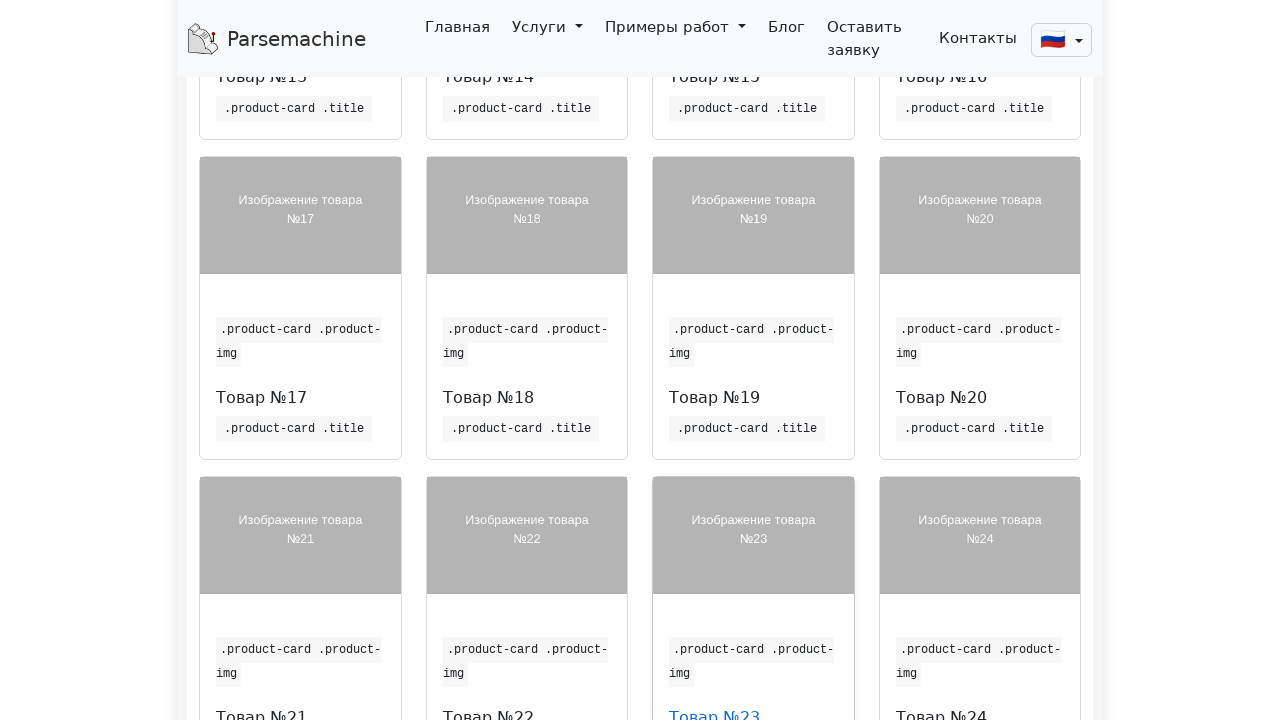

Clicked on product 12 on page 3 at (941, 711) on //*[@id='main_block']/div/div[3]/div[12]/div/div/h6/a
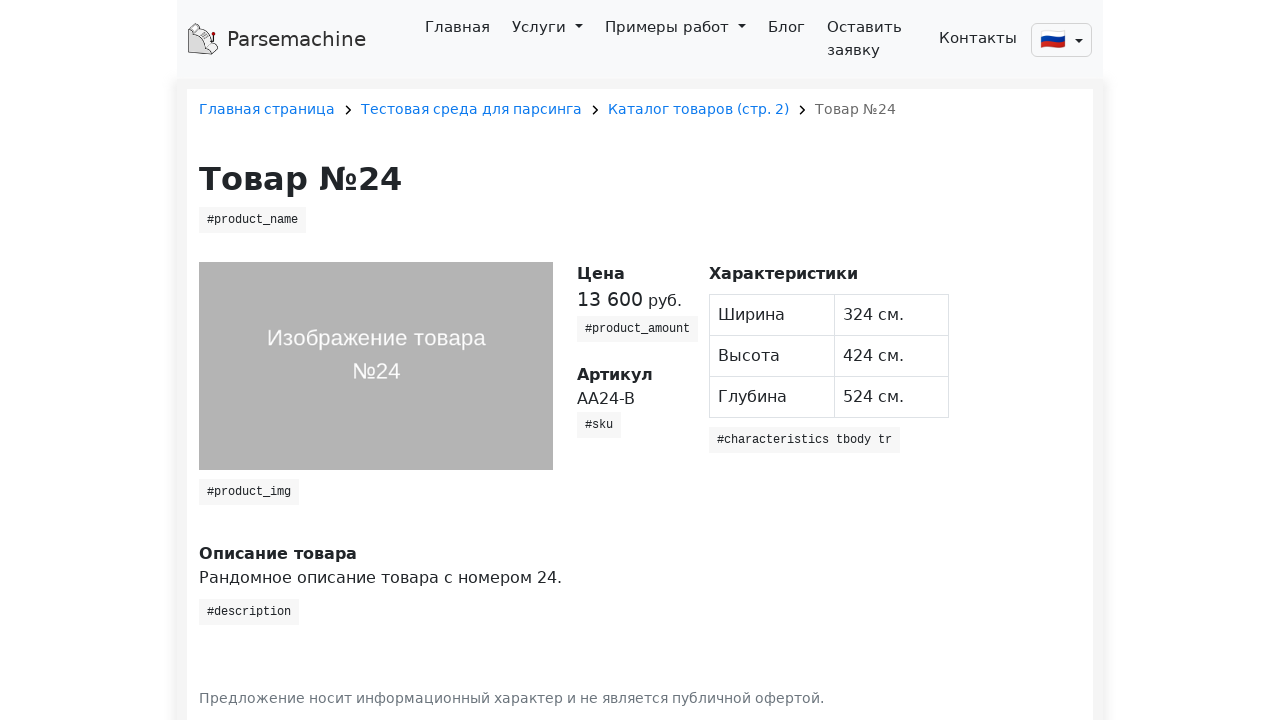

Product 12 details loaded on page 3
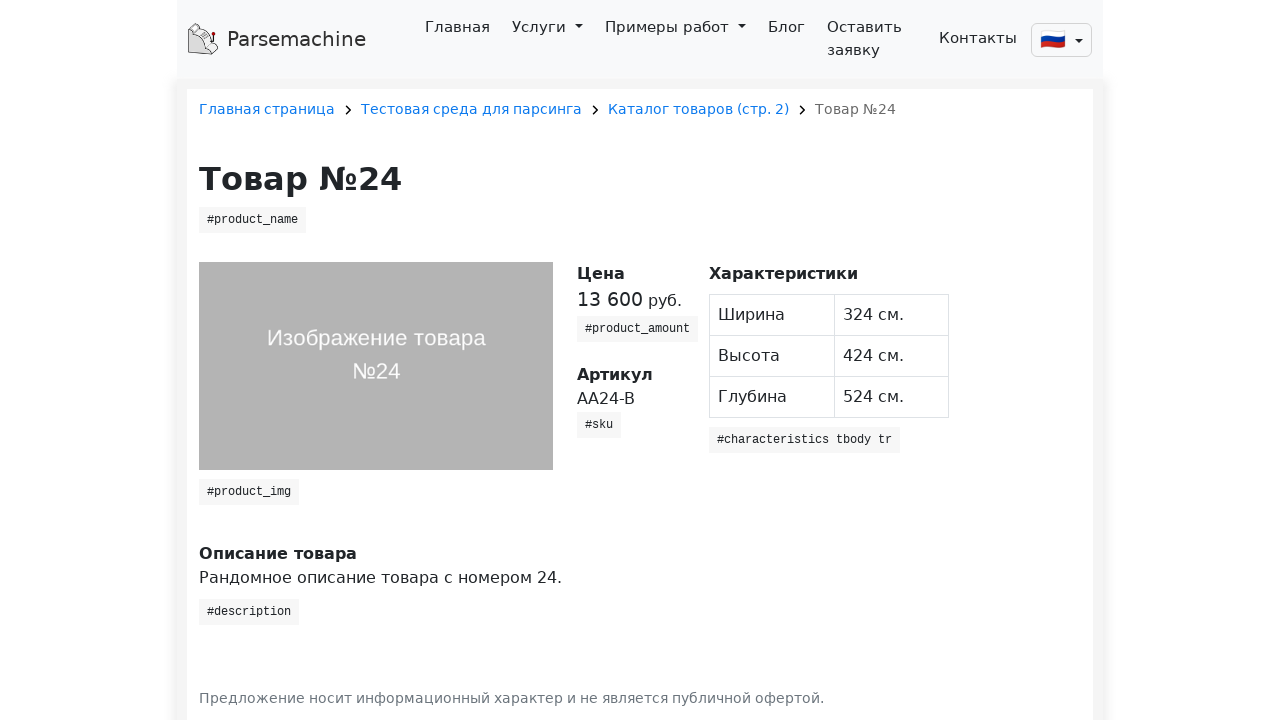

Navigated back to page 3 product list after viewing product 12
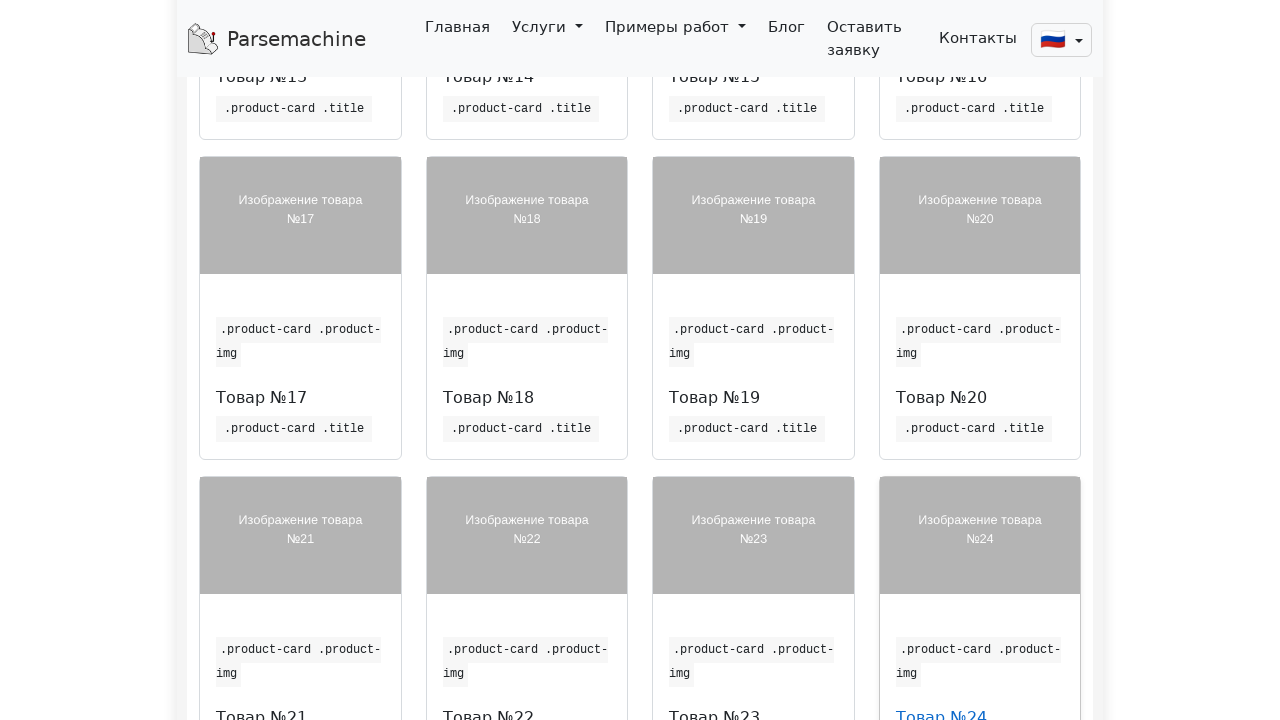

Page 3 product list reloaded after going back from product 12
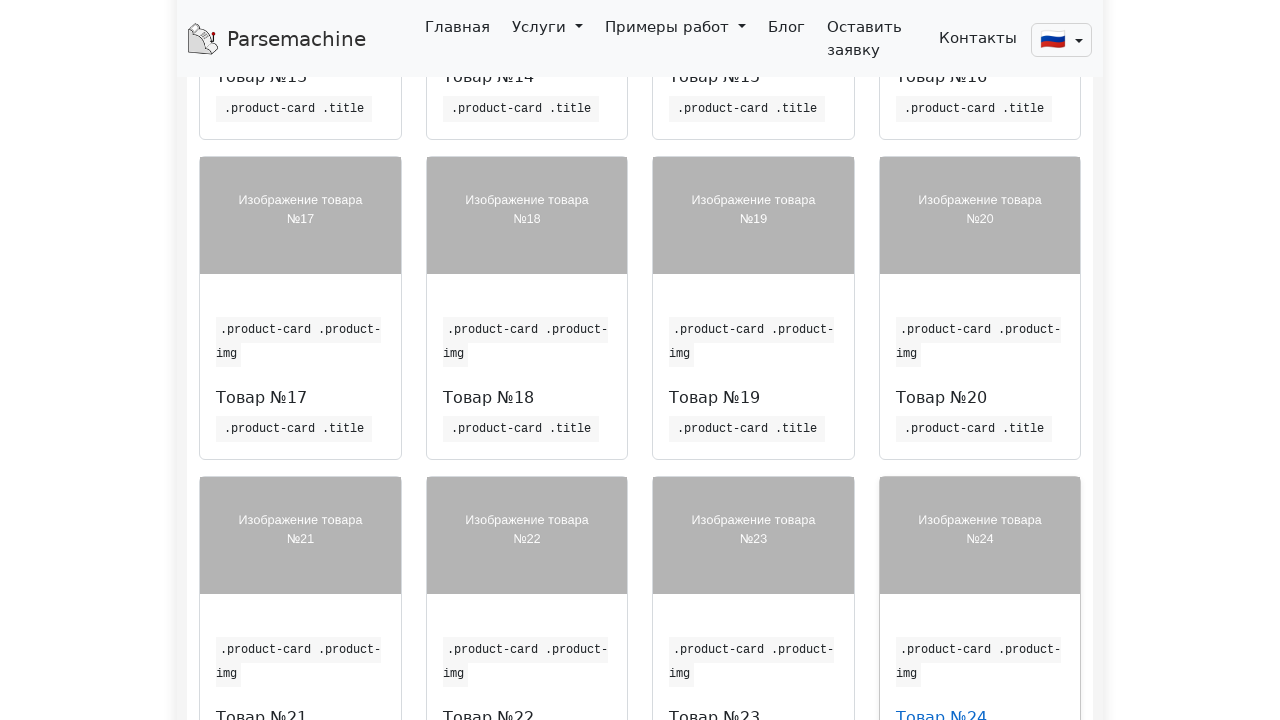

Clicked on page 5 in pagination at (859, 362) on xpath=//*[@id='pagination']/p/a[5]
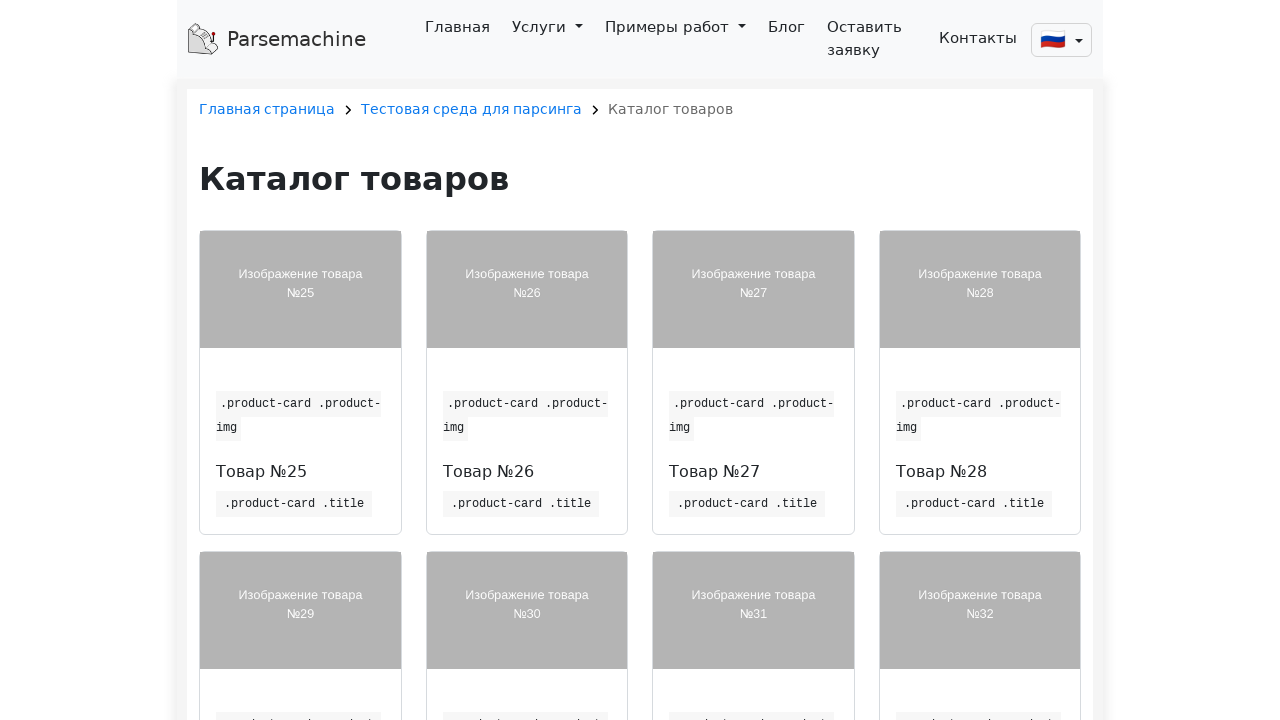

Page 5 products loaded
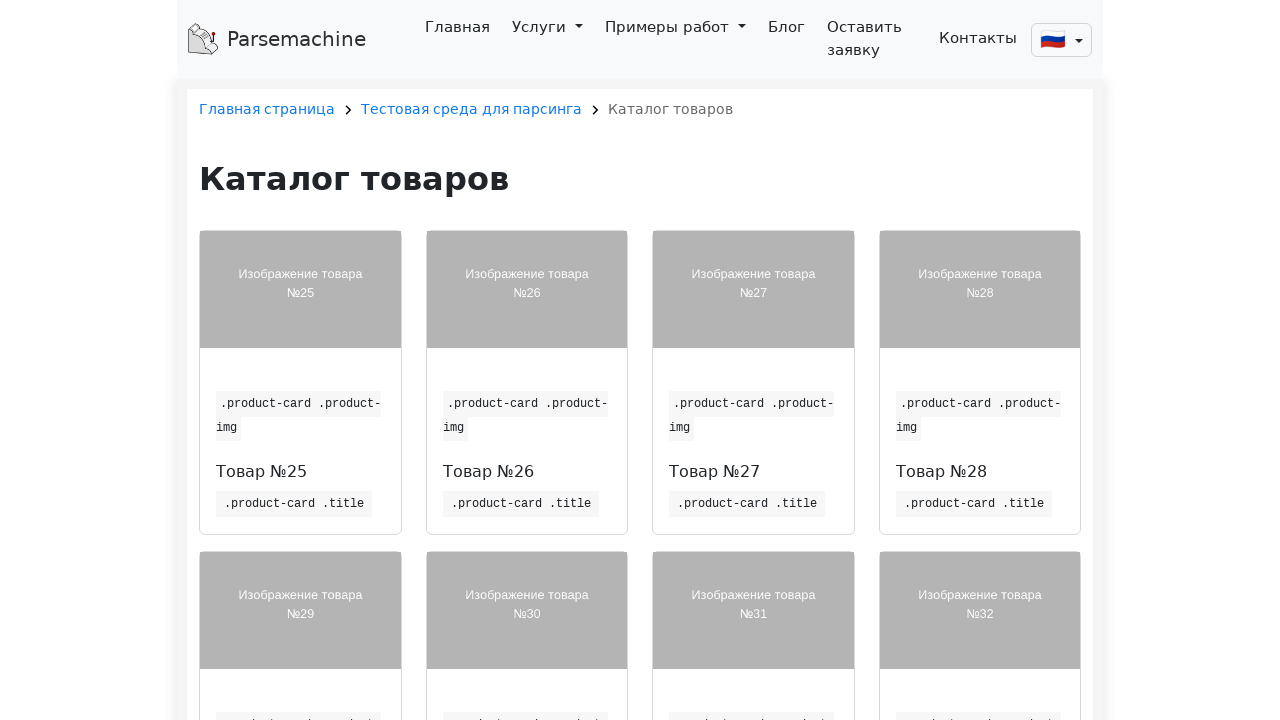

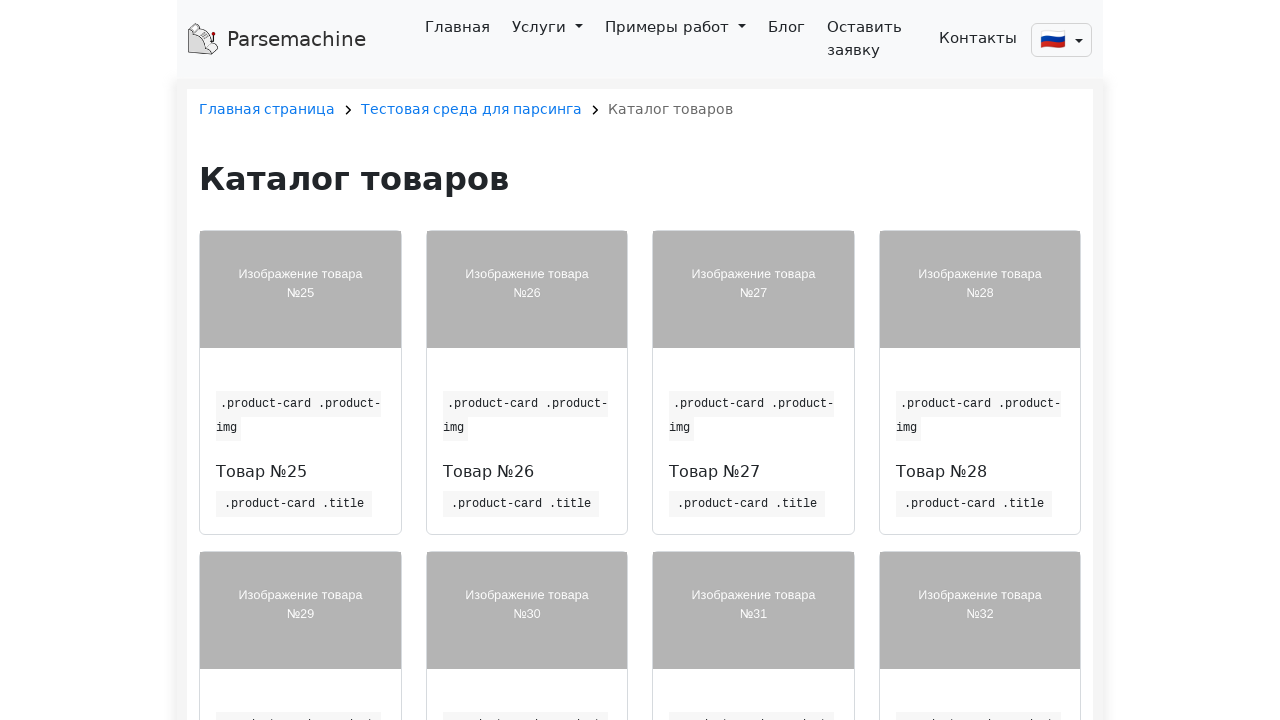